Tests filling a large form by entering text into all input fields and clicking the submit button

Starting URL: http://suninjuly.github.io/huge_form.html

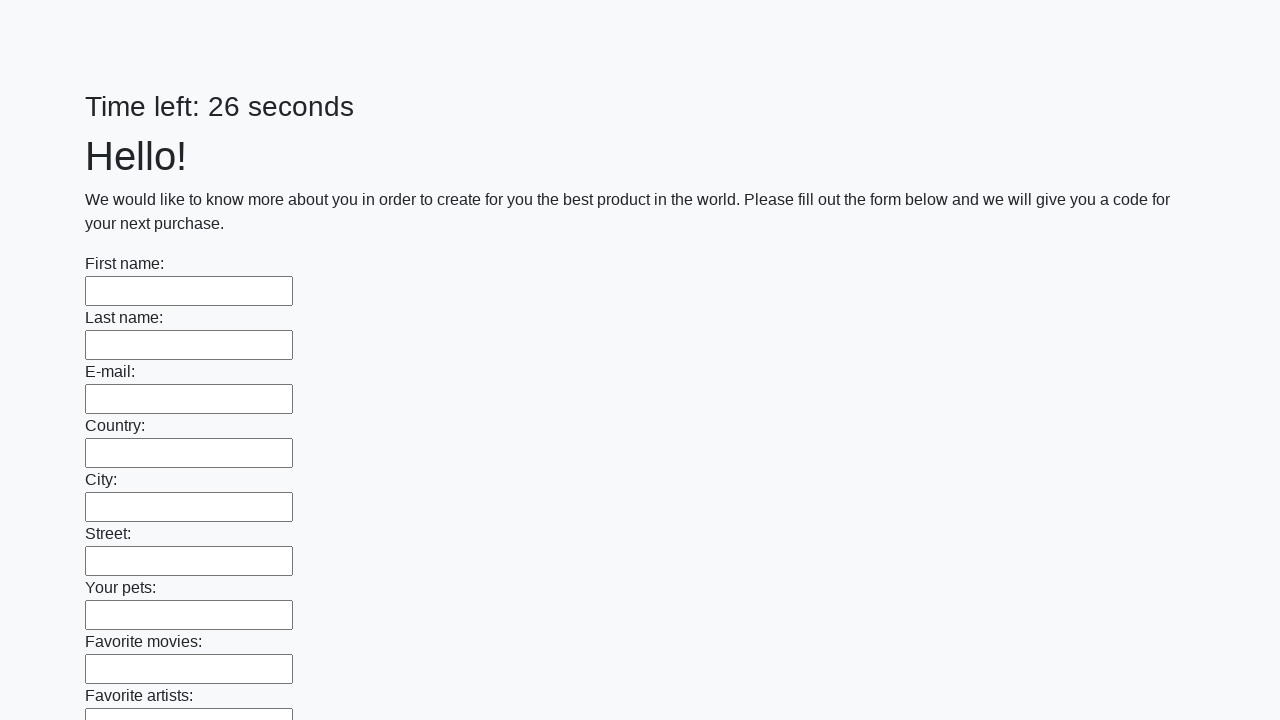

Retrieved all input elements from the page
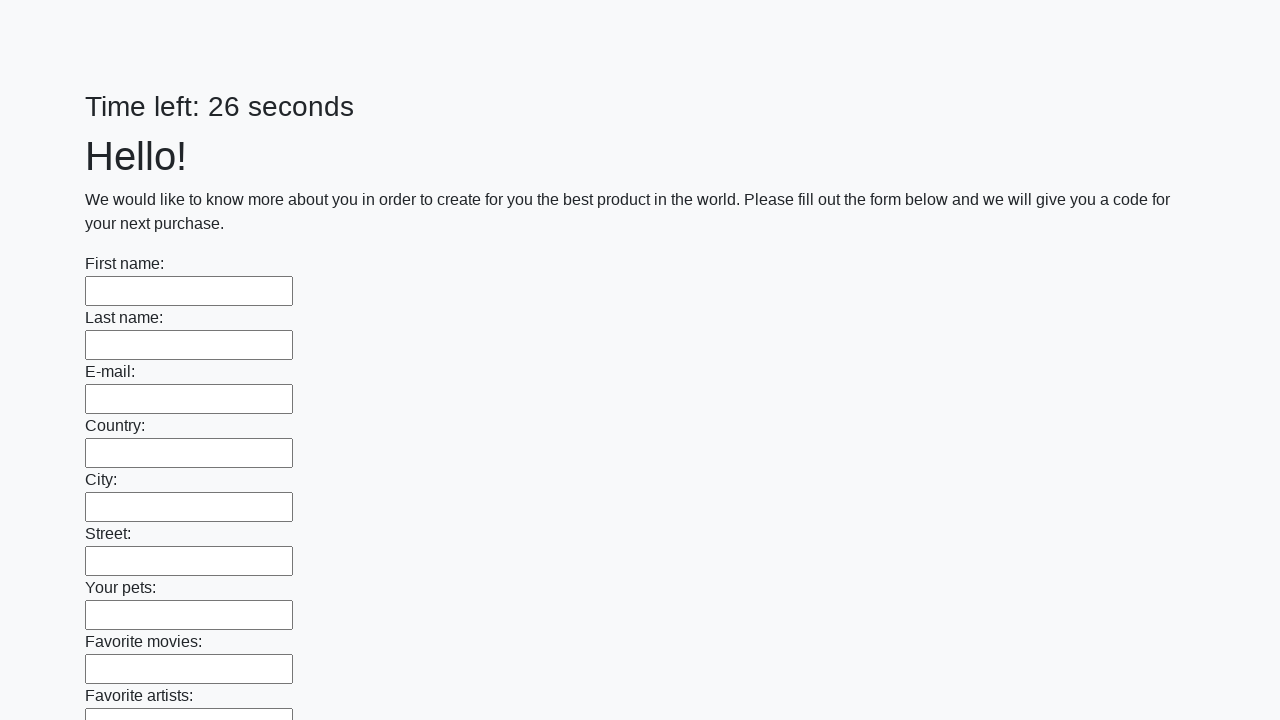

Filled an input field with 'Hi' on input >> nth=0
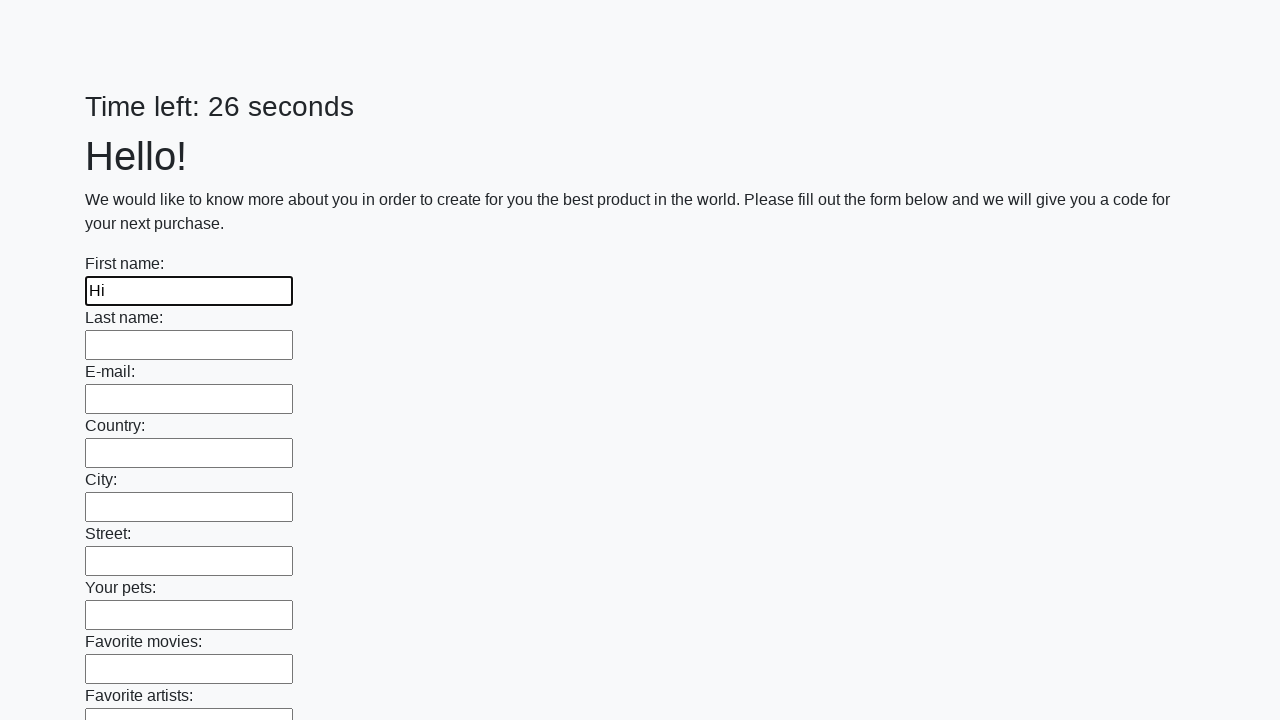

Filled an input field with 'Hi' on input >> nth=1
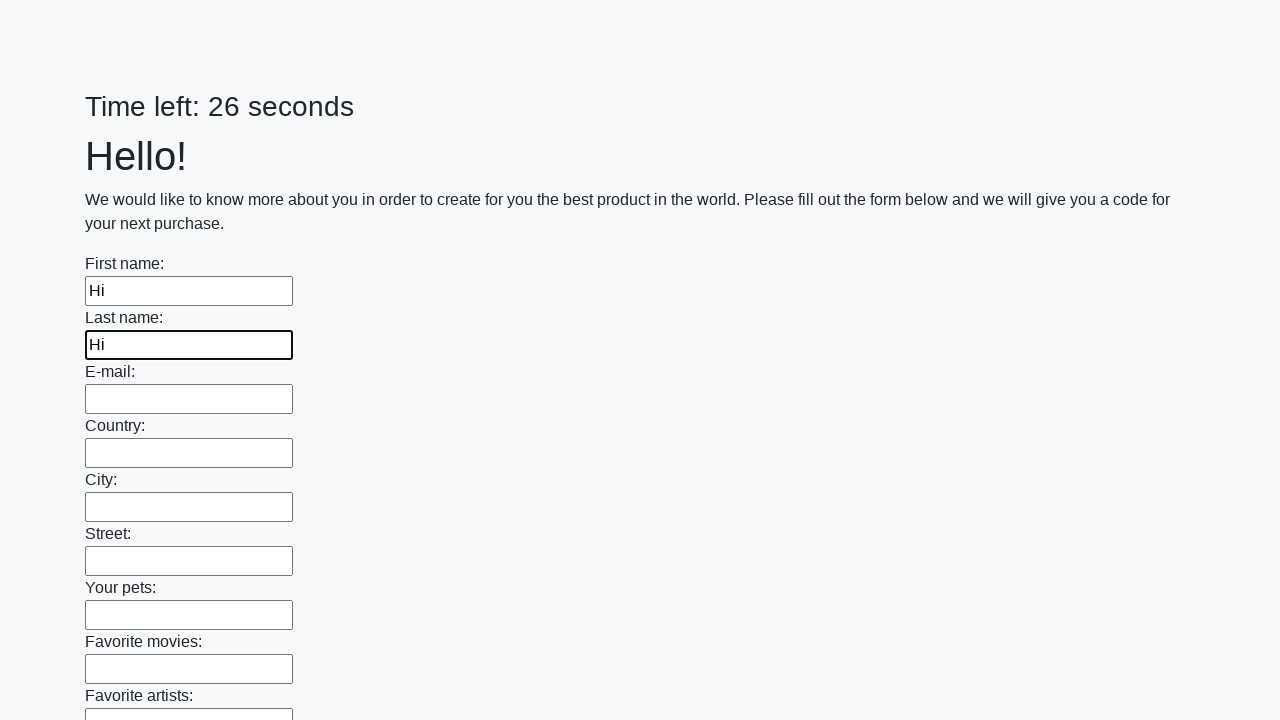

Filled an input field with 'Hi' on input >> nth=2
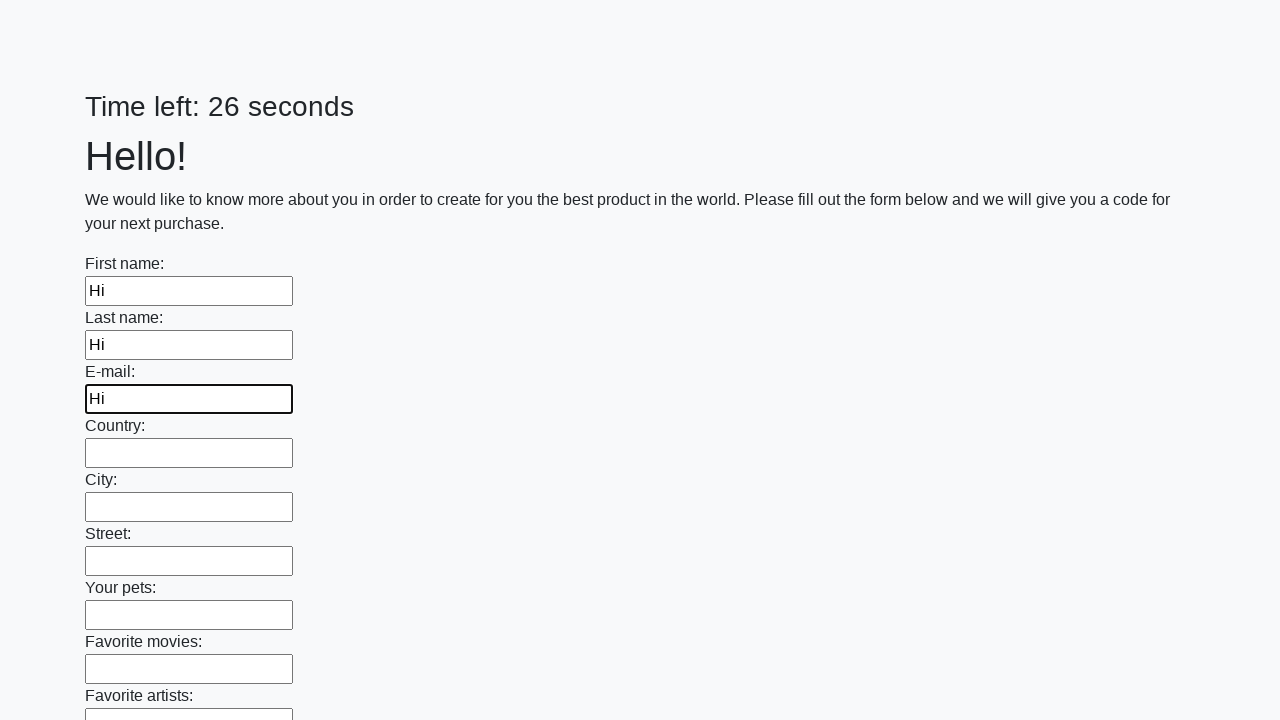

Filled an input field with 'Hi' on input >> nth=3
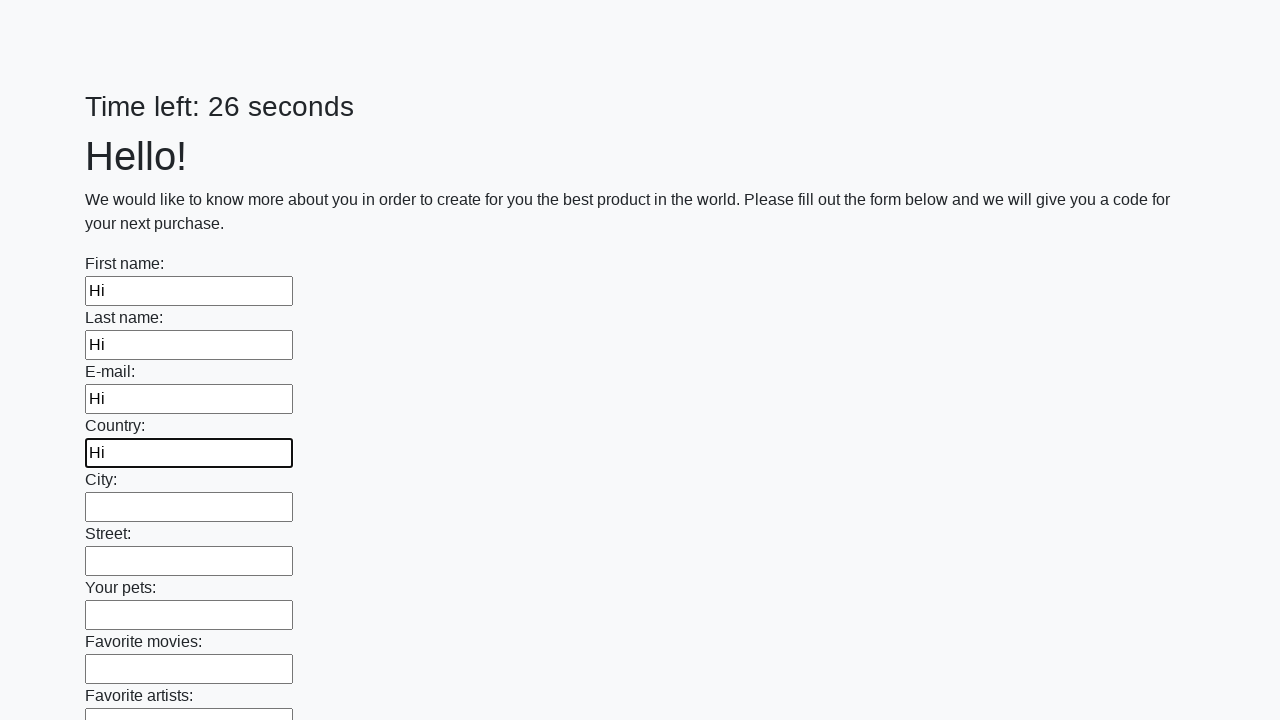

Filled an input field with 'Hi' on input >> nth=4
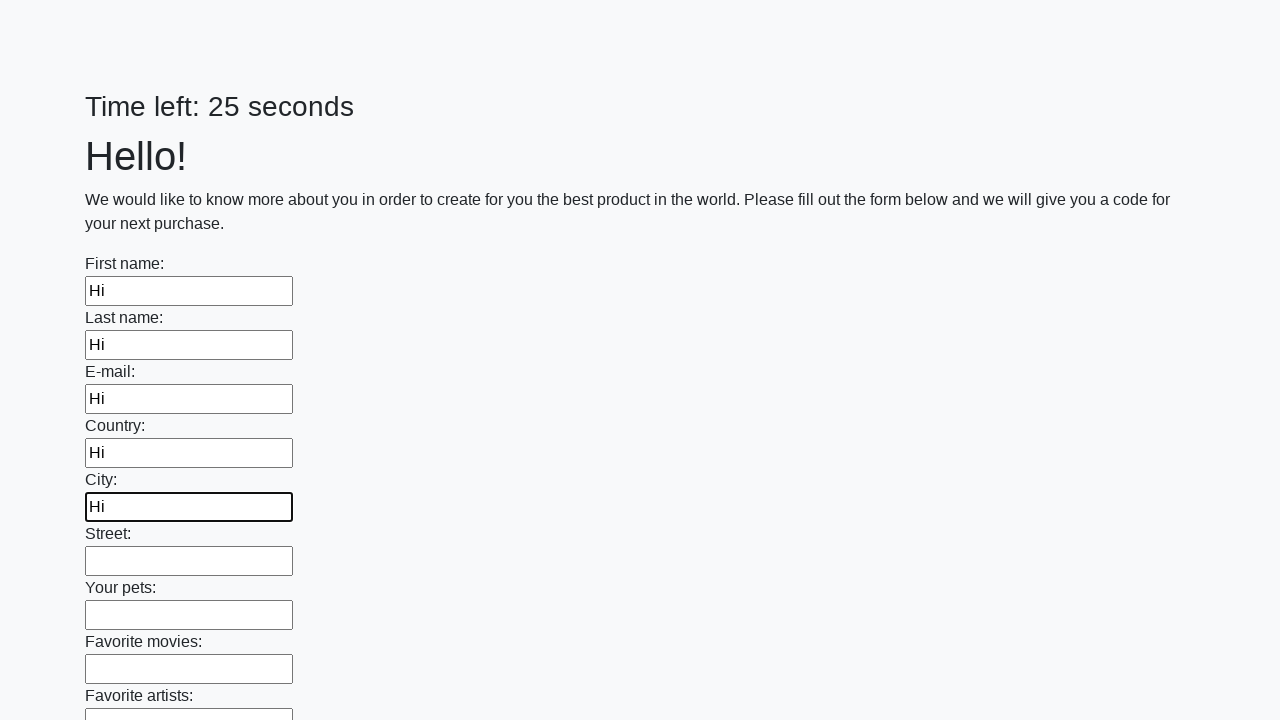

Filled an input field with 'Hi' on input >> nth=5
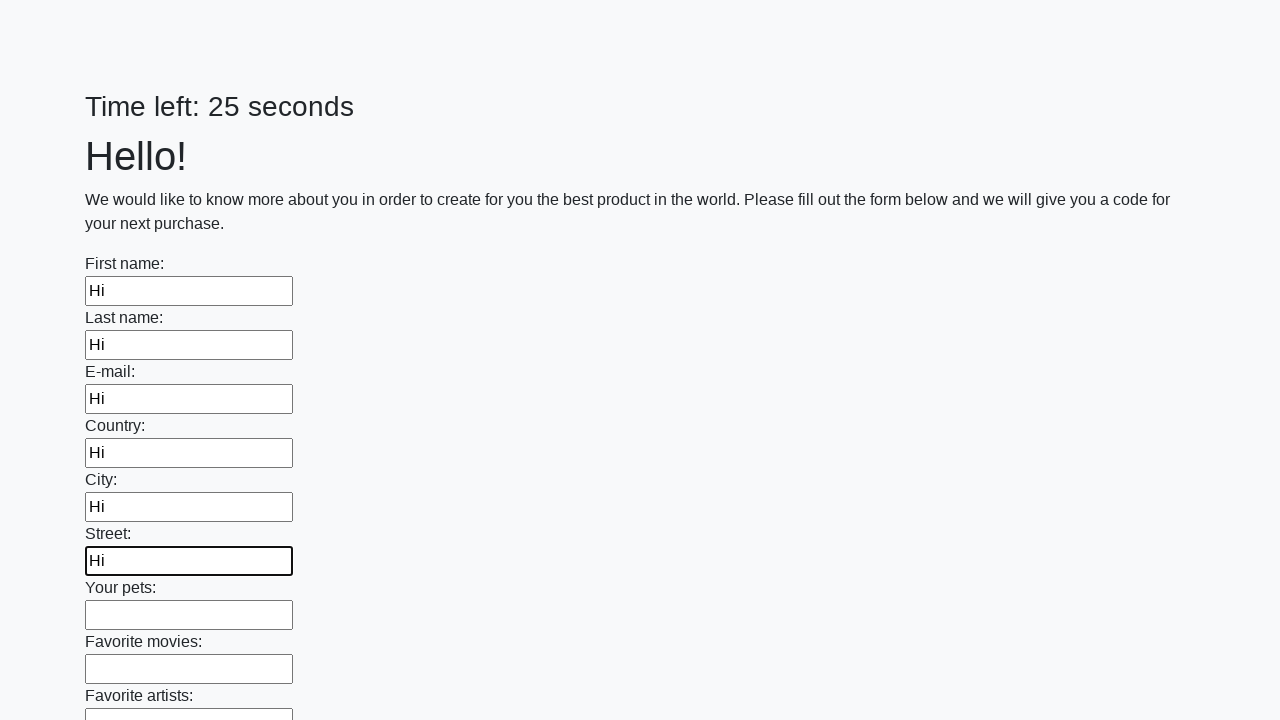

Filled an input field with 'Hi' on input >> nth=6
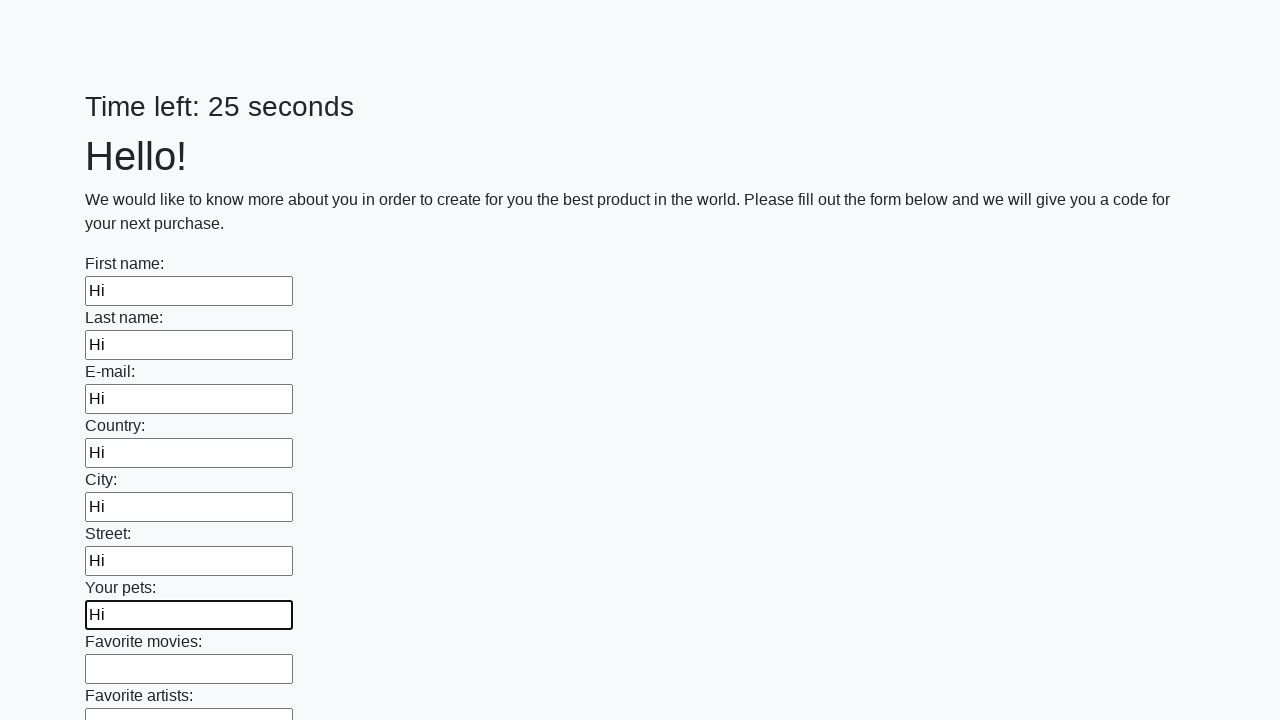

Filled an input field with 'Hi' on input >> nth=7
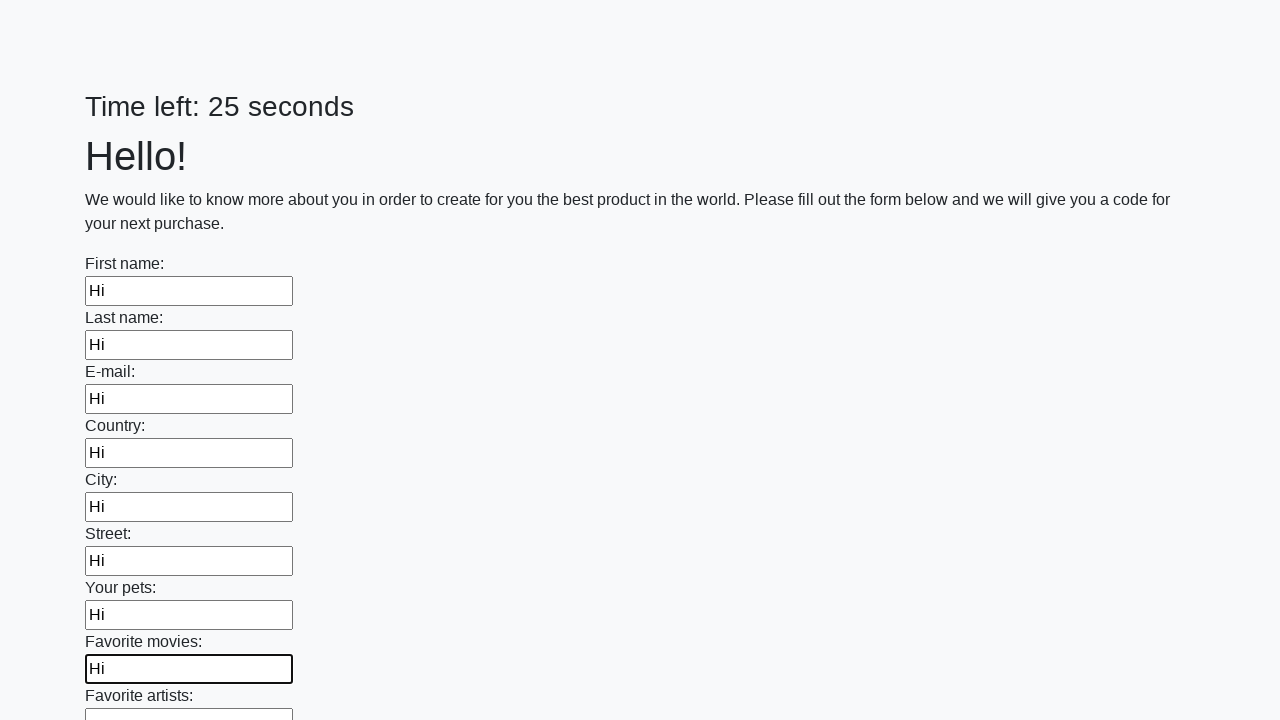

Filled an input field with 'Hi' on input >> nth=8
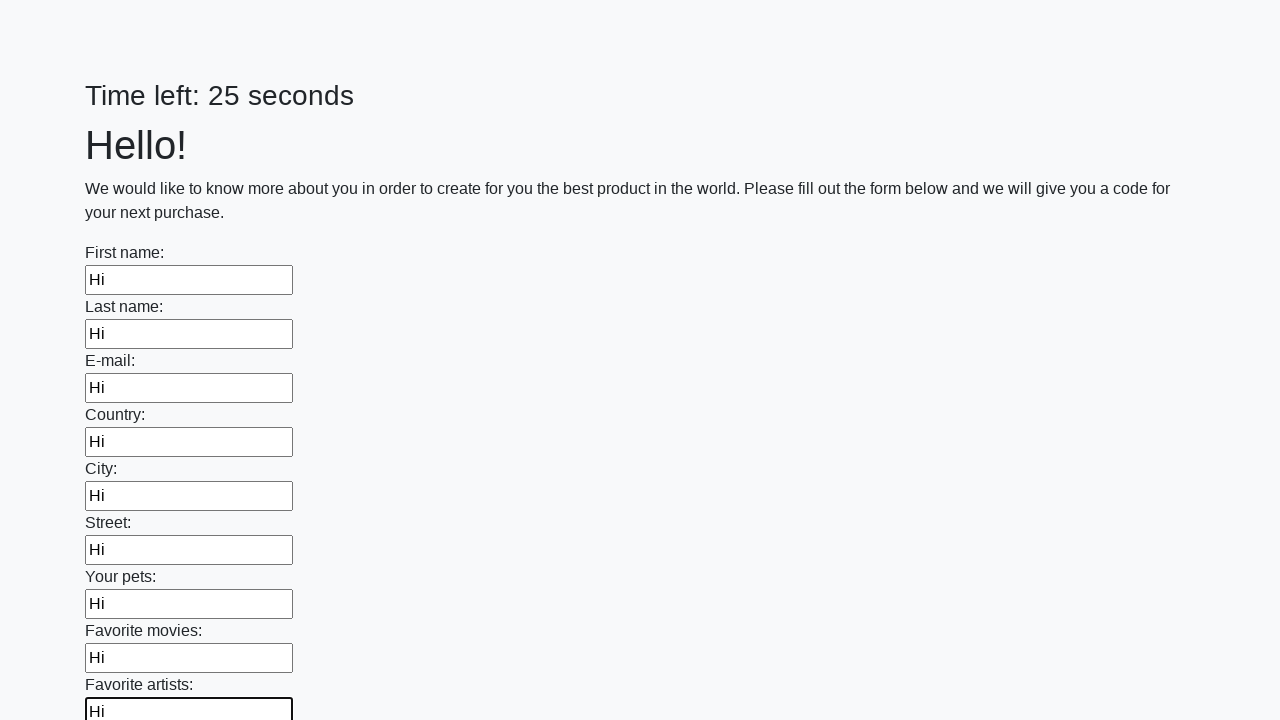

Filled an input field with 'Hi' on input >> nth=9
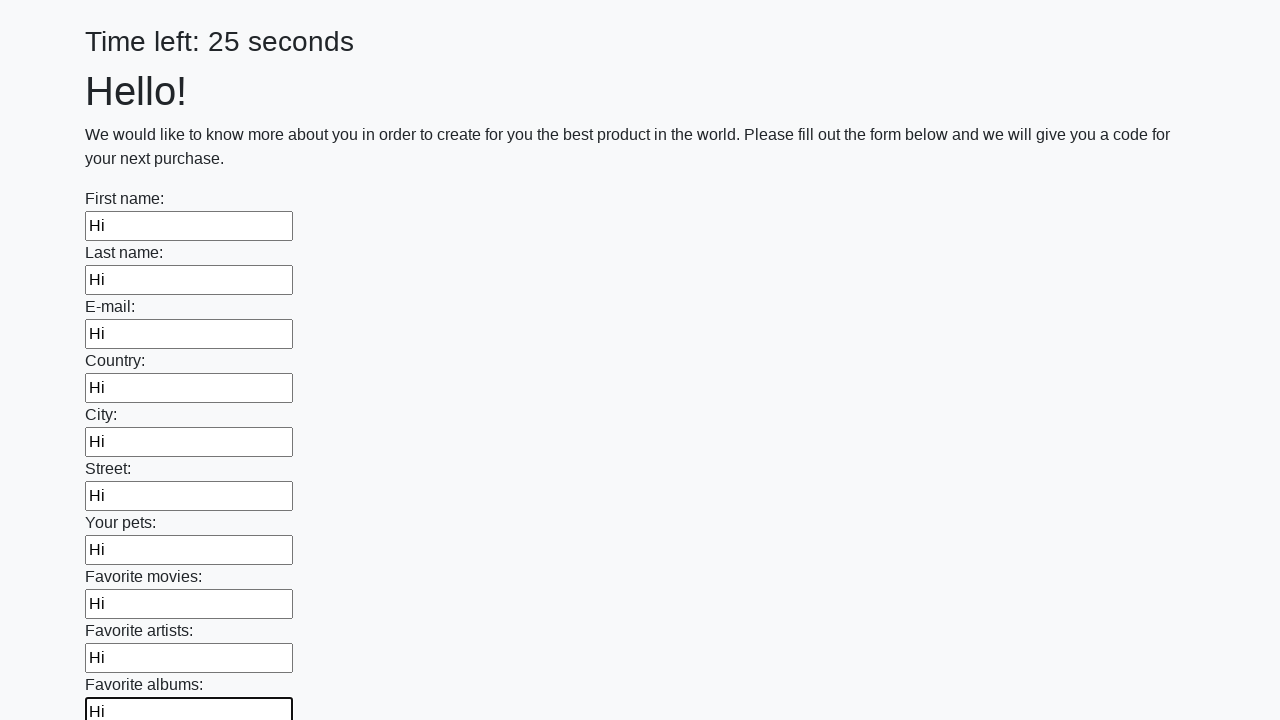

Filled an input field with 'Hi' on input >> nth=10
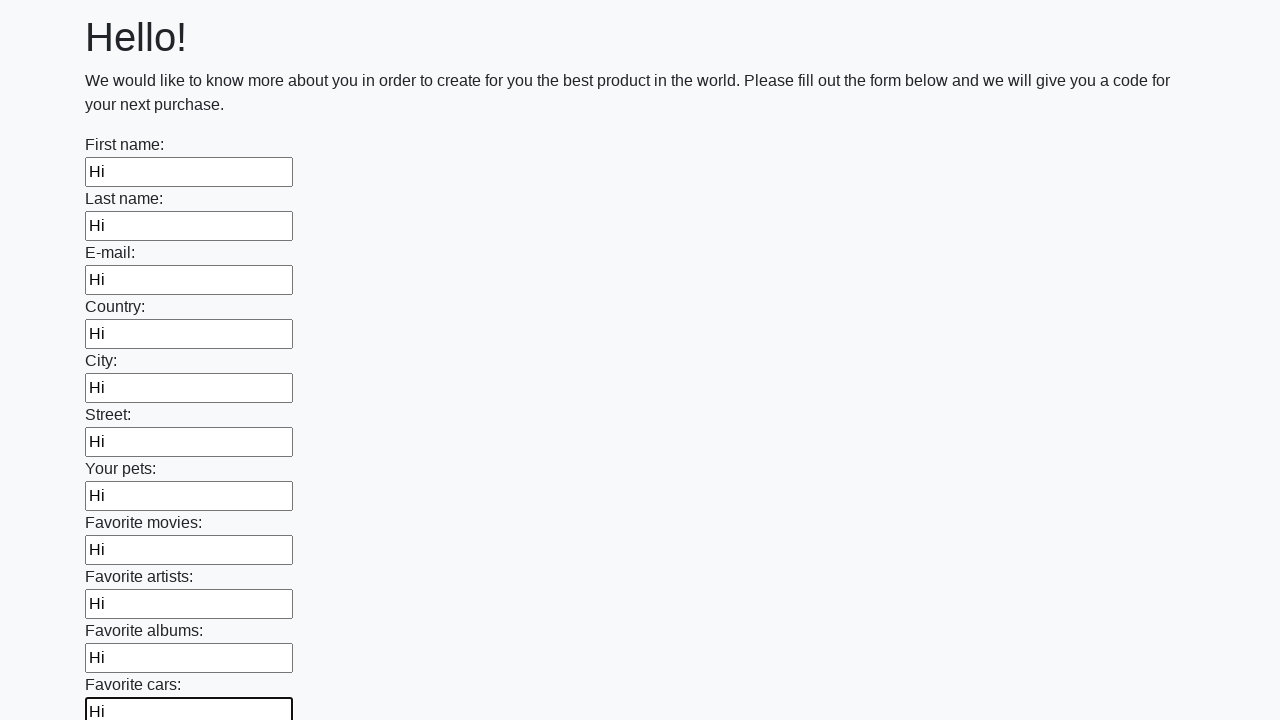

Filled an input field with 'Hi' on input >> nth=11
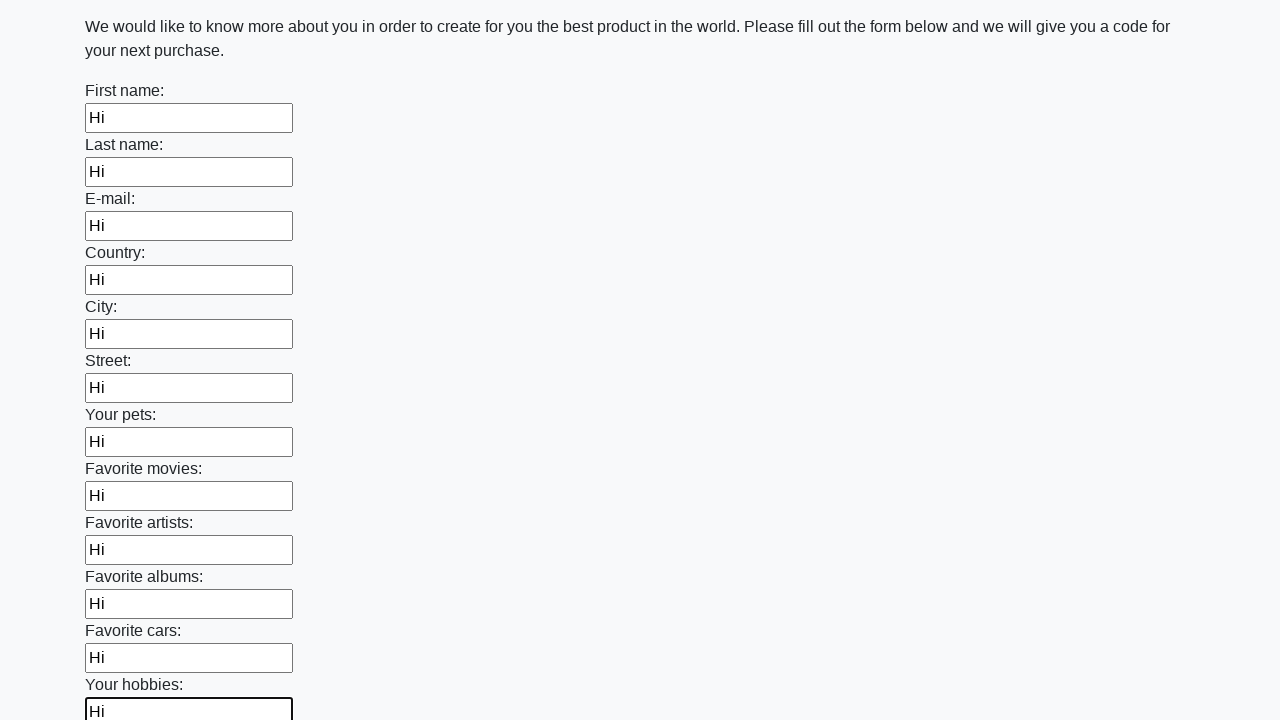

Filled an input field with 'Hi' on input >> nth=12
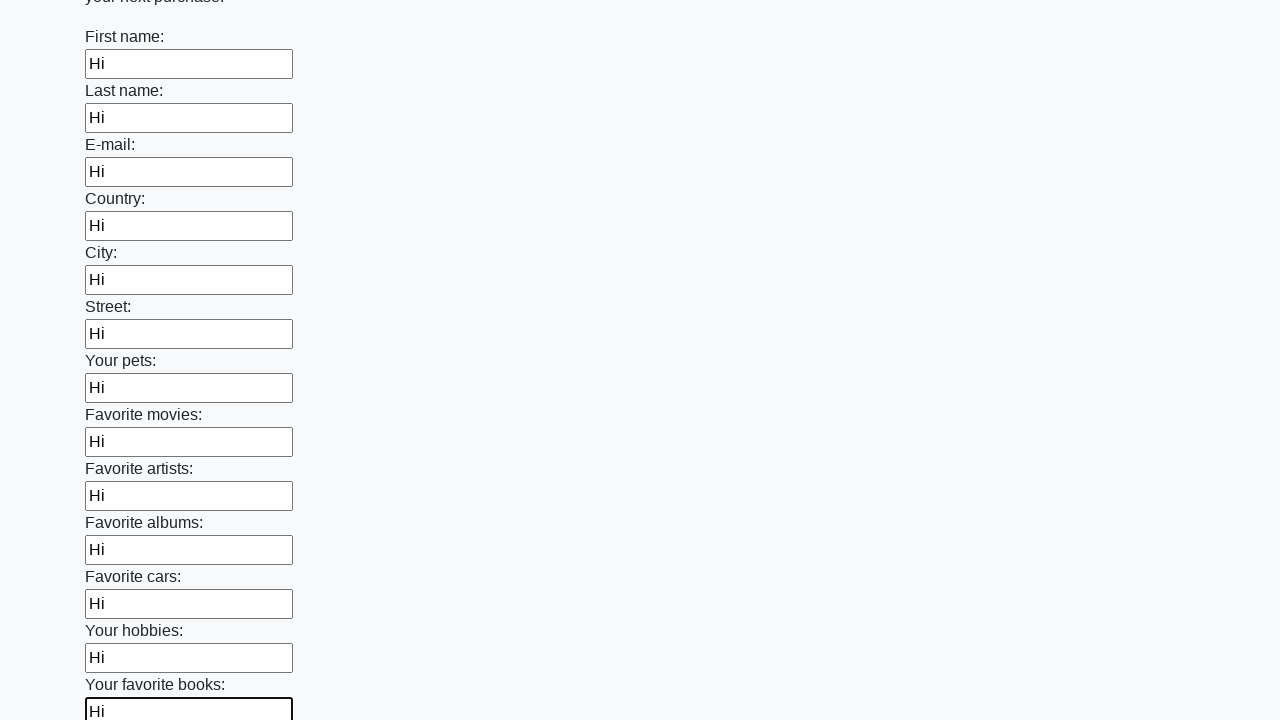

Filled an input field with 'Hi' on input >> nth=13
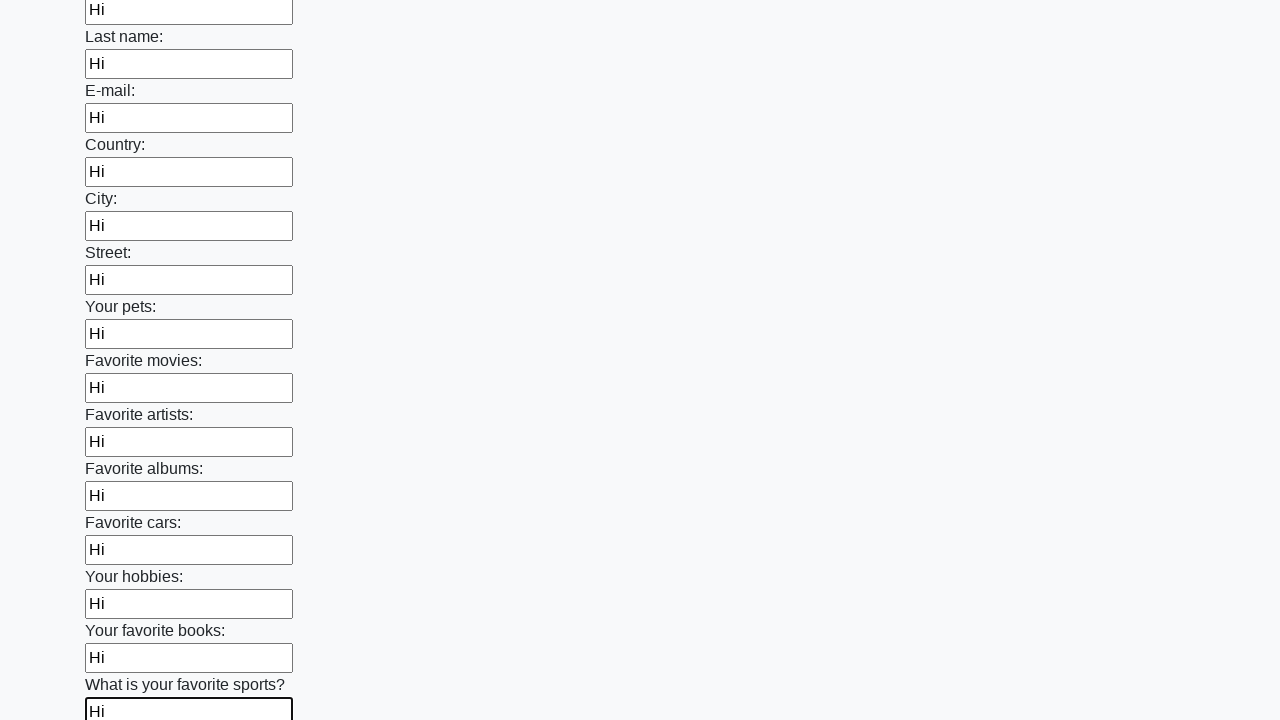

Filled an input field with 'Hi' on input >> nth=14
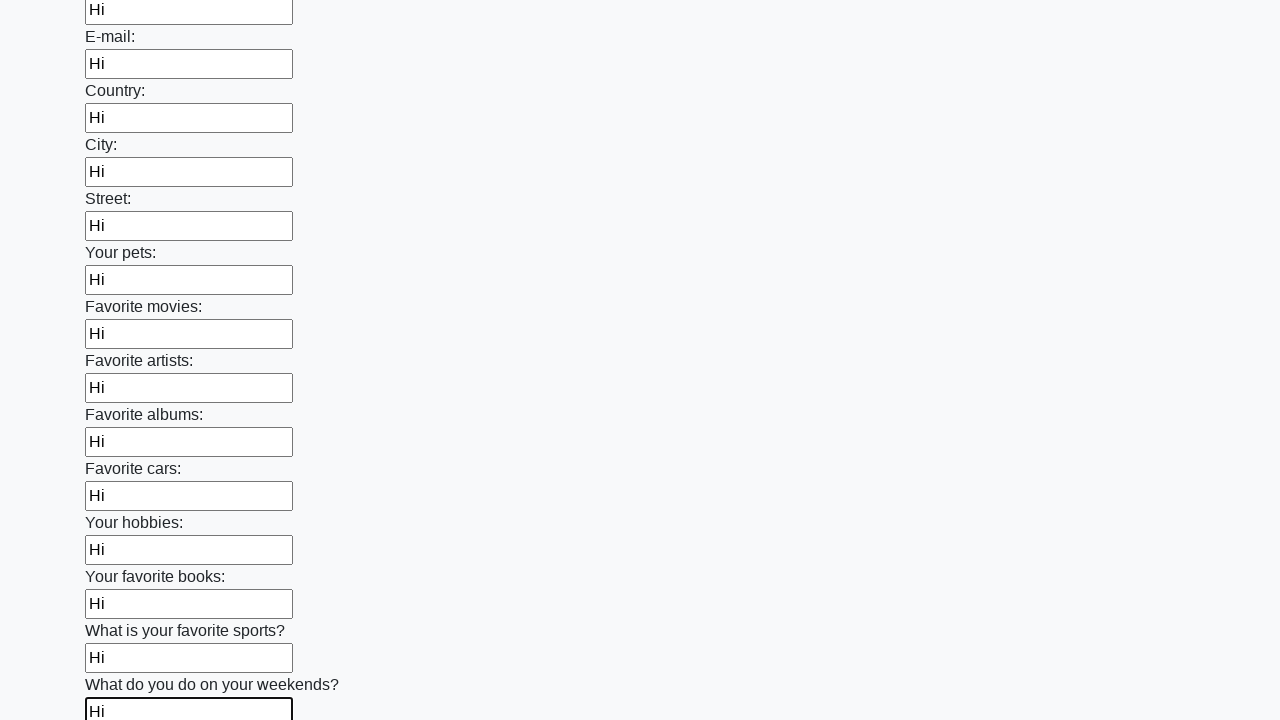

Filled an input field with 'Hi' on input >> nth=15
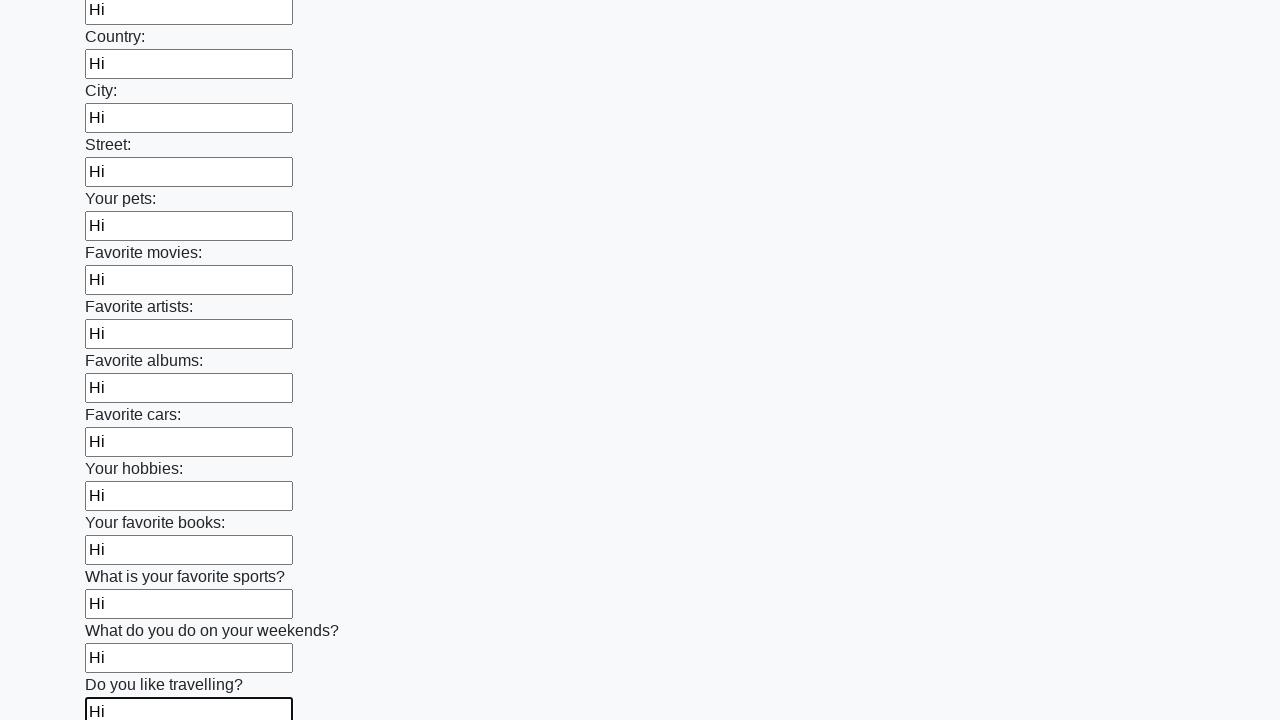

Filled an input field with 'Hi' on input >> nth=16
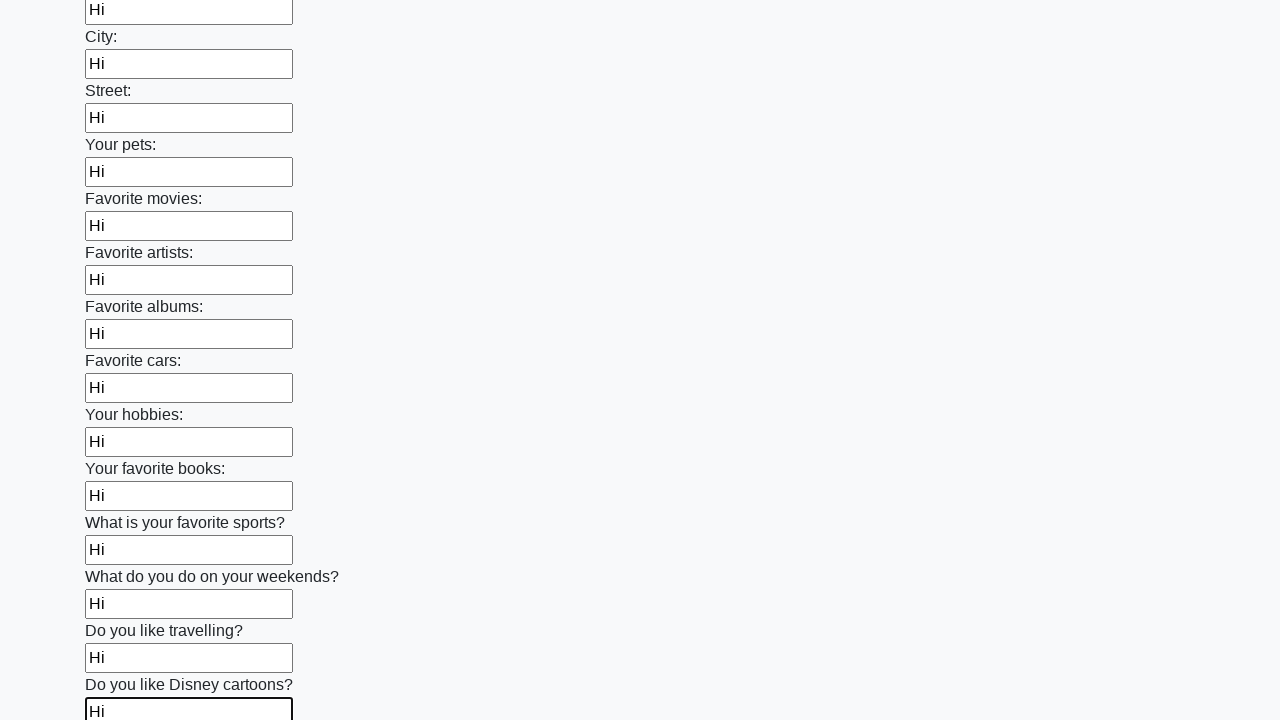

Filled an input field with 'Hi' on input >> nth=17
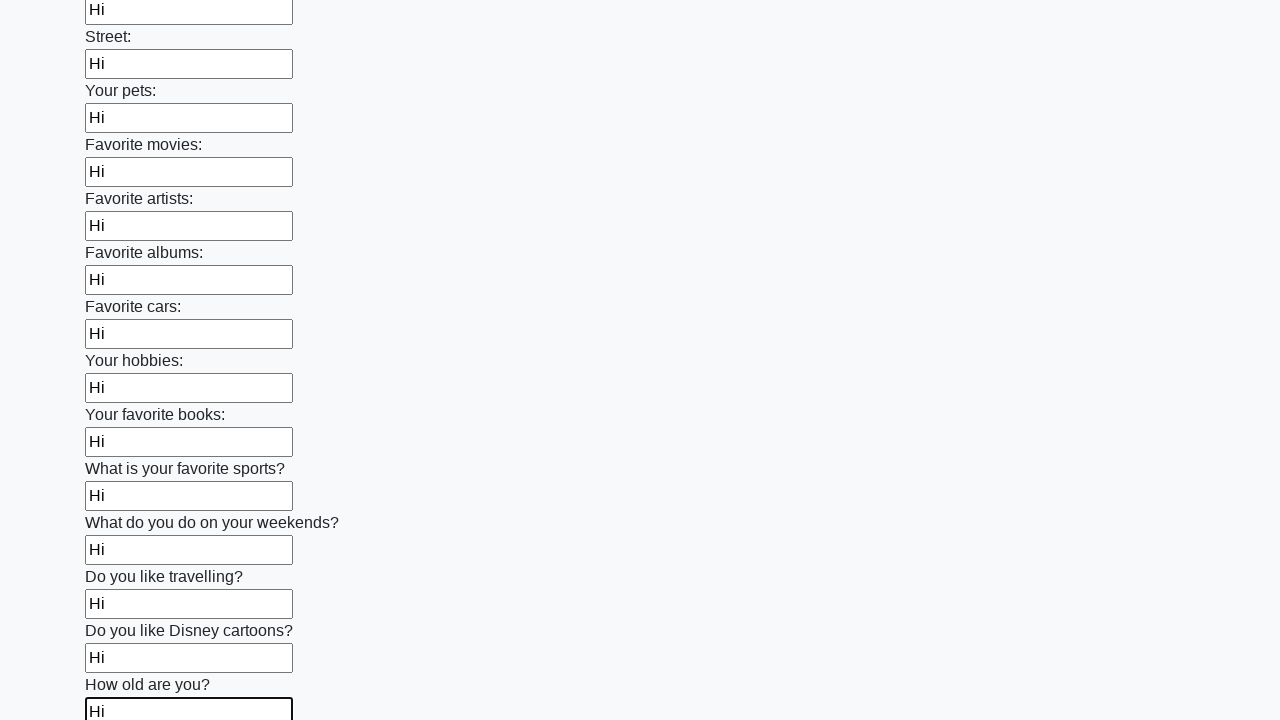

Filled an input field with 'Hi' on input >> nth=18
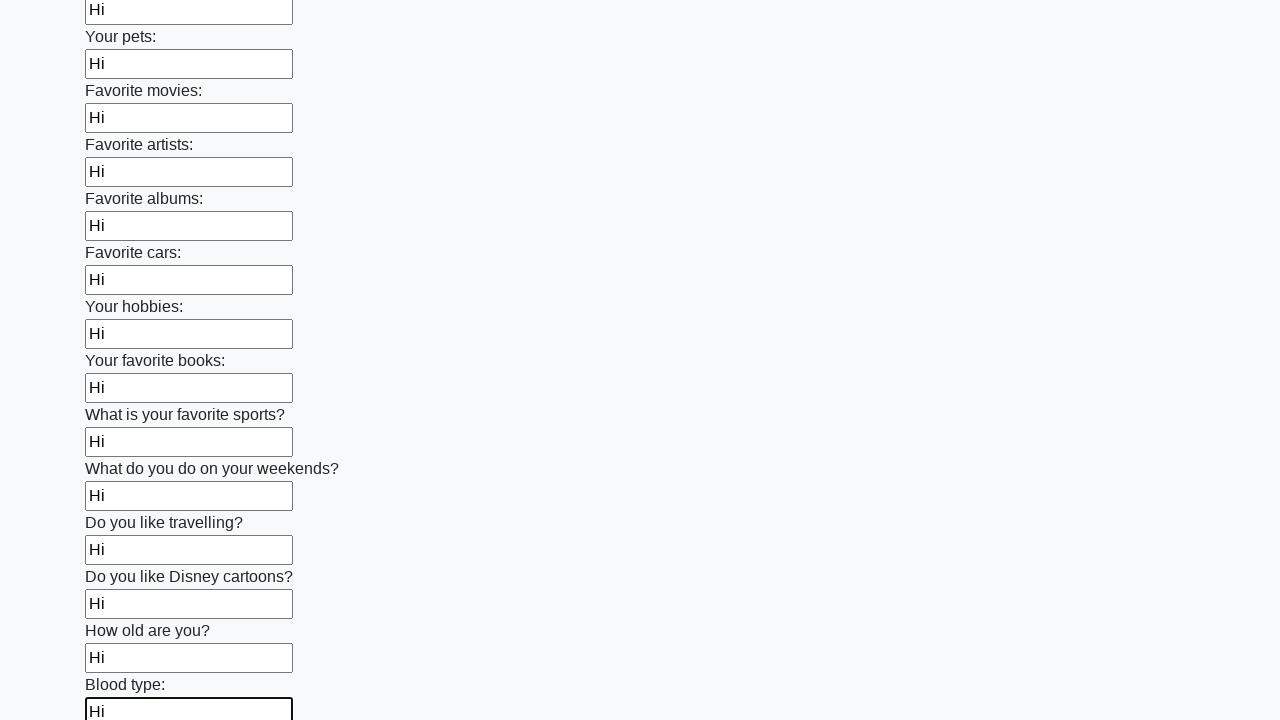

Filled an input field with 'Hi' on input >> nth=19
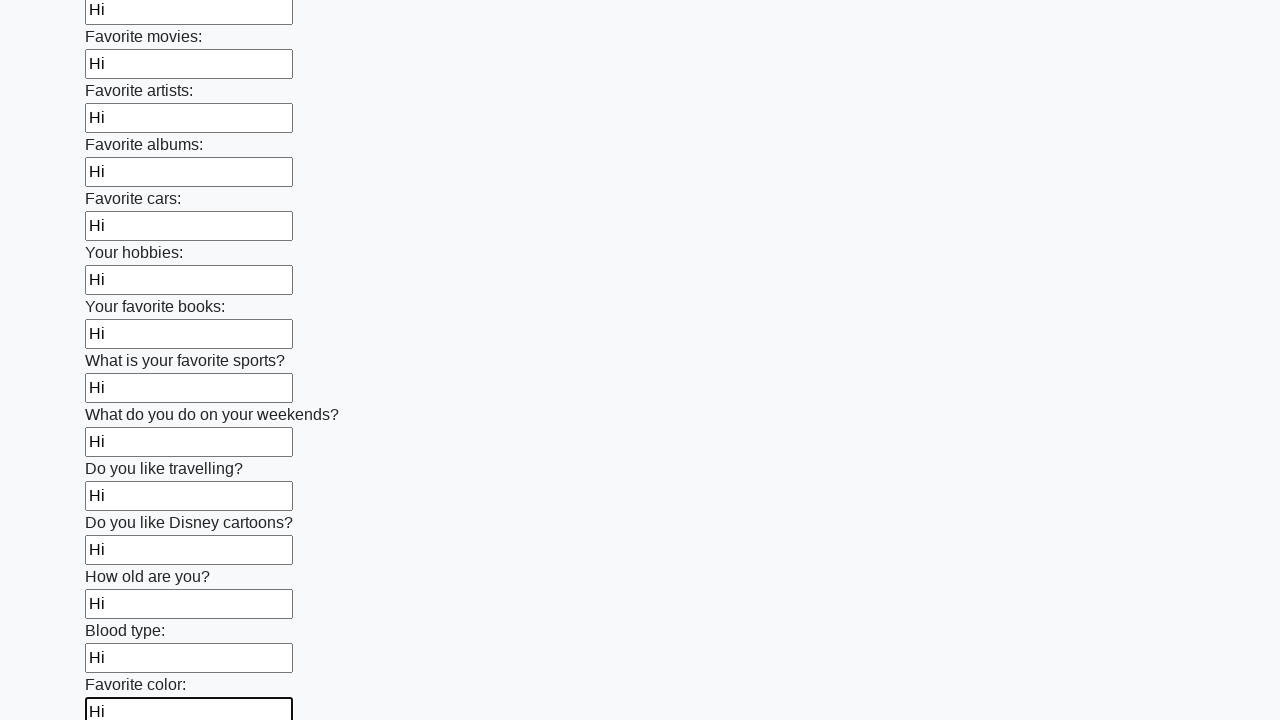

Filled an input field with 'Hi' on input >> nth=20
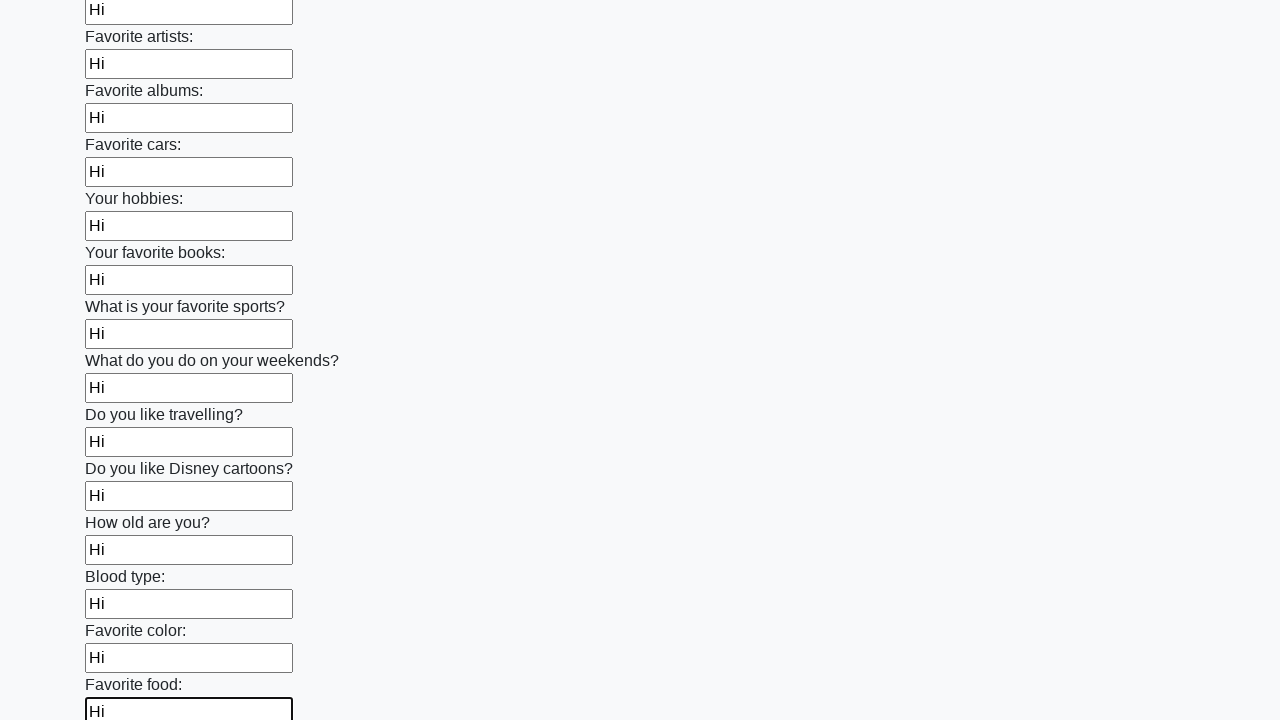

Filled an input field with 'Hi' on input >> nth=21
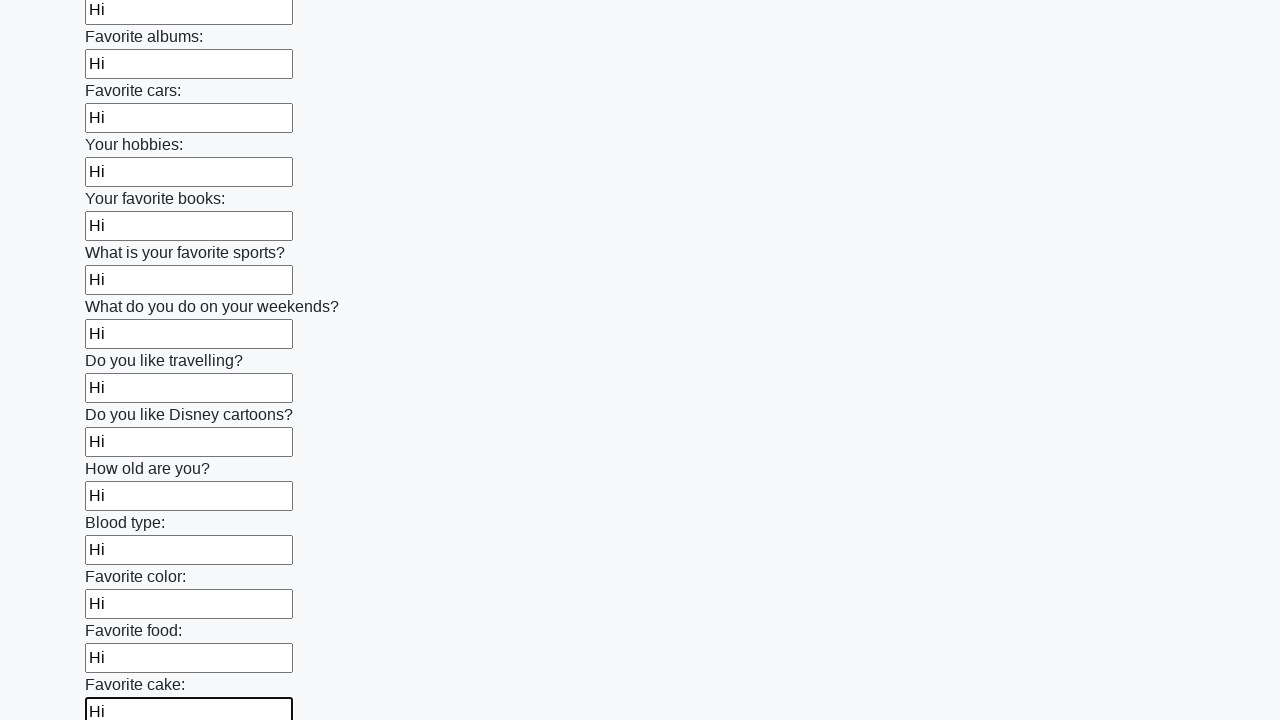

Filled an input field with 'Hi' on input >> nth=22
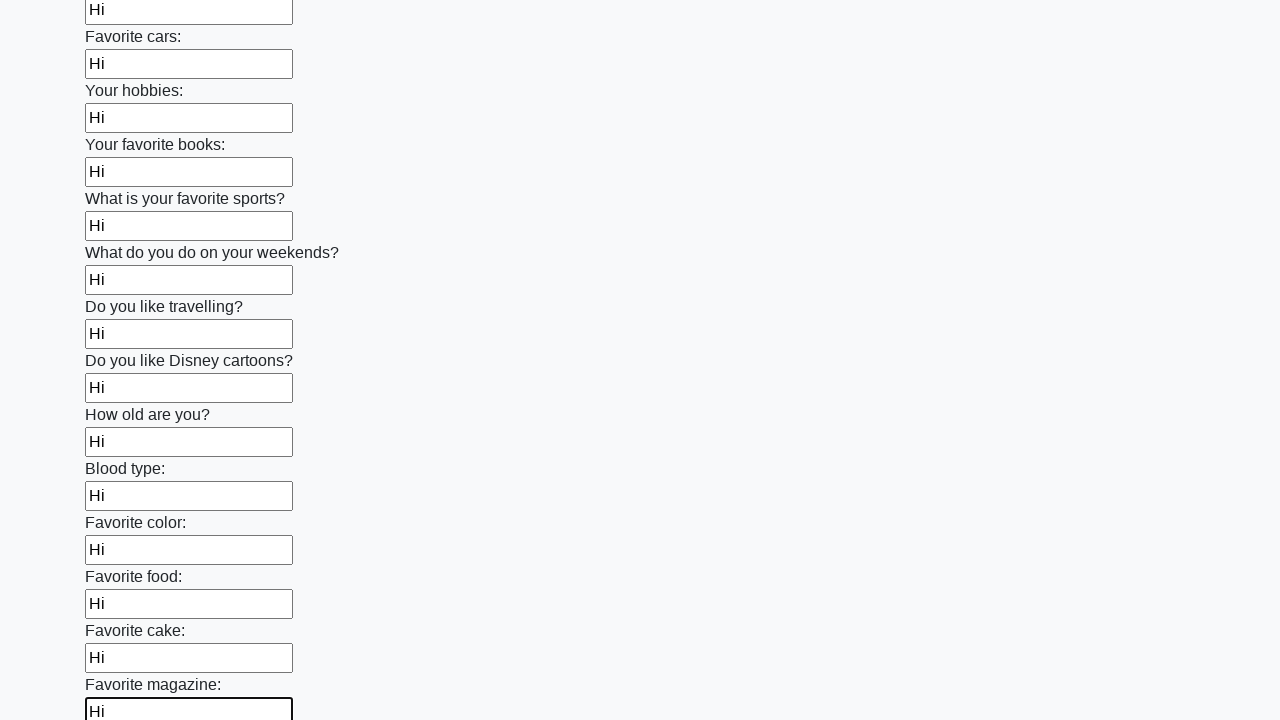

Filled an input field with 'Hi' on input >> nth=23
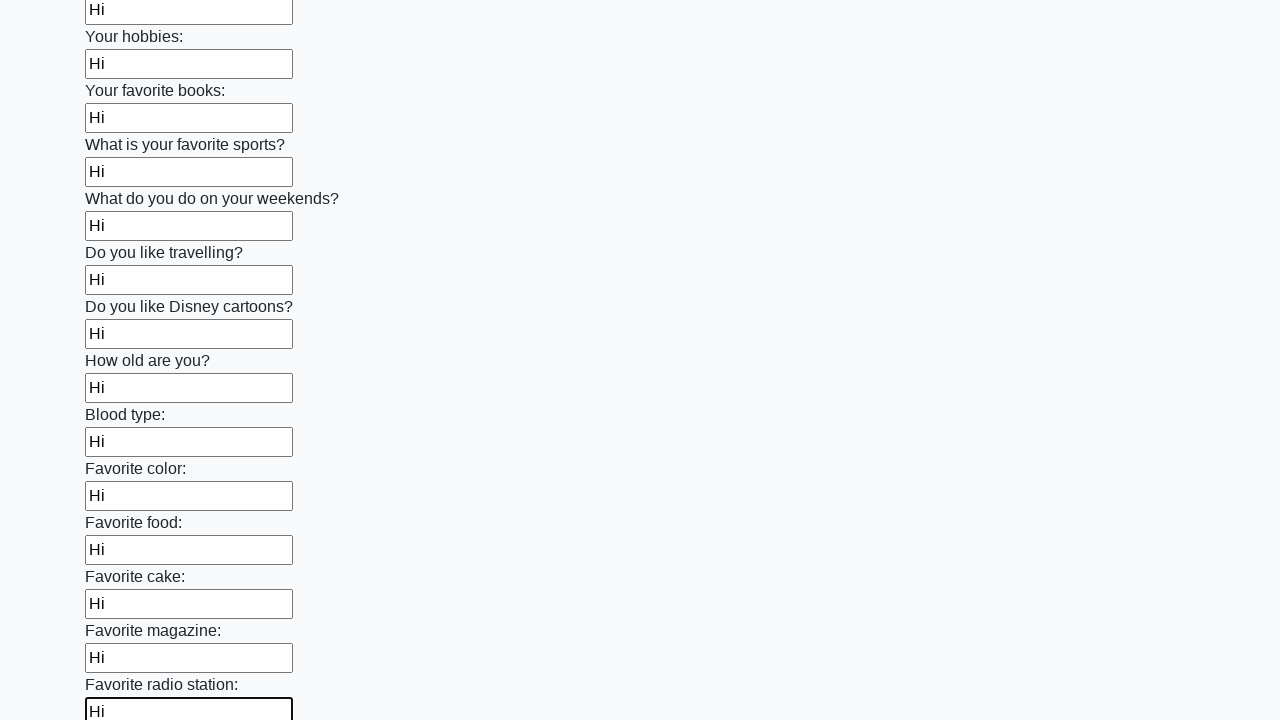

Filled an input field with 'Hi' on input >> nth=24
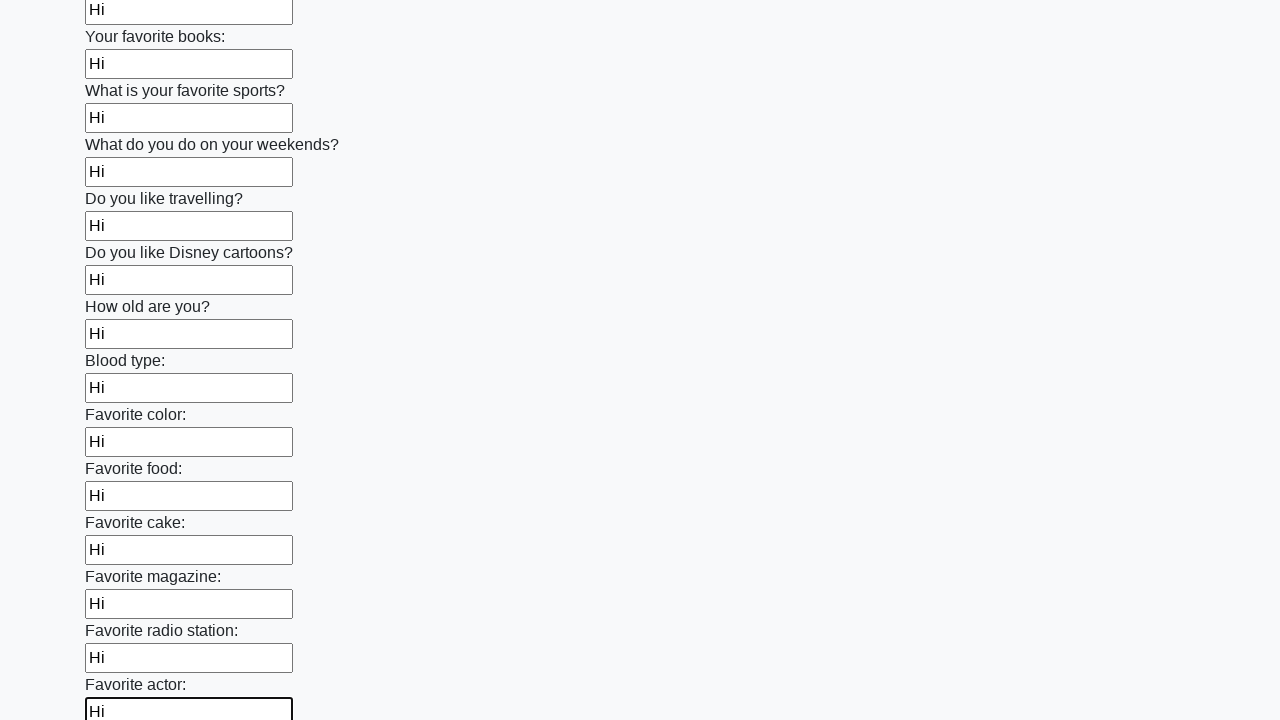

Filled an input field with 'Hi' on input >> nth=25
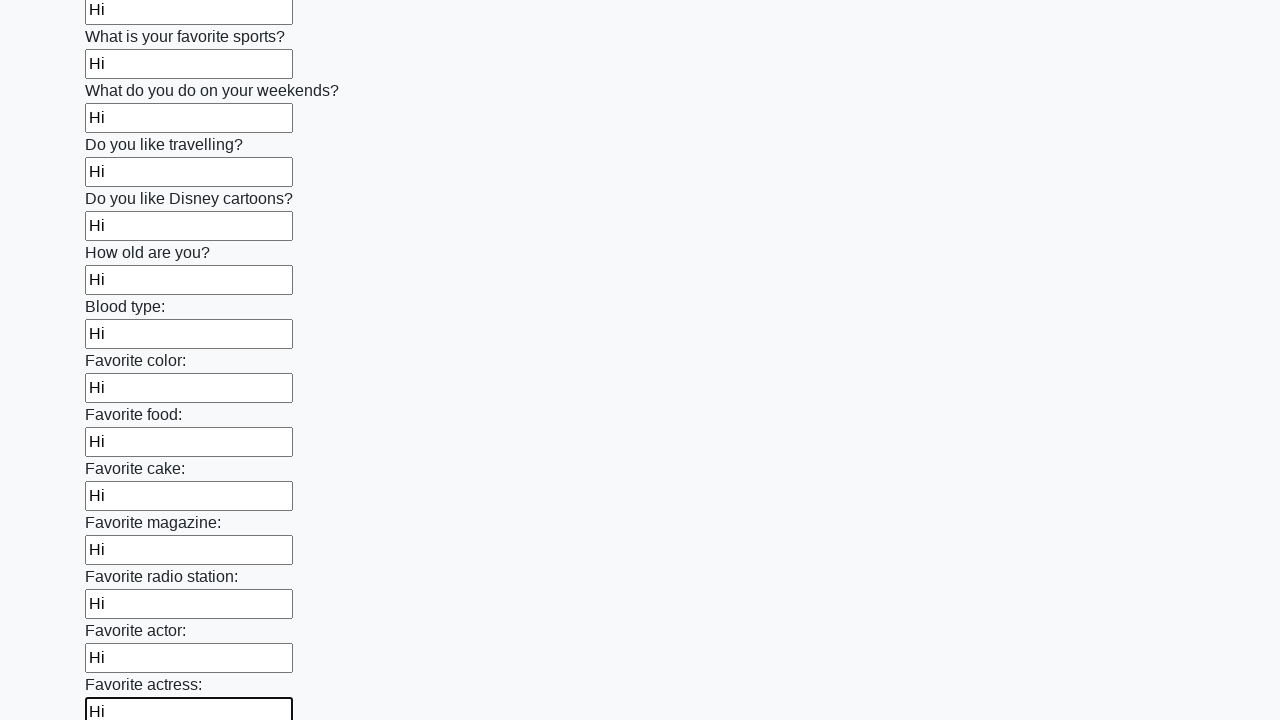

Filled an input field with 'Hi' on input >> nth=26
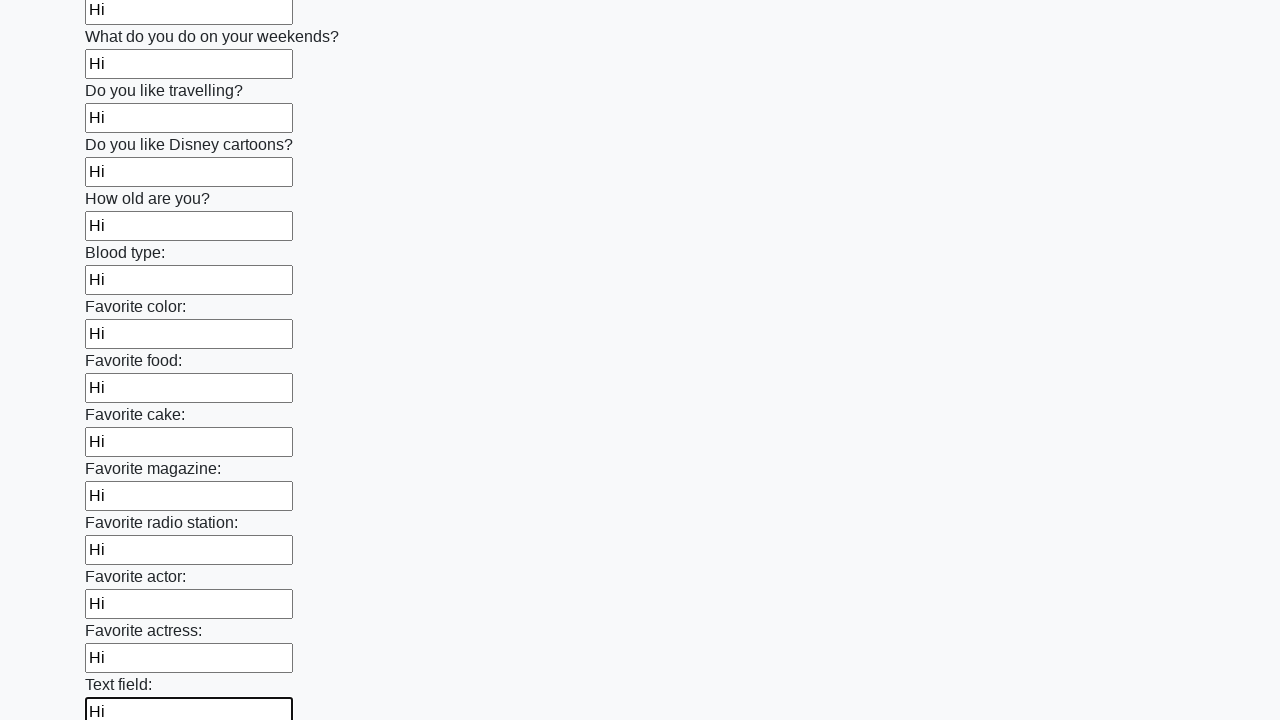

Filled an input field with 'Hi' on input >> nth=27
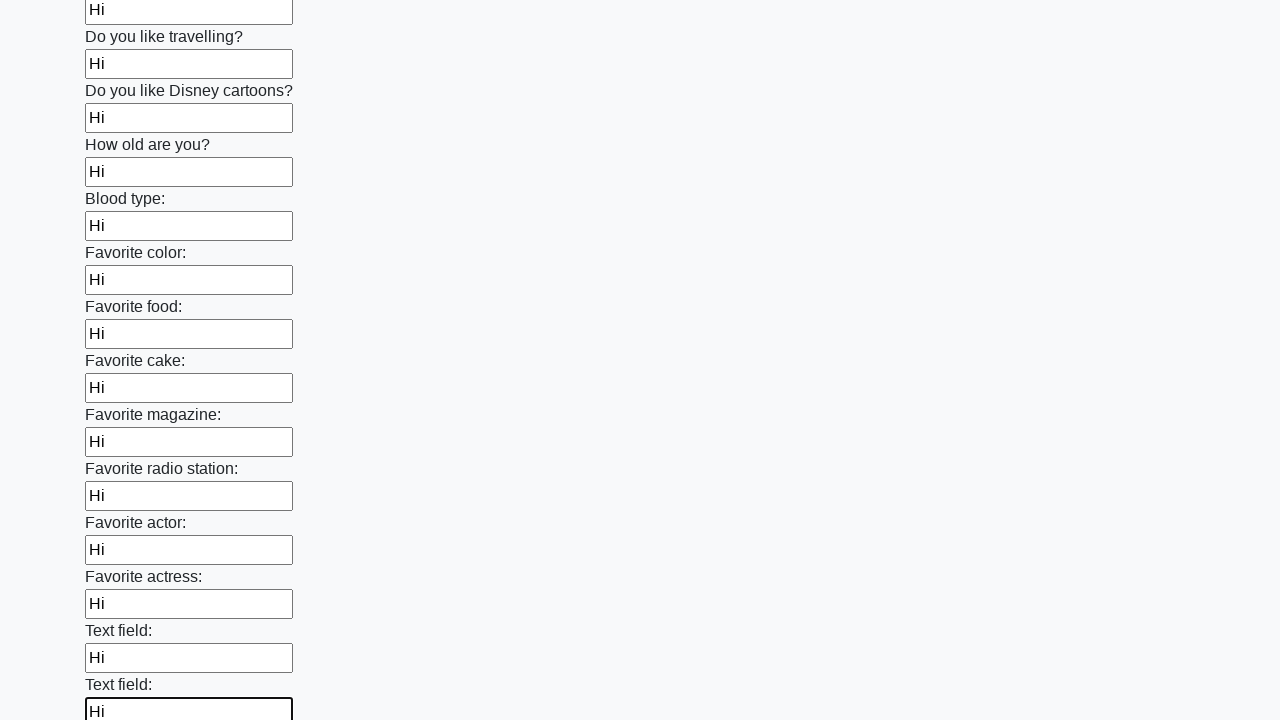

Filled an input field with 'Hi' on input >> nth=28
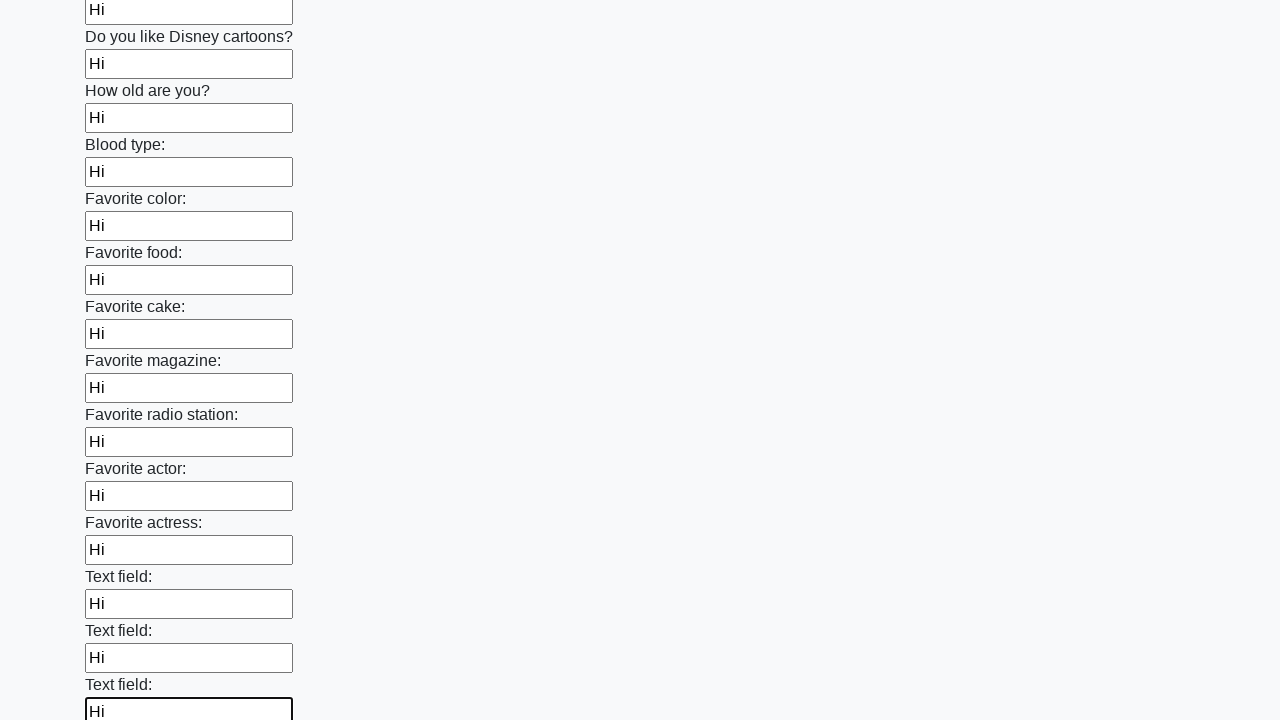

Filled an input field with 'Hi' on input >> nth=29
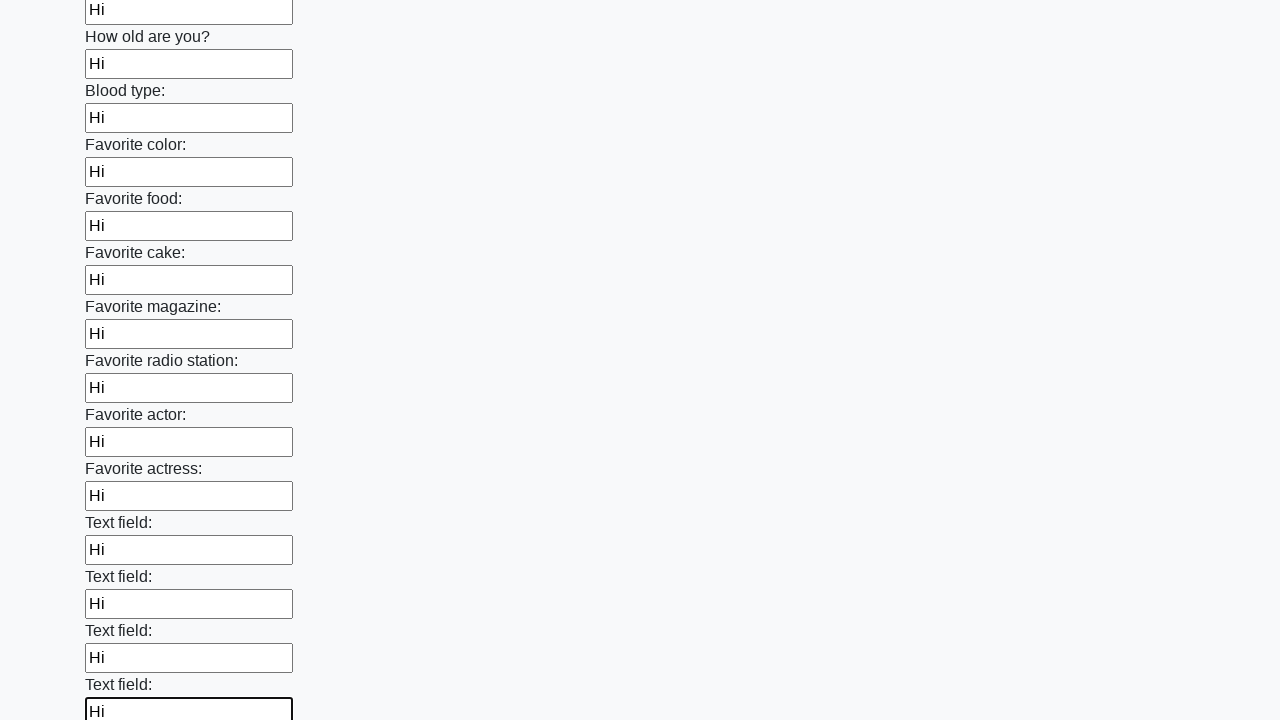

Filled an input field with 'Hi' on input >> nth=30
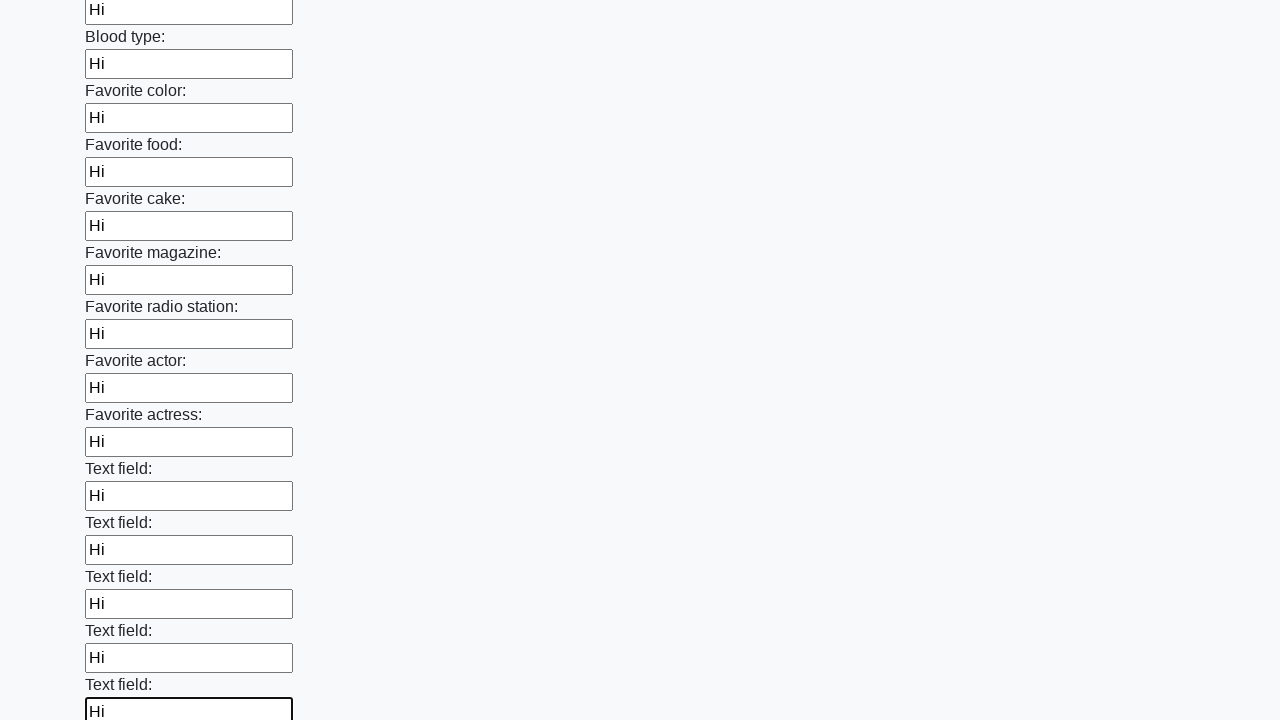

Filled an input field with 'Hi' on input >> nth=31
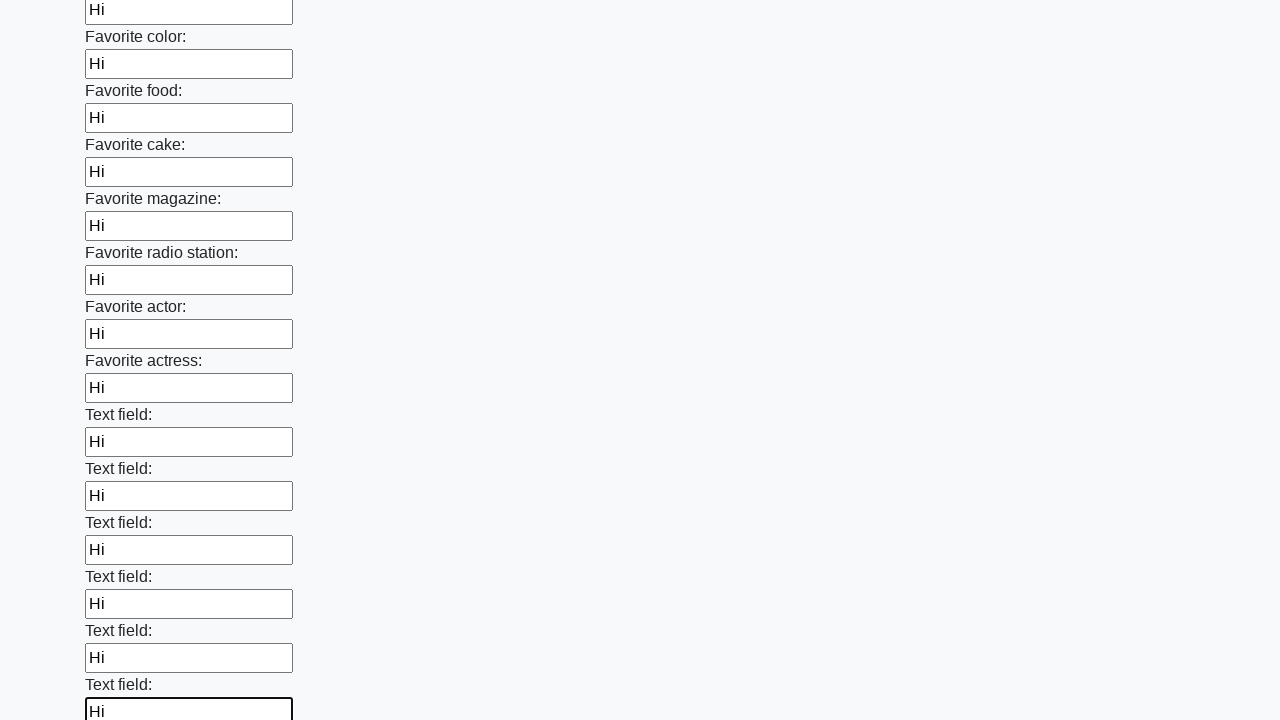

Filled an input field with 'Hi' on input >> nth=32
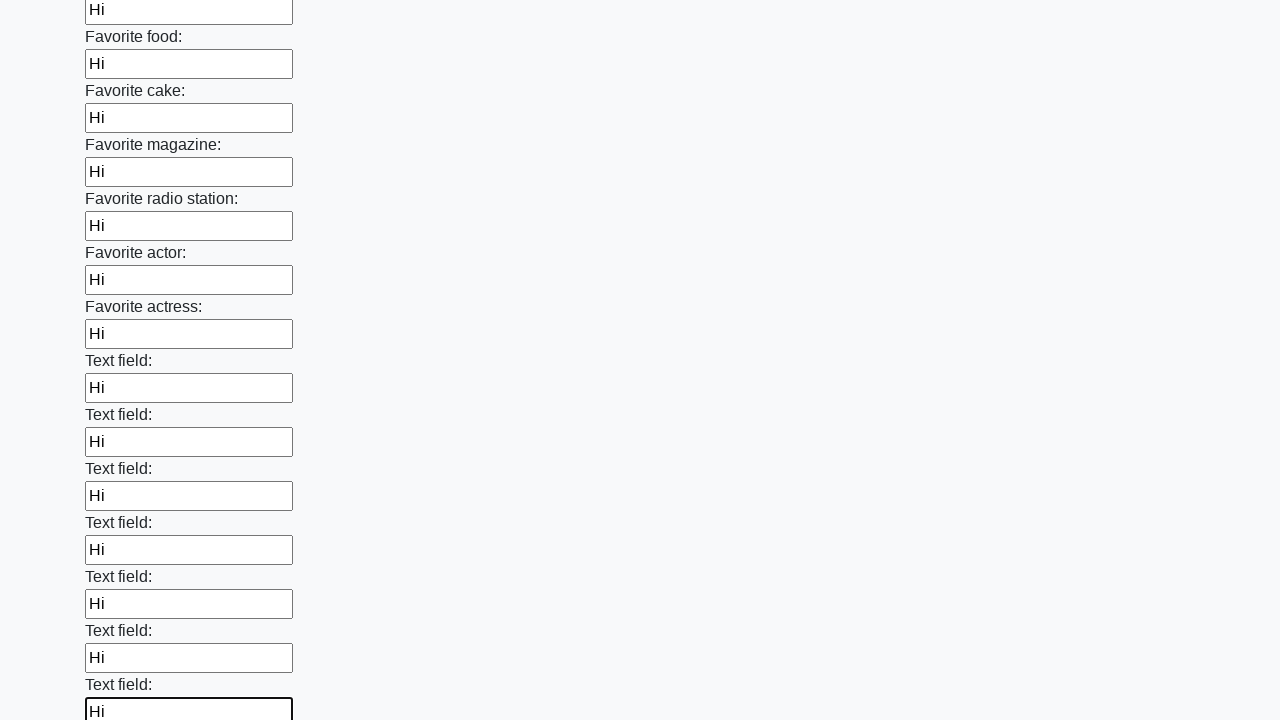

Filled an input field with 'Hi' on input >> nth=33
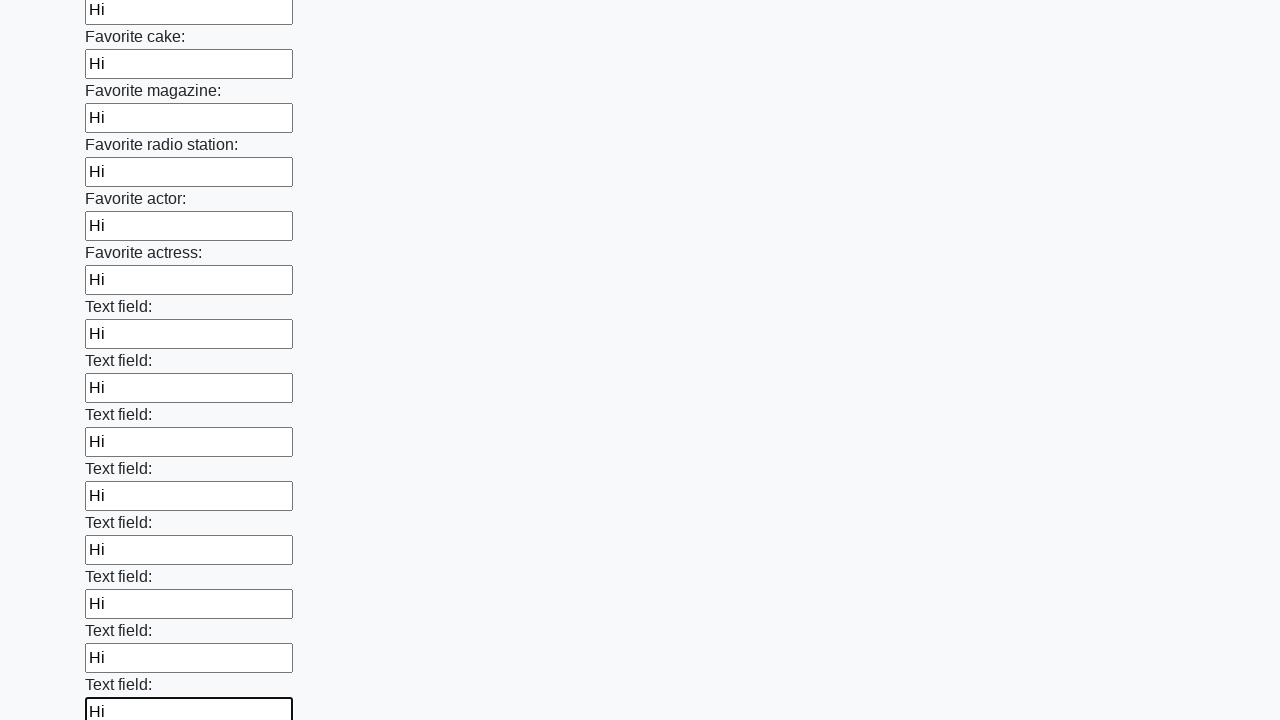

Filled an input field with 'Hi' on input >> nth=34
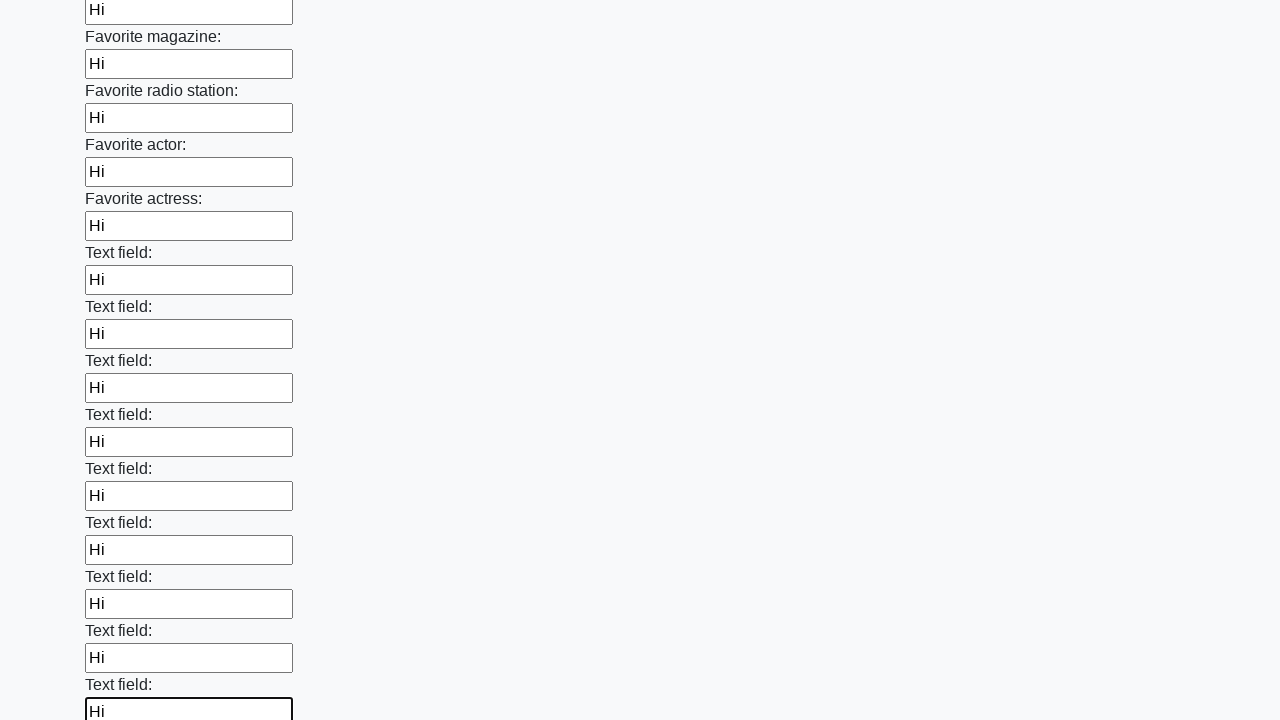

Filled an input field with 'Hi' on input >> nth=35
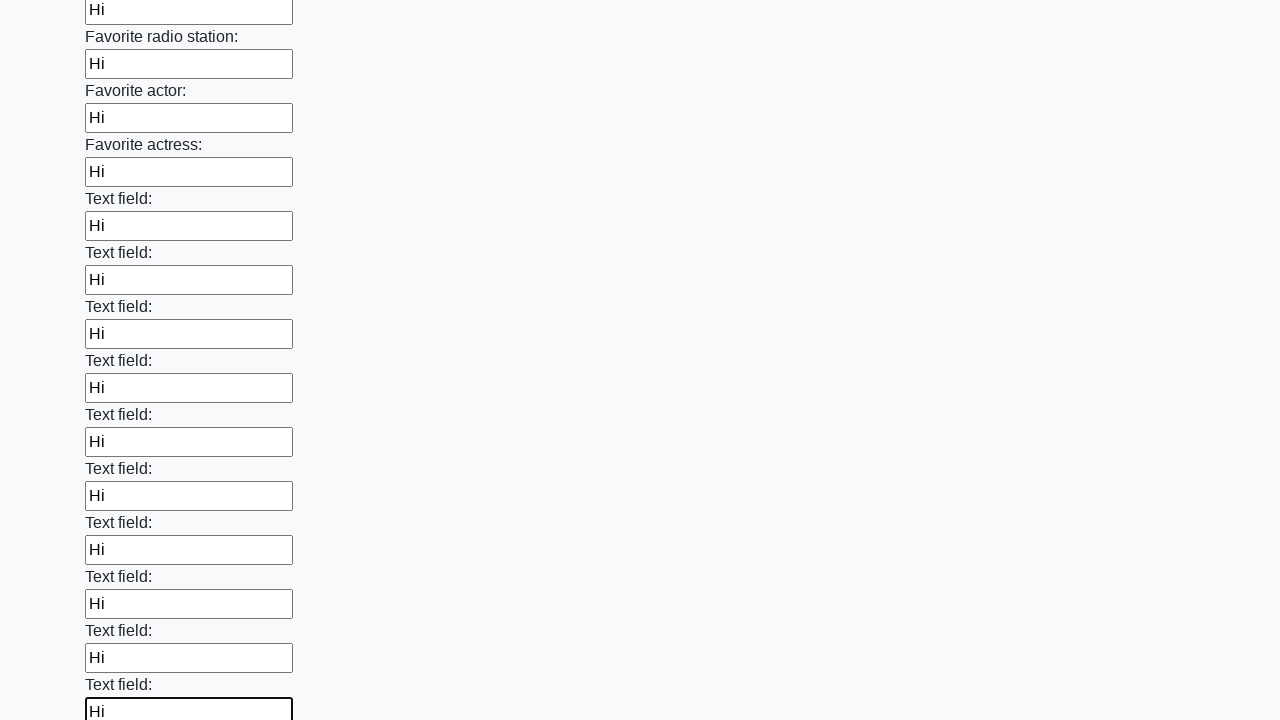

Filled an input field with 'Hi' on input >> nth=36
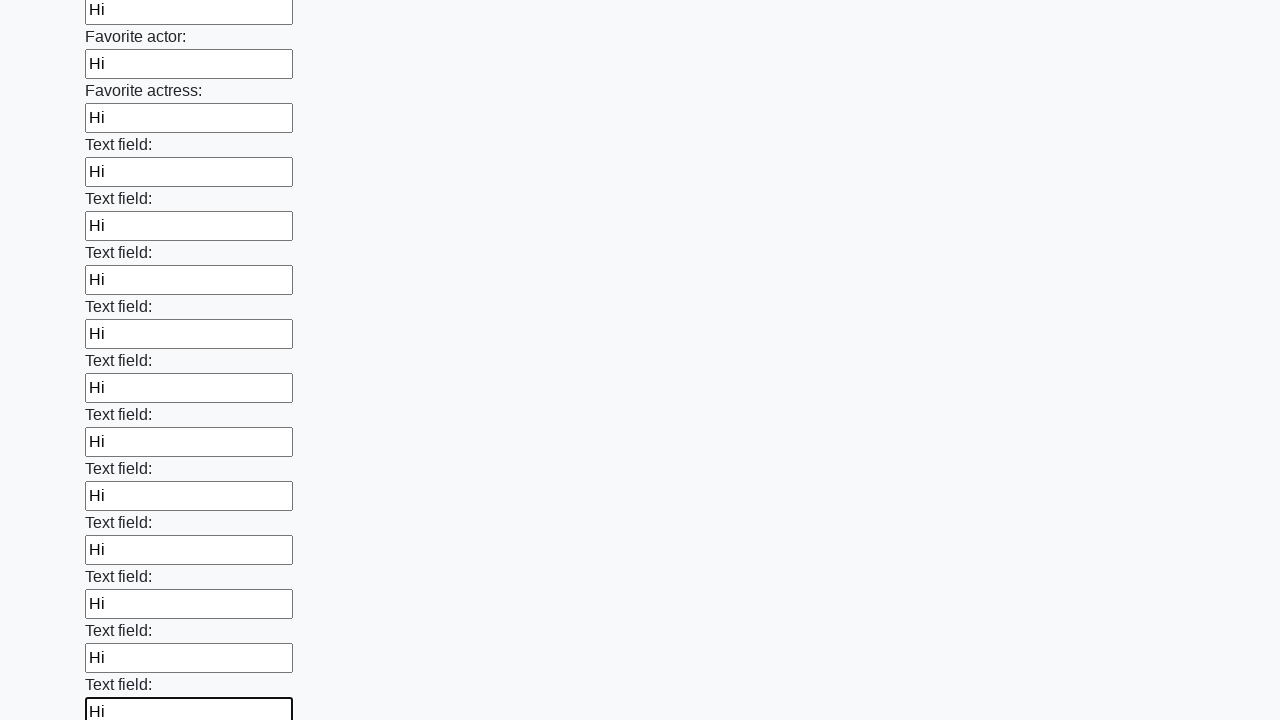

Filled an input field with 'Hi' on input >> nth=37
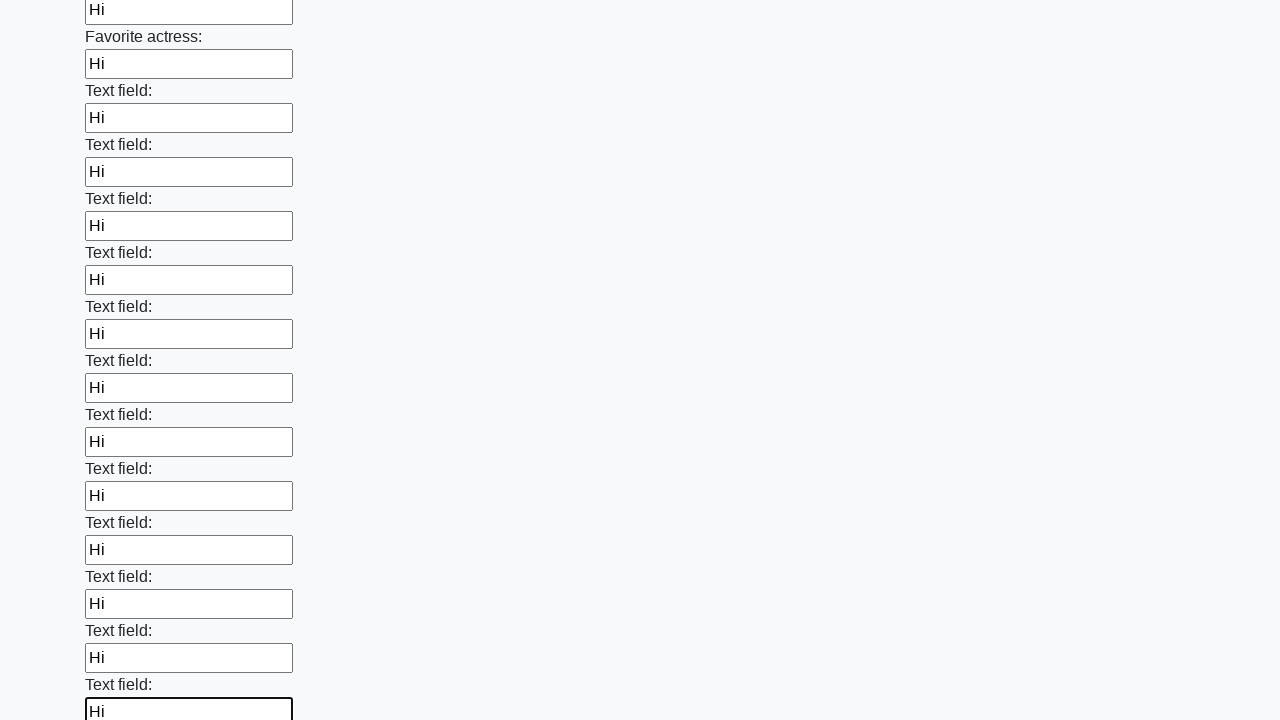

Filled an input field with 'Hi' on input >> nth=38
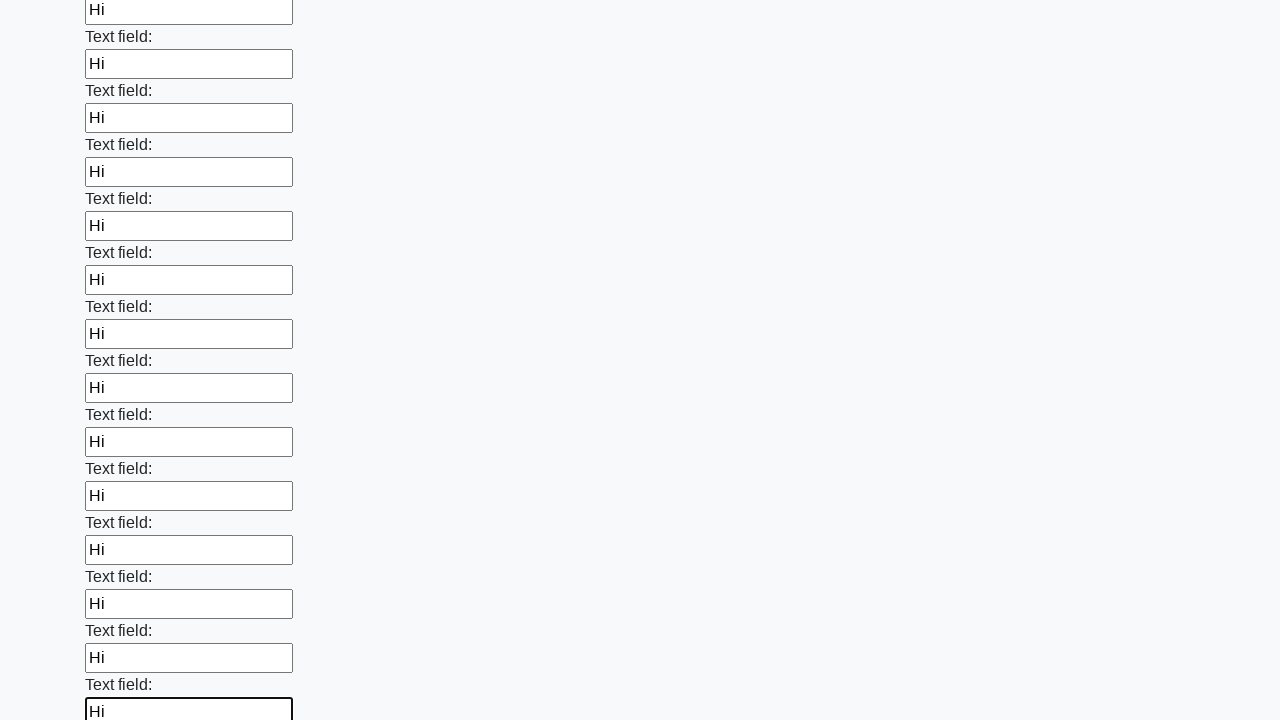

Filled an input field with 'Hi' on input >> nth=39
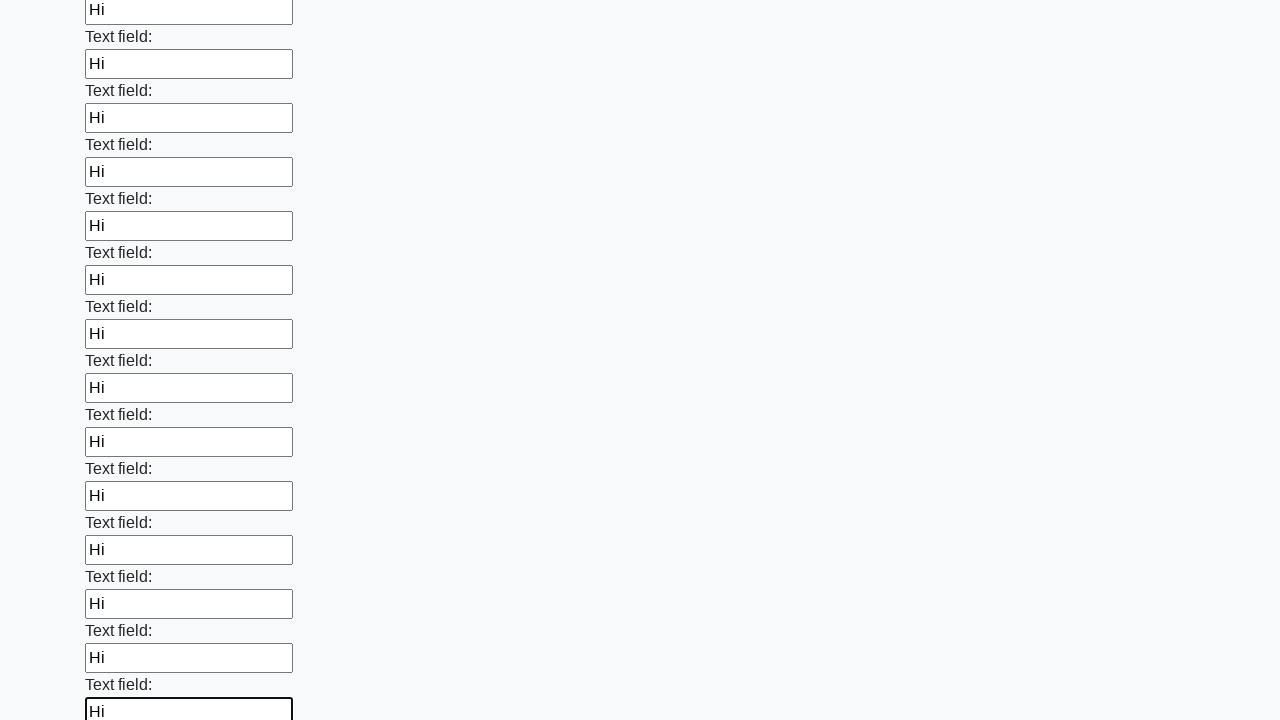

Filled an input field with 'Hi' on input >> nth=40
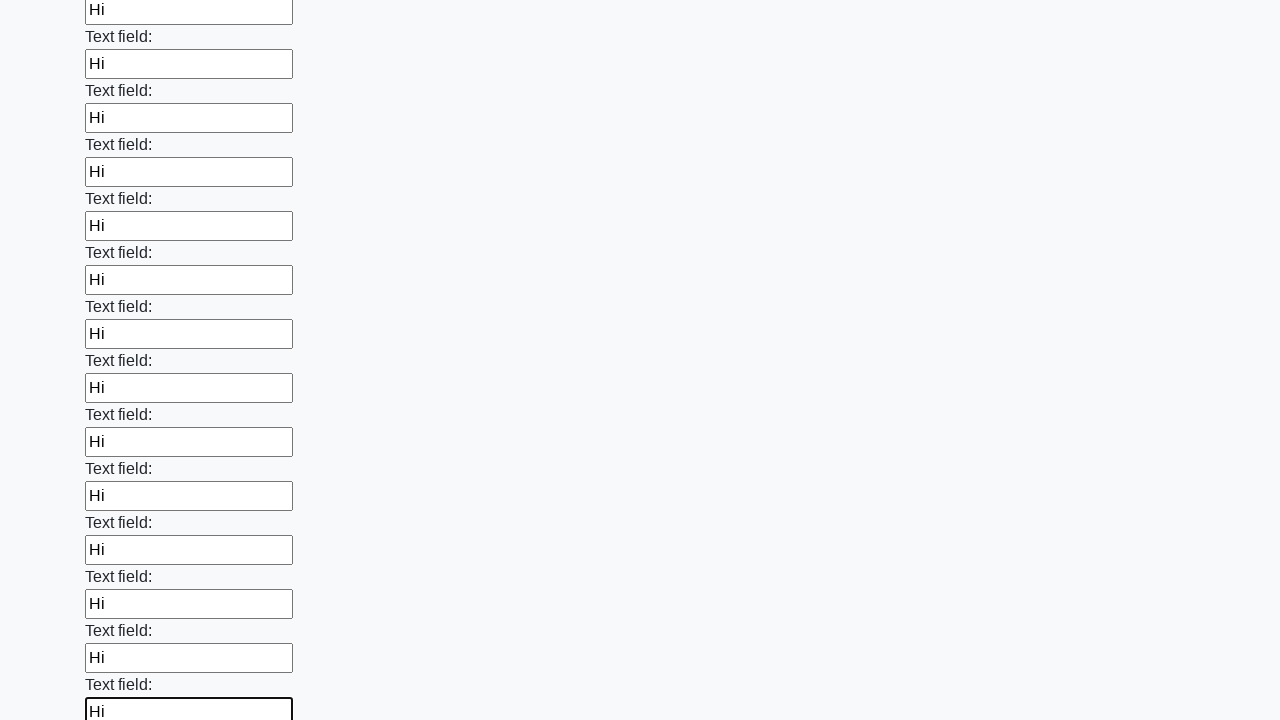

Filled an input field with 'Hi' on input >> nth=41
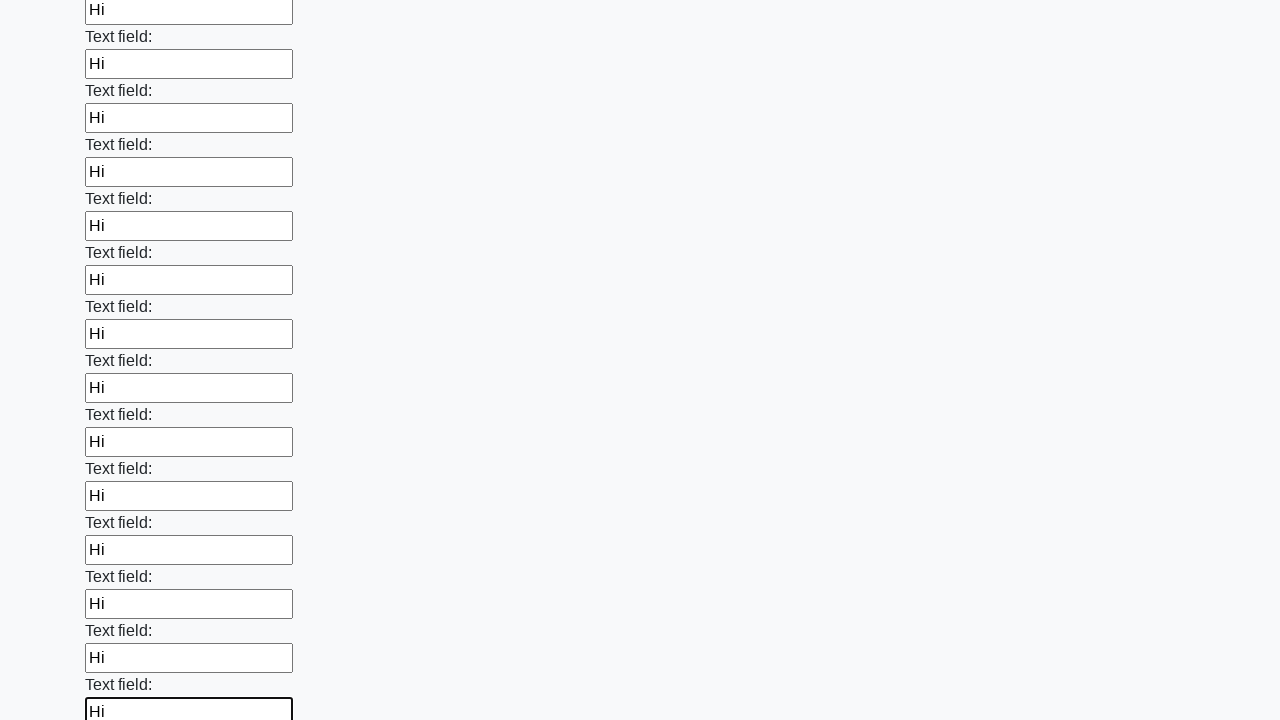

Filled an input field with 'Hi' on input >> nth=42
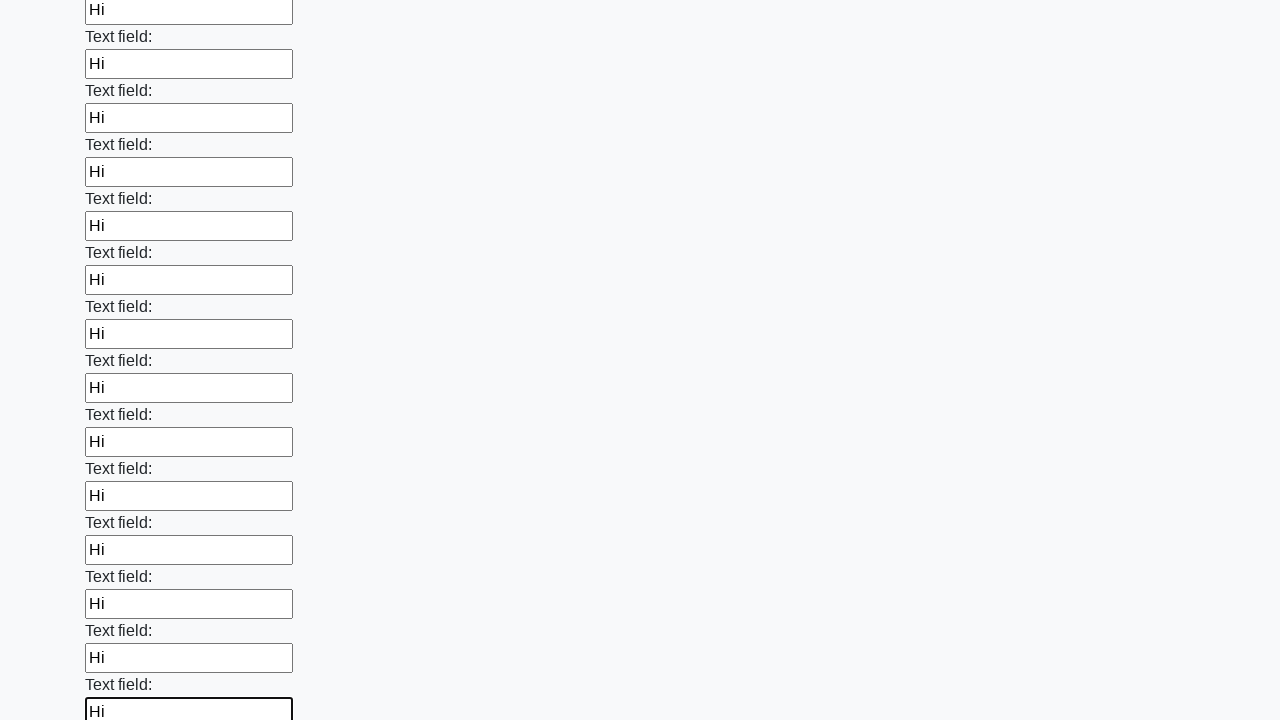

Filled an input field with 'Hi' on input >> nth=43
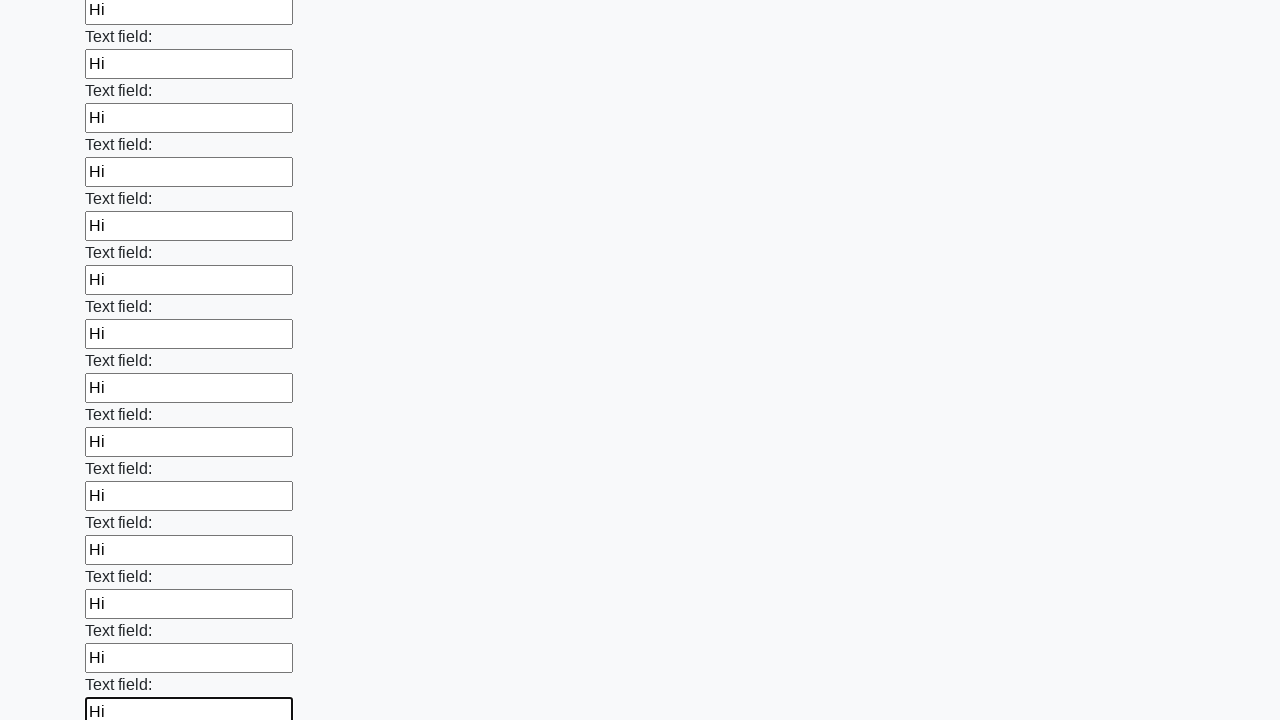

Filled an input field with 'Hi' on input >> nth=44
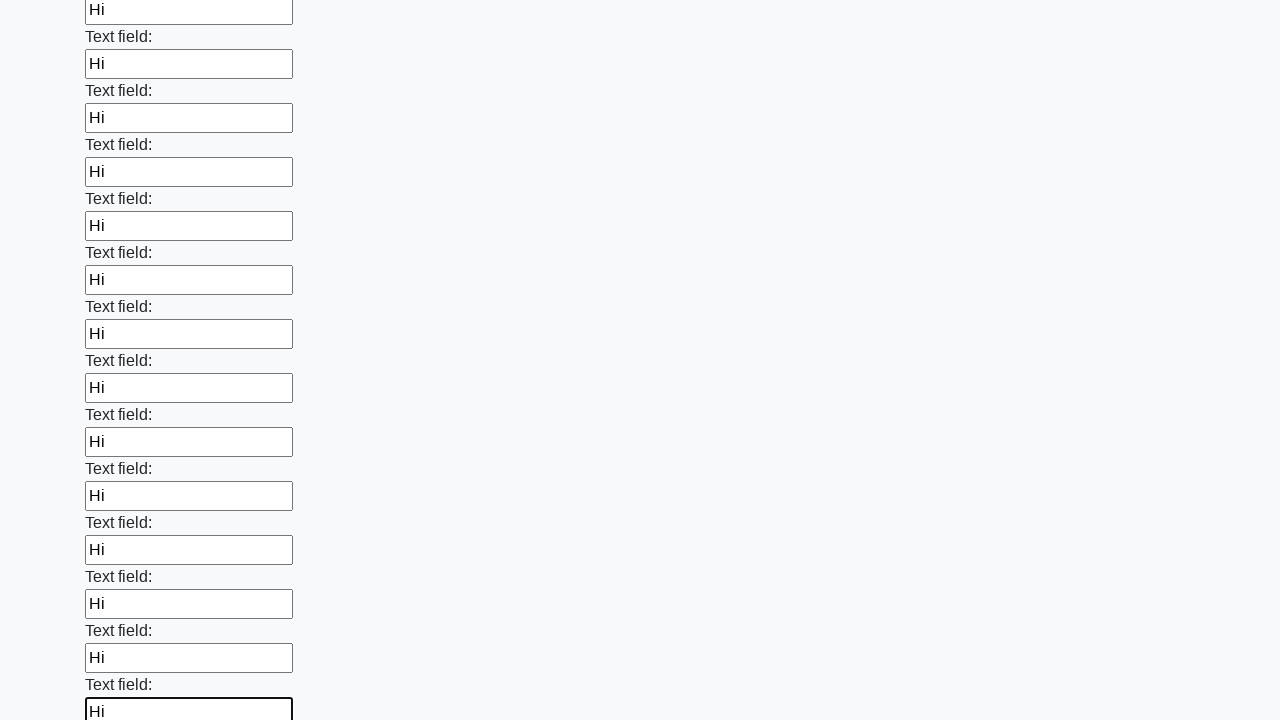

Filled an input field with 'Hi' on input >> nth=45
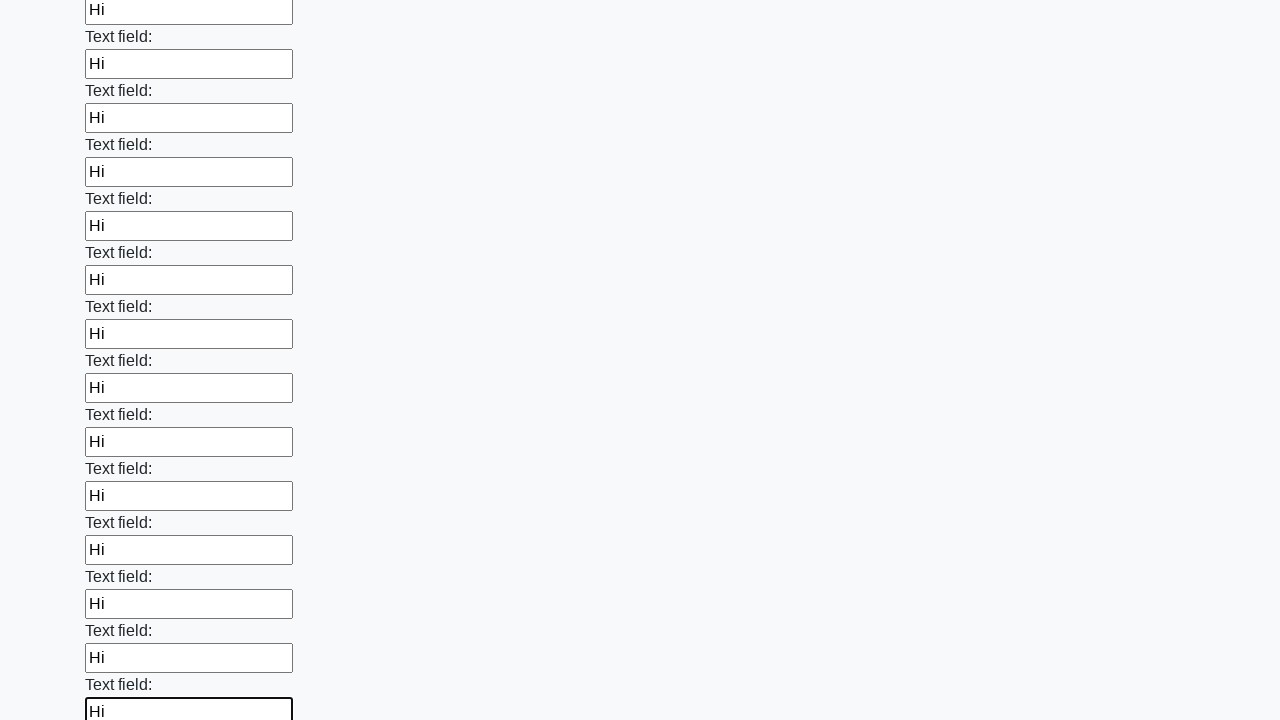

Filled an input field with 'Hi' on input >> nth=46
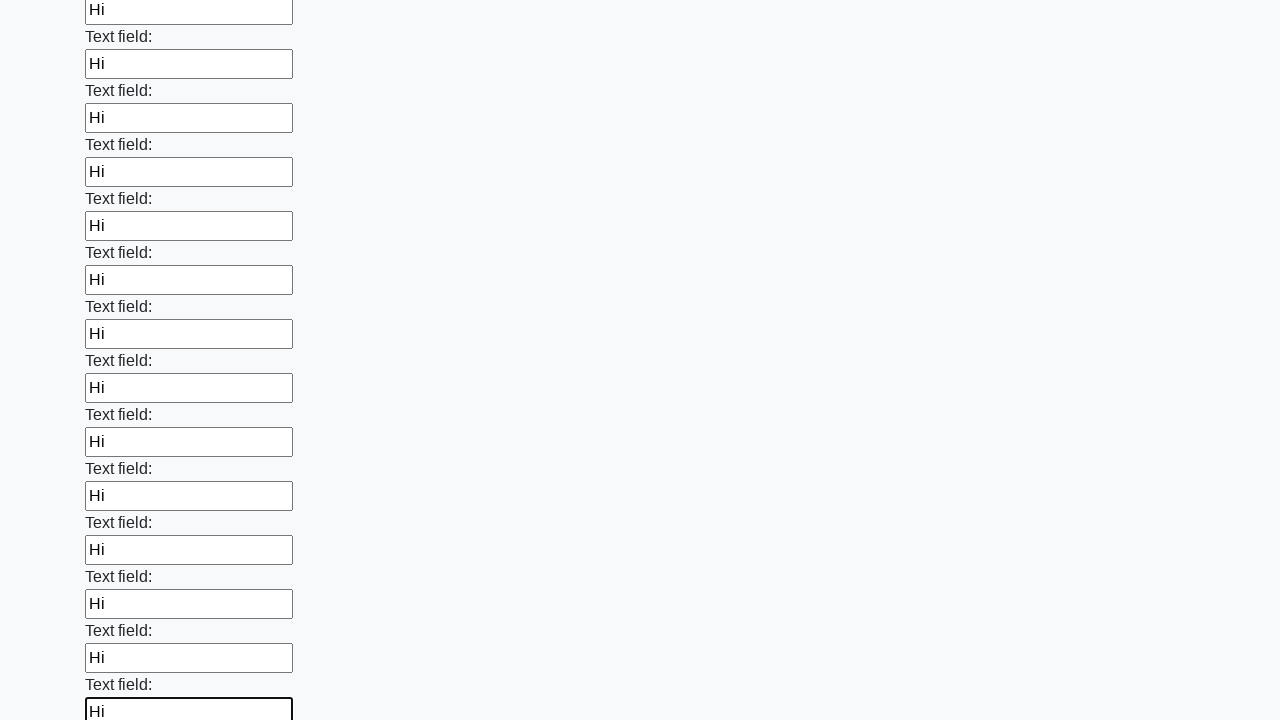

Filled an input field with 'Hi' on input >> nth=47
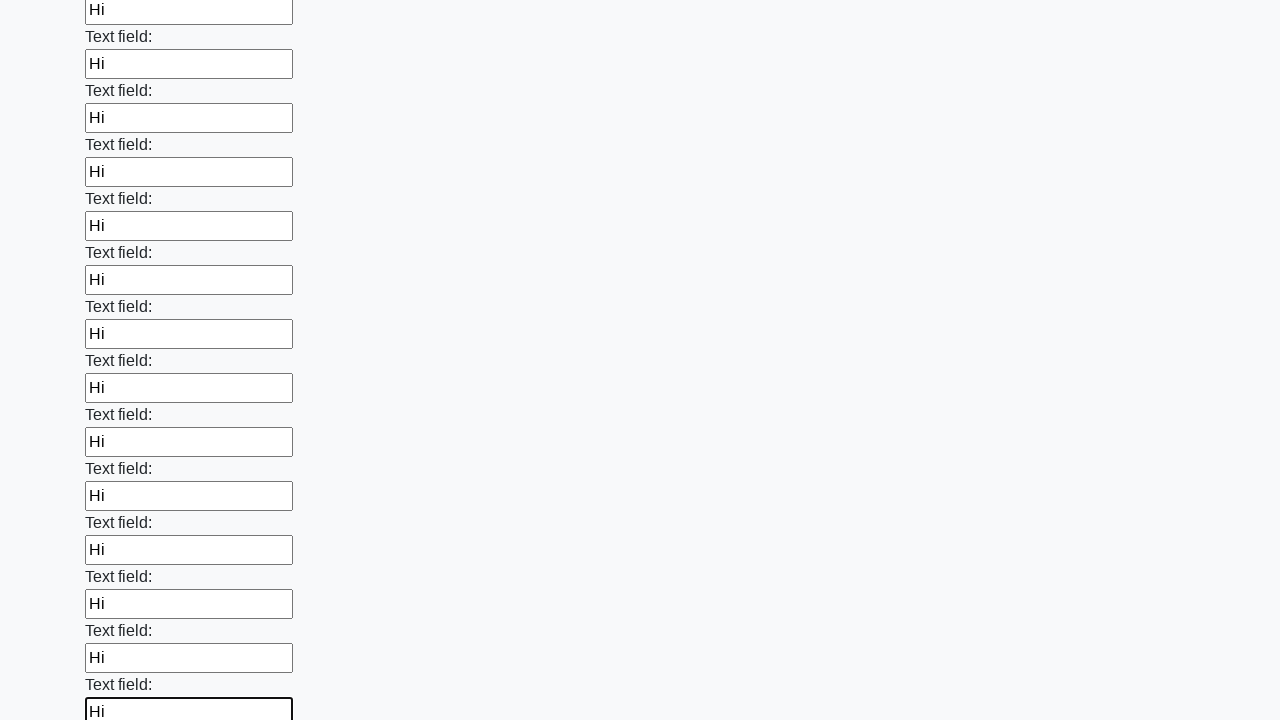

Filled an input field with 'Hi' on input >> nth=48
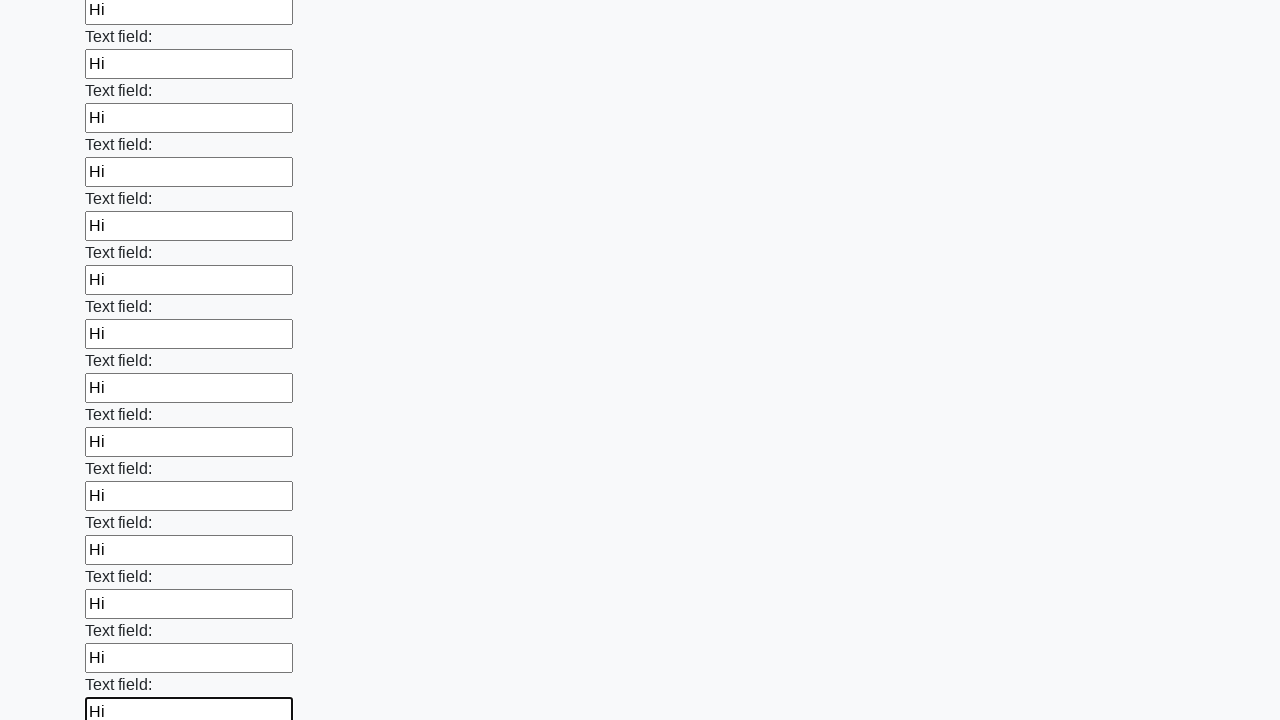

Filled an input field with 'Hi' on input >> nth=49
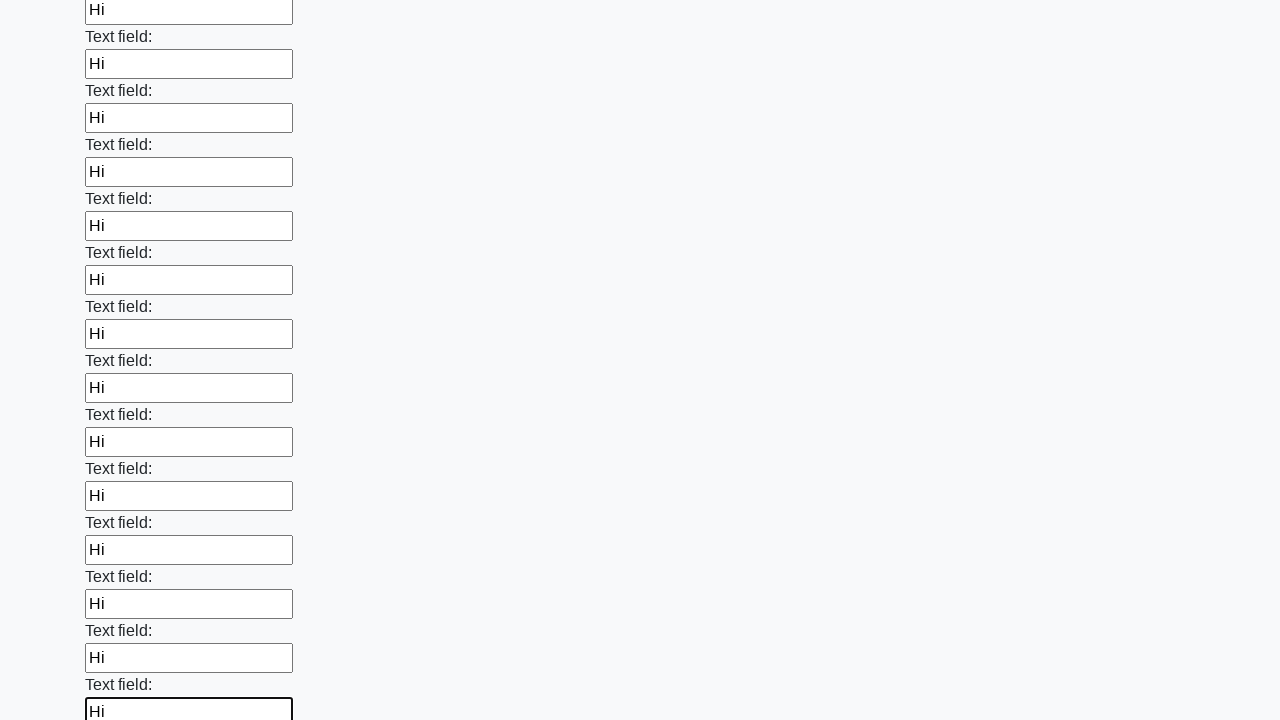

Filled an input field with 'Hi' on input >> nth=50
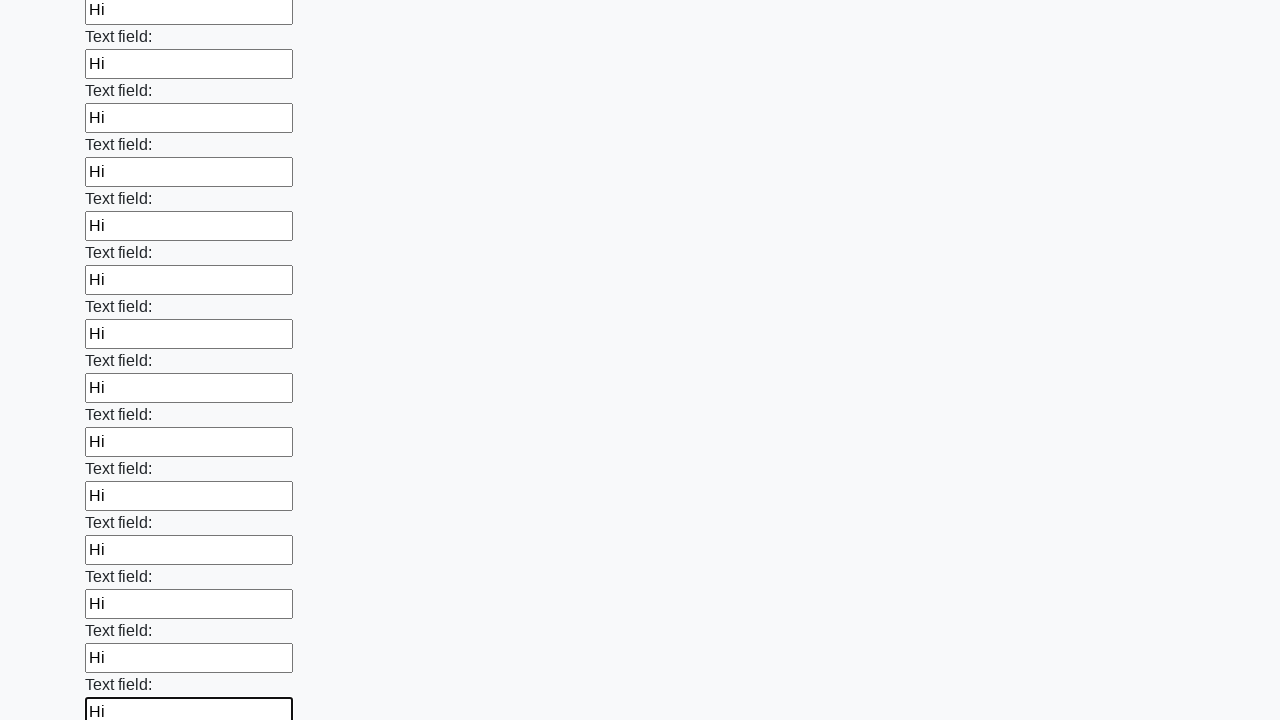

Filled an input field with 'Hi' on input >> nth=51
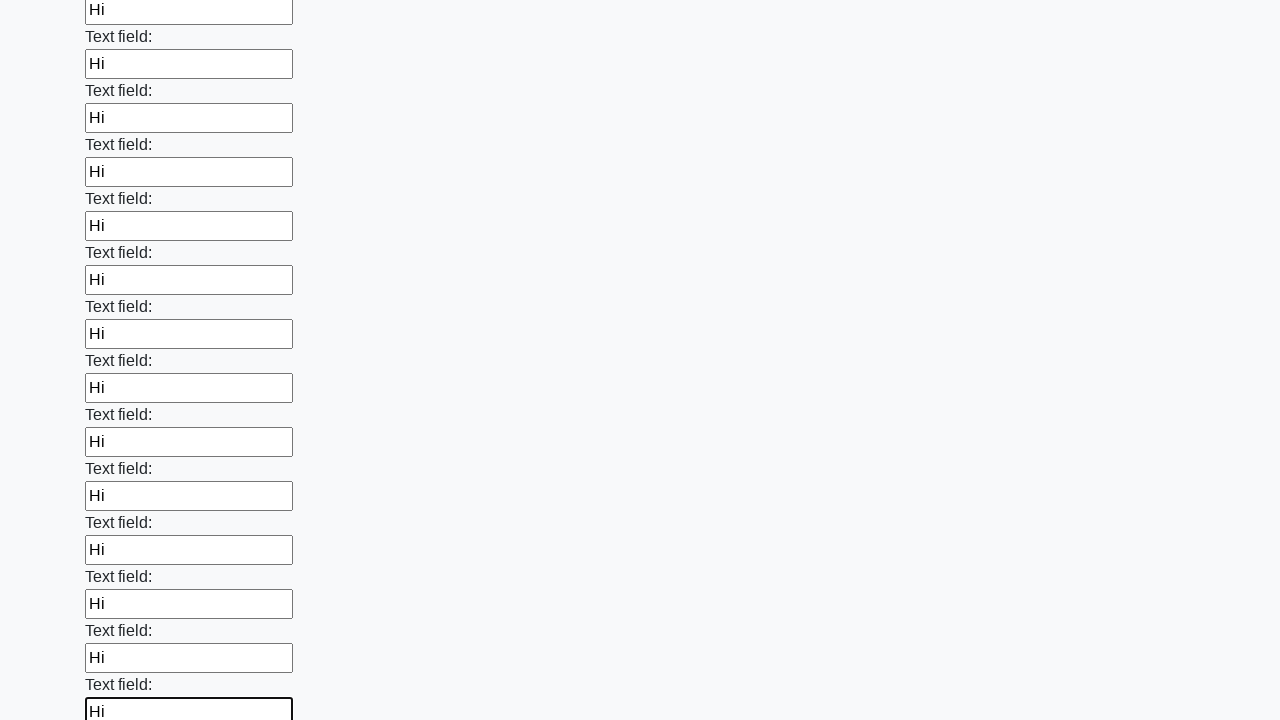

Filled an input field with 'Hi' on input >> nth=52
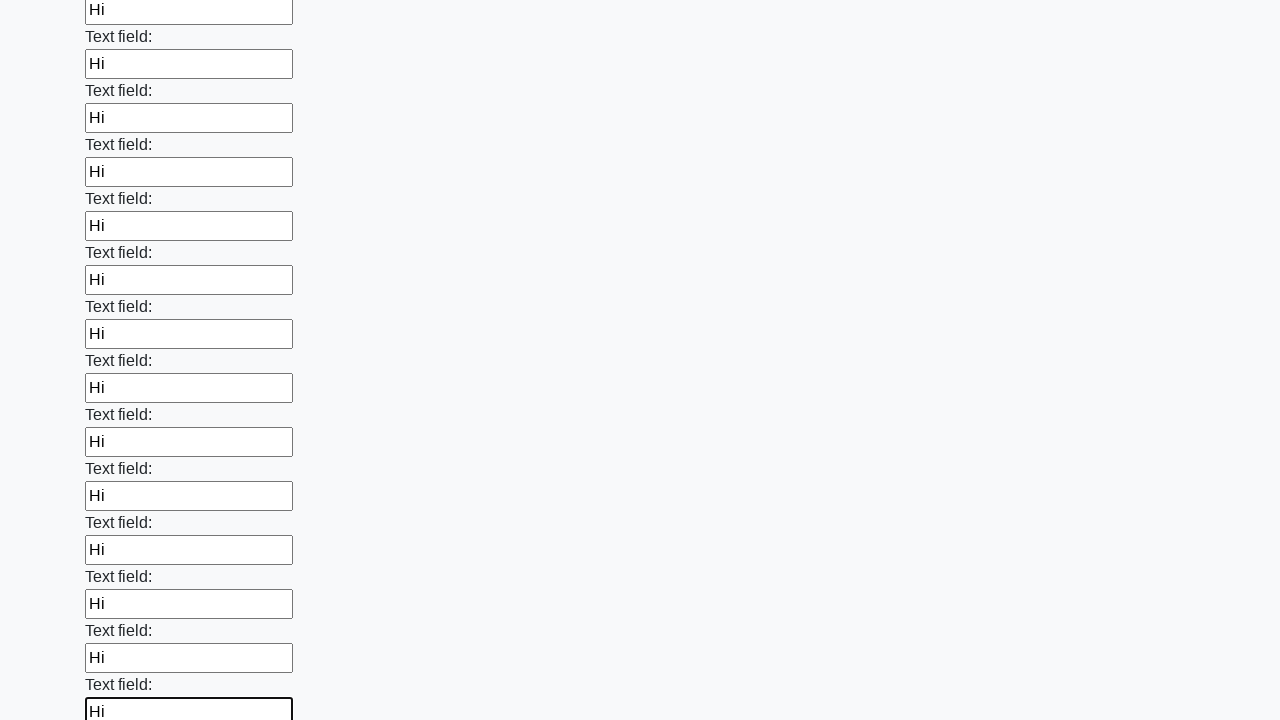

Filled an input field with 'Hi' on input >> nth=53
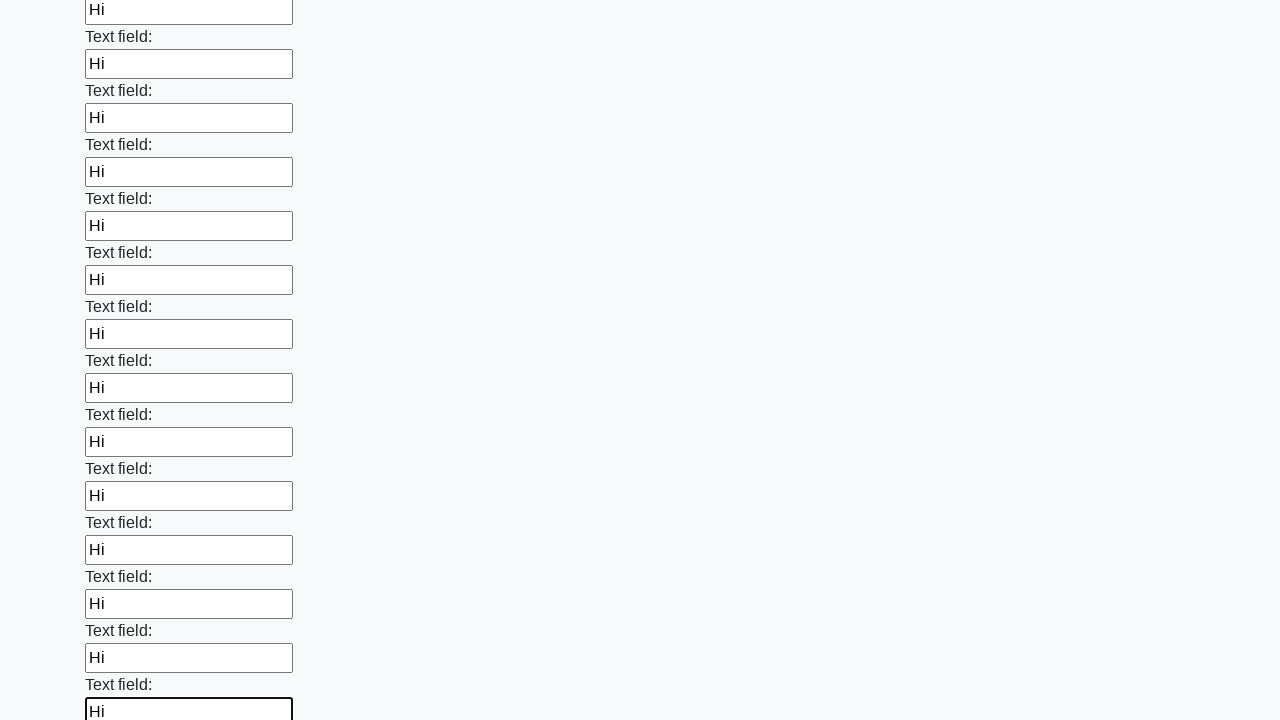

Filled an input field with 'Hi' on input >> nth=54
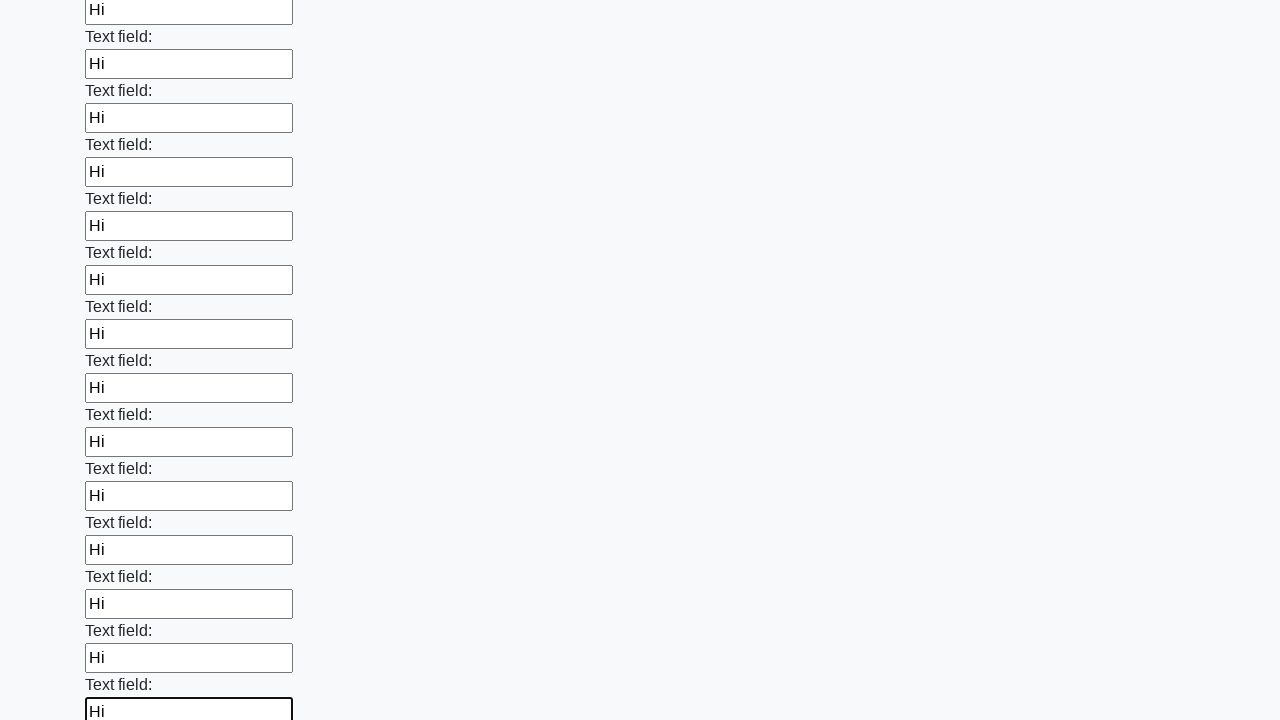

Filled an input field with 'Hi' on input >> nth=55
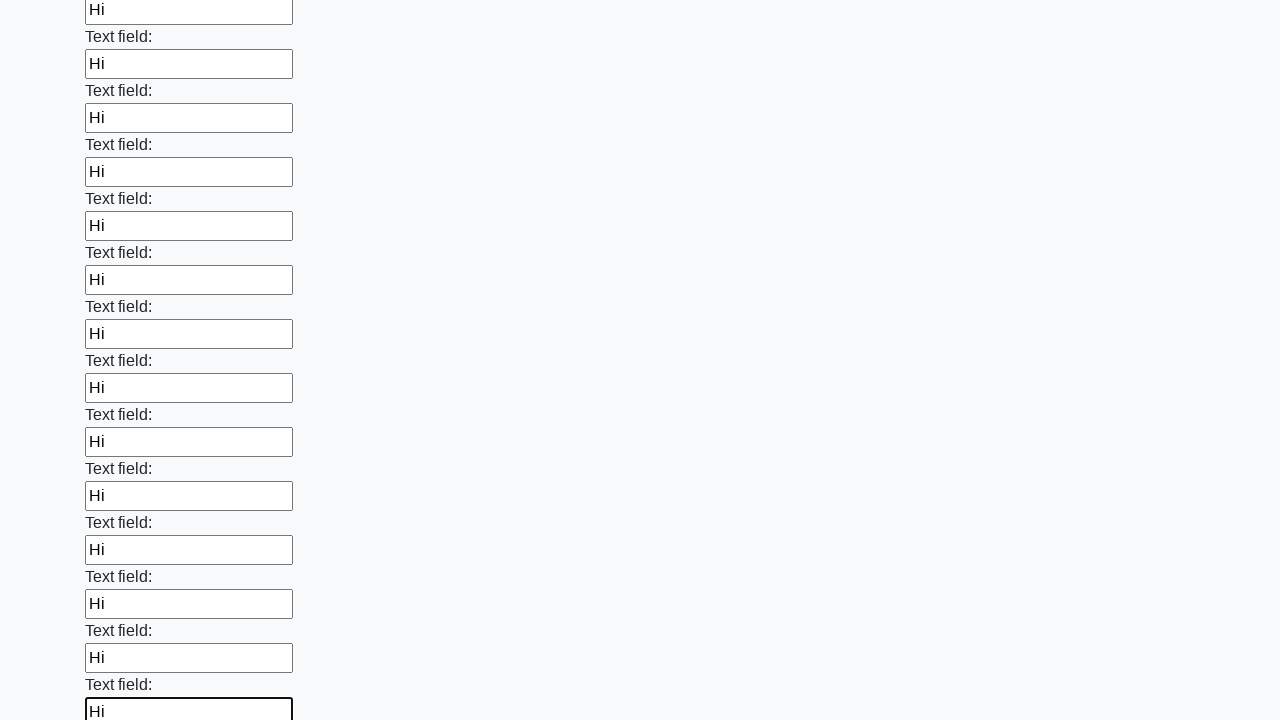

Filled an input field with 'Hi' on input >> nth=56
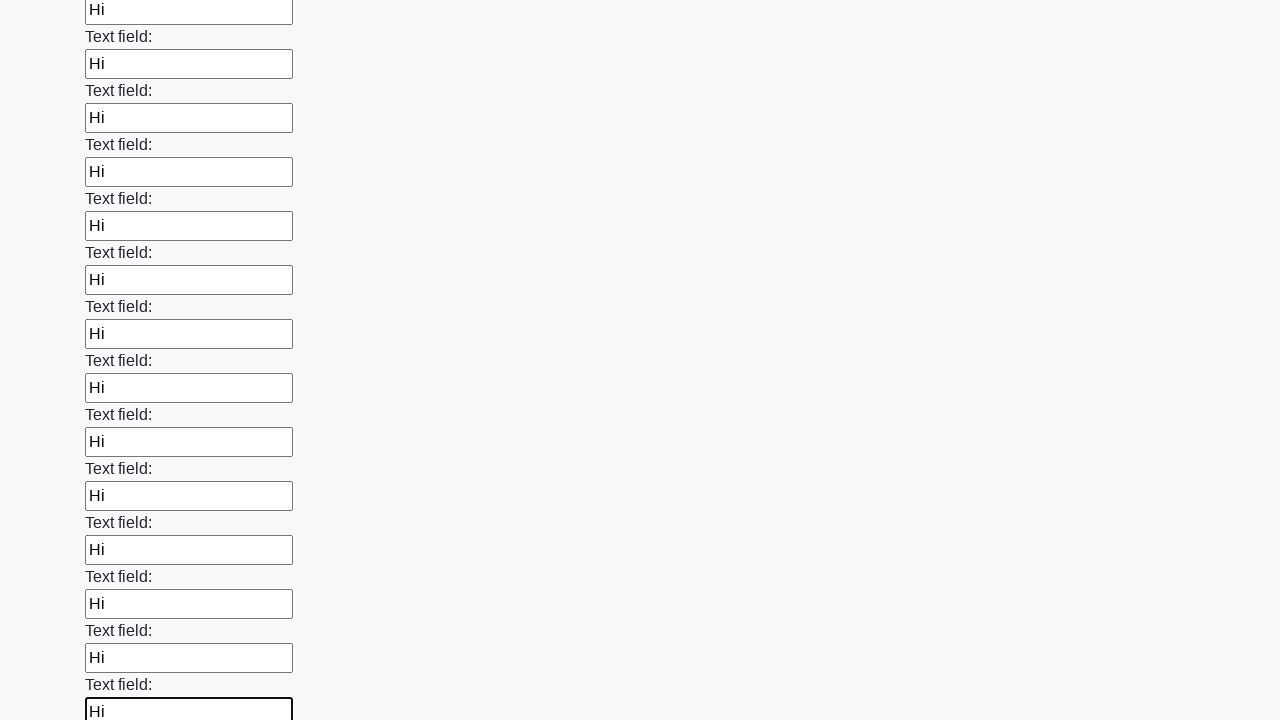

Filled an input field with 'Hi' on input >> nth=57
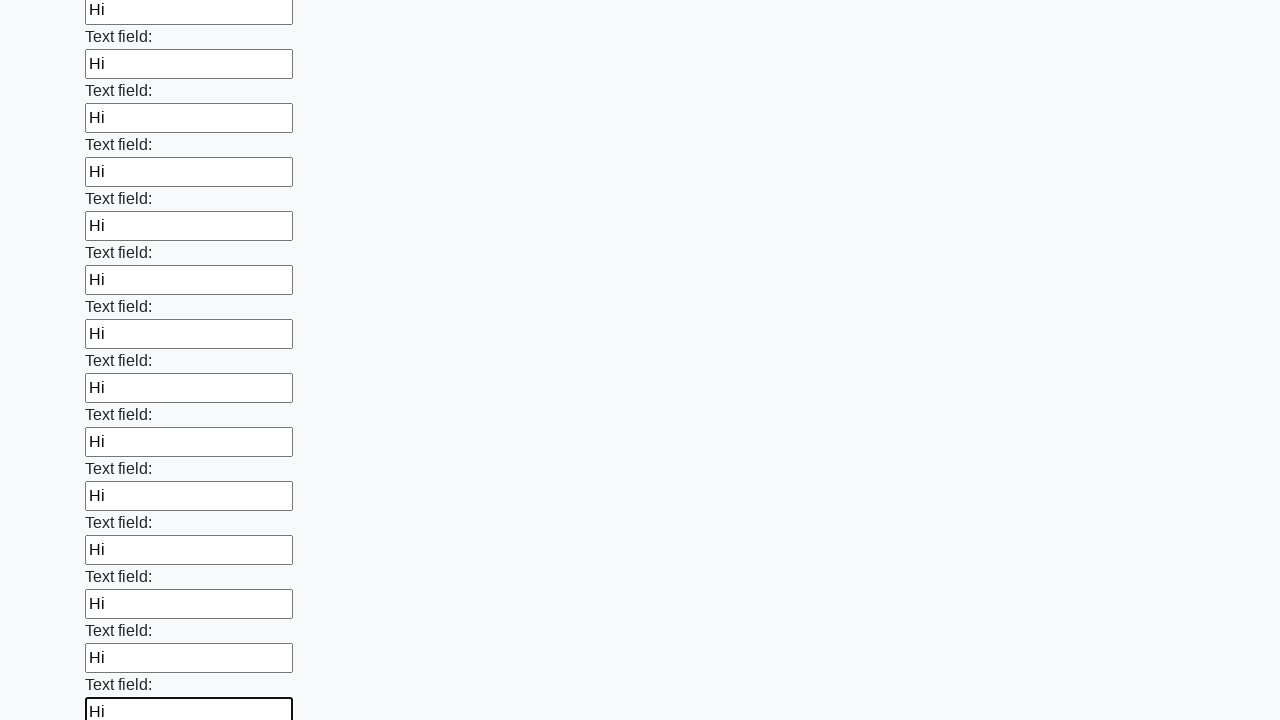

Filled an input field with 'Hi' on input >> nth=58
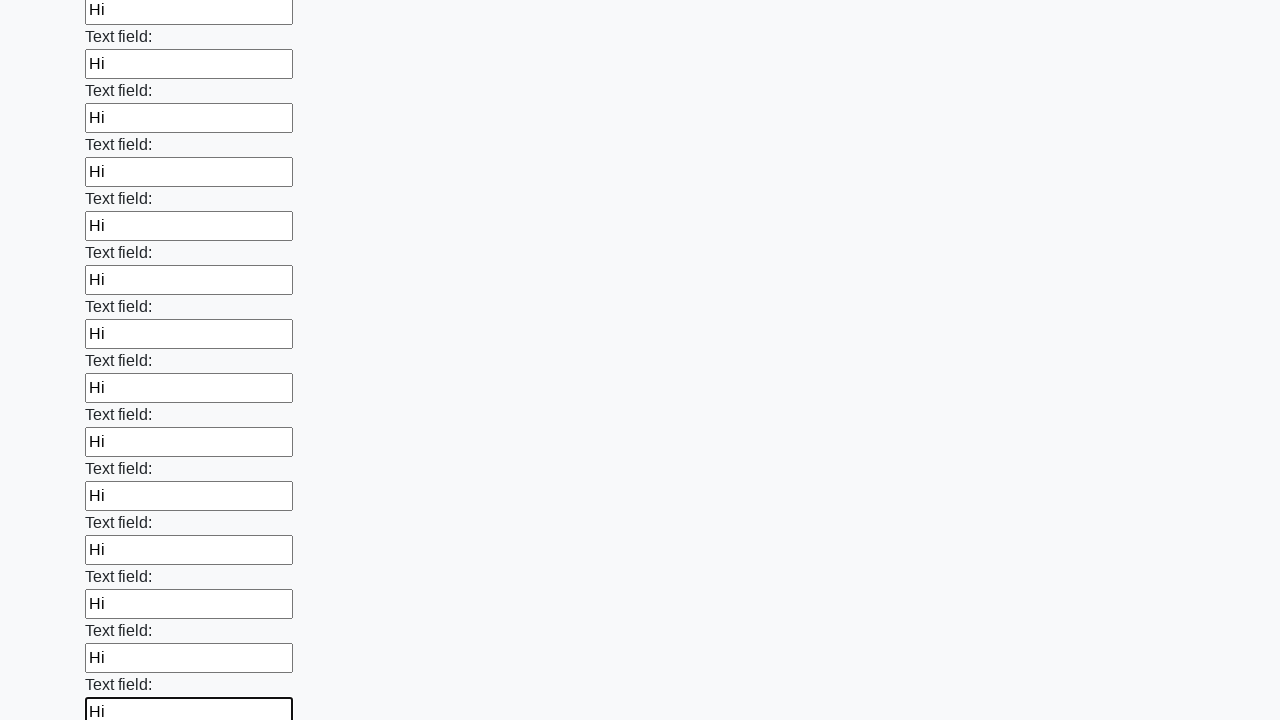

Filled an input field with 'Hi' on input >> nth=59
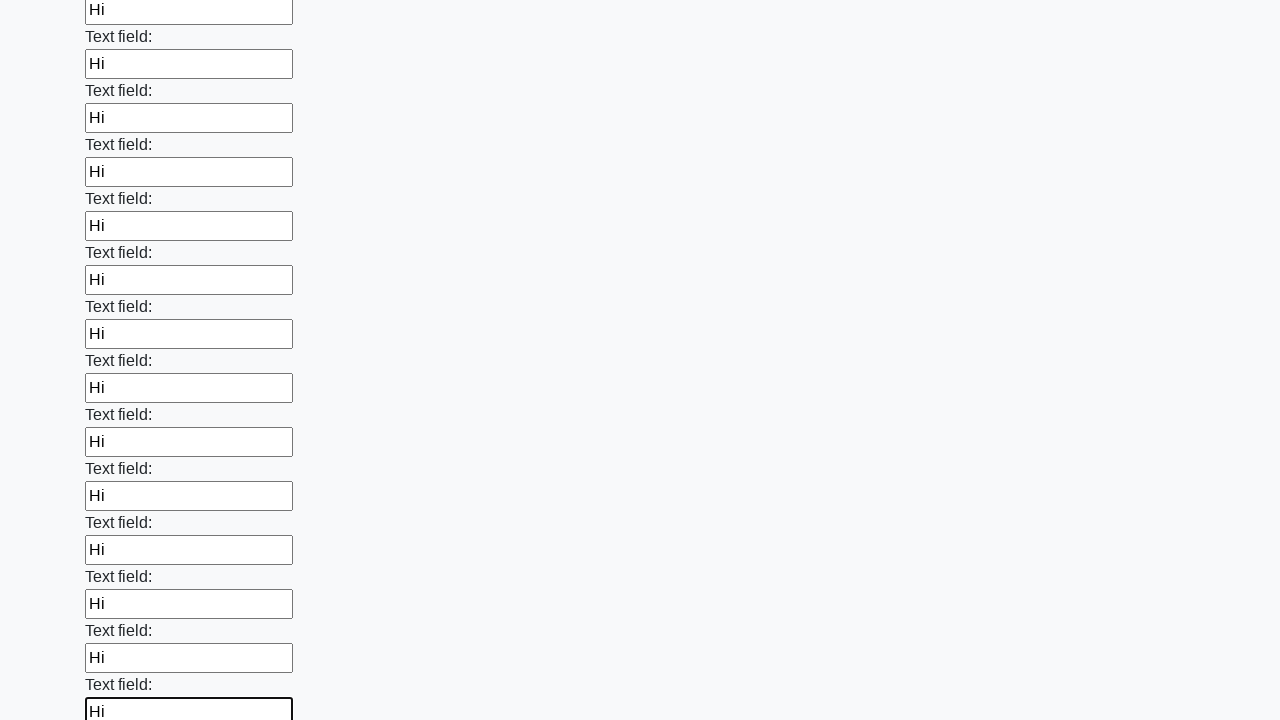

Filled an input field with 'Hi' on input >> nth=60
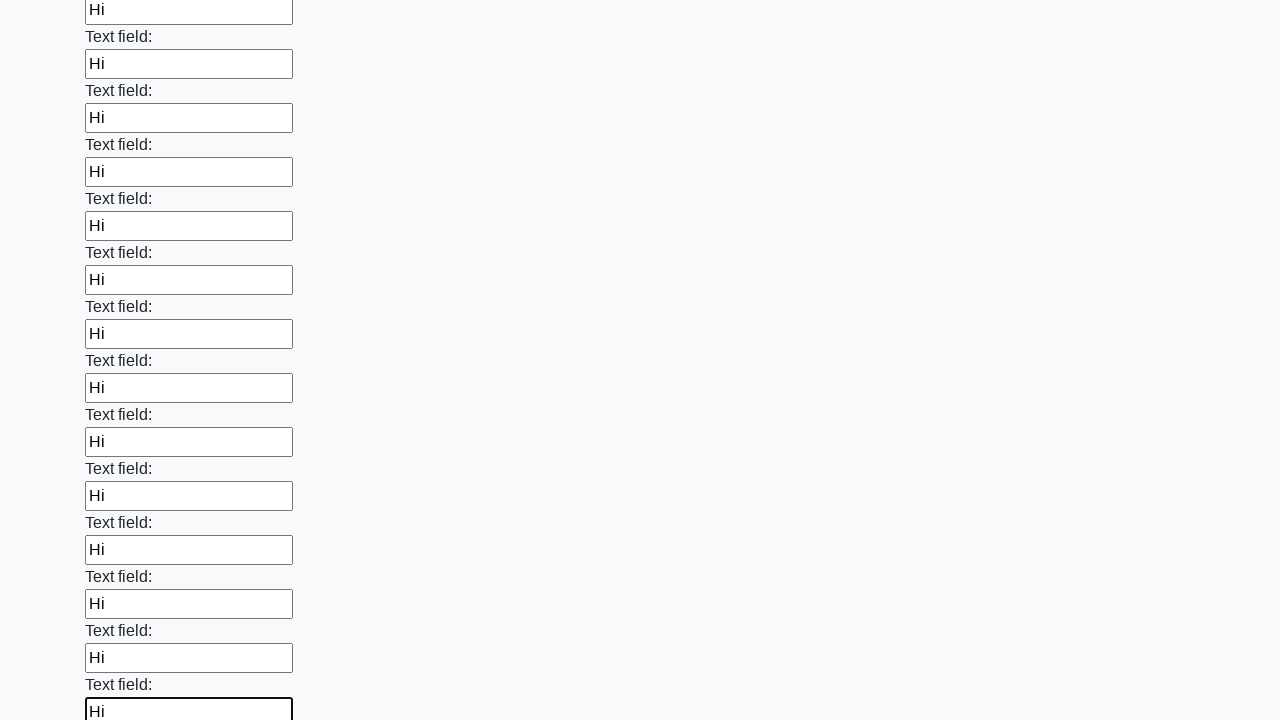

Filled an input field with 'Hi' on input >> nth=61
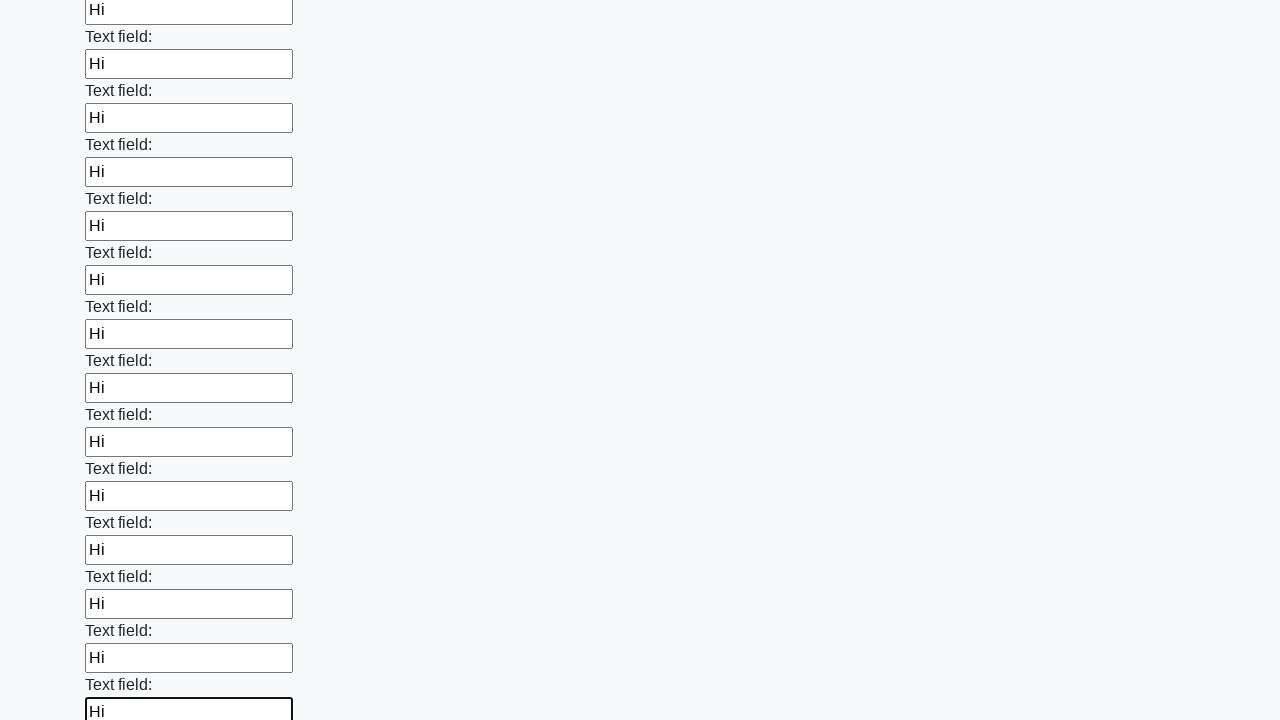

Filled an input field with 'Hi' on input >> nth=62
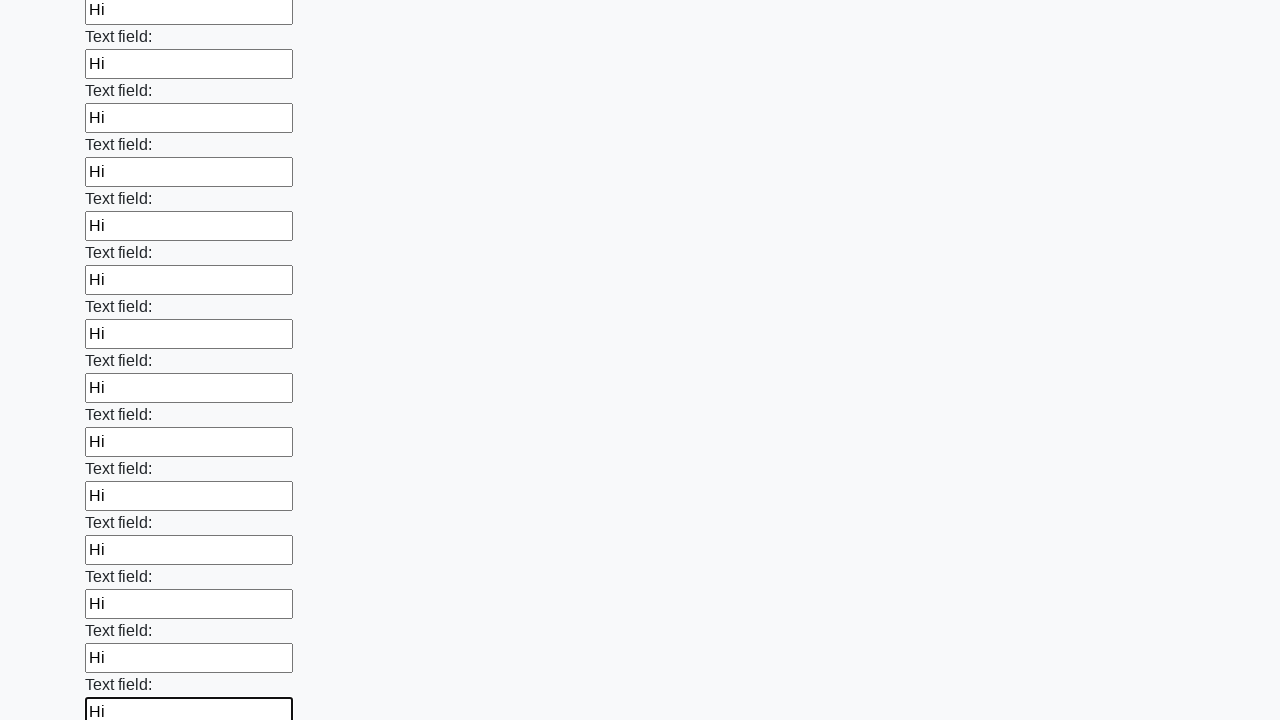

Filled an input field with 'Hi' on input >> nth=63
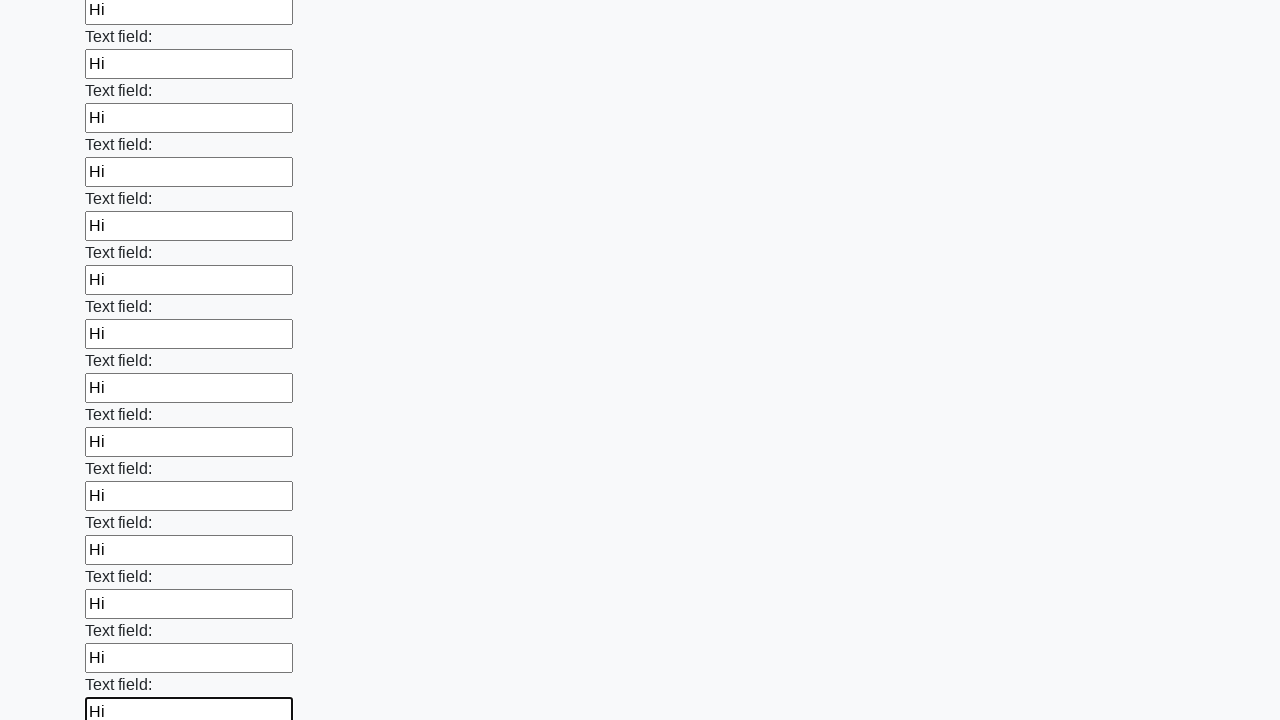

Filled an input field with 'Hi' on input >> nth=64
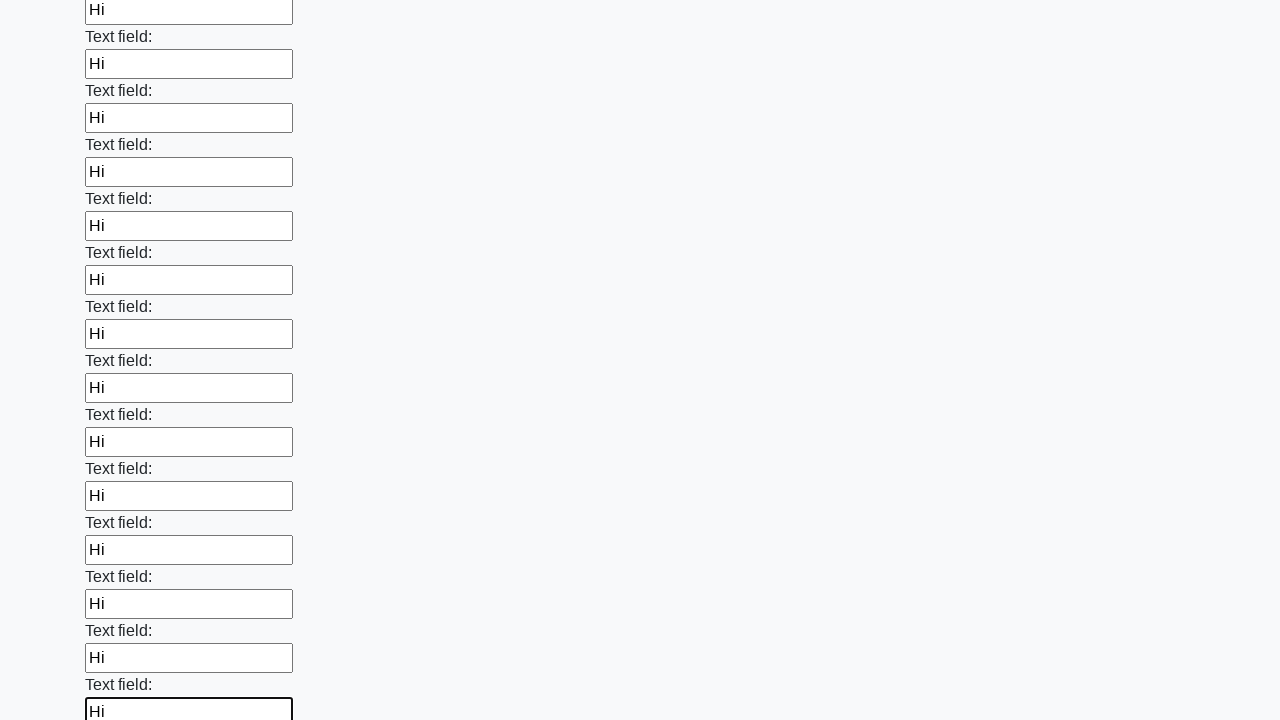

Filled an input field with 'Hi' on input >> nth=65
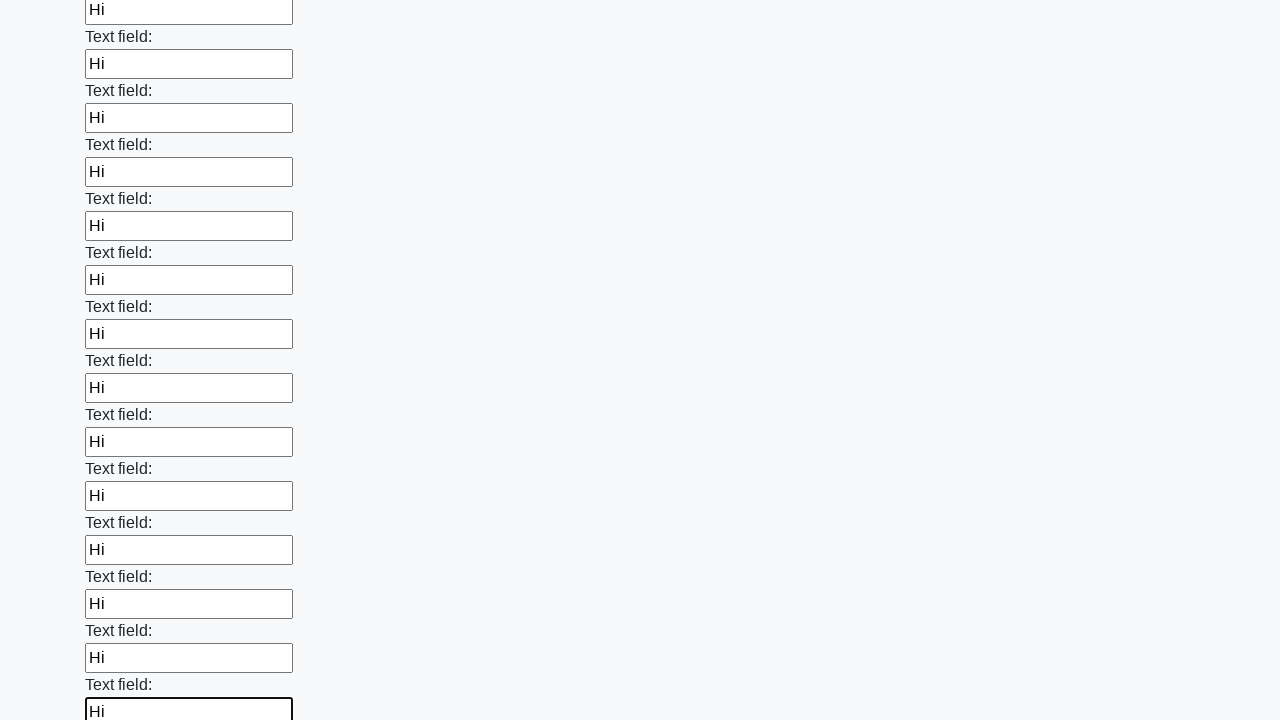

Filled an input field with 'Hi' on input >> nth=66
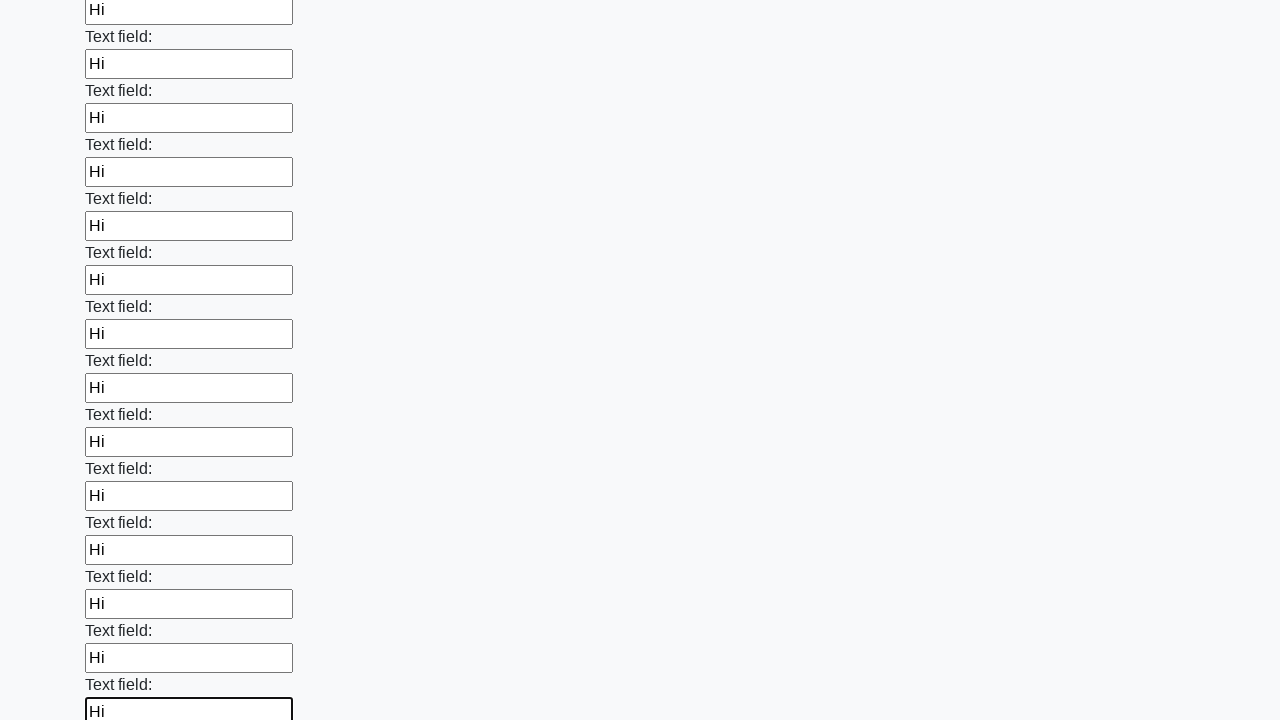

Filled an input field with 'Hi' on input >> nth=67
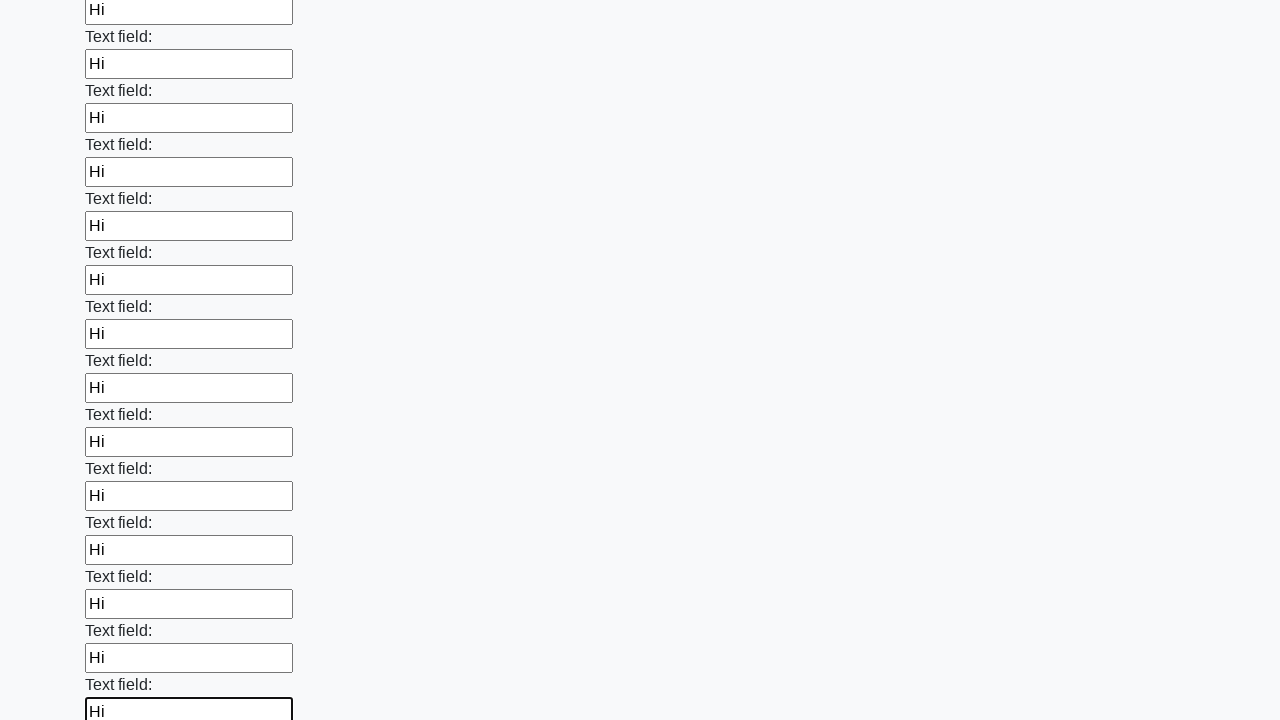

Filled an input field with 'Hi' on input >> nth=68
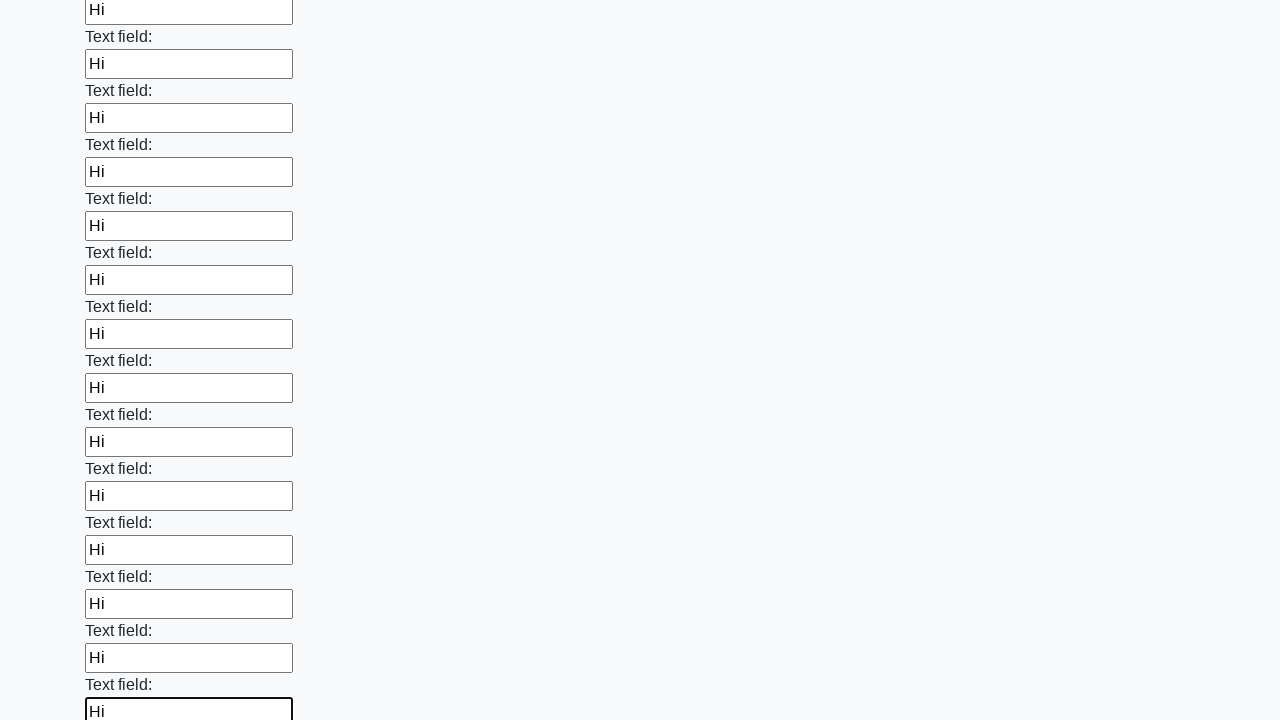

Filled an input field with 'Hi' on input >> nth=69
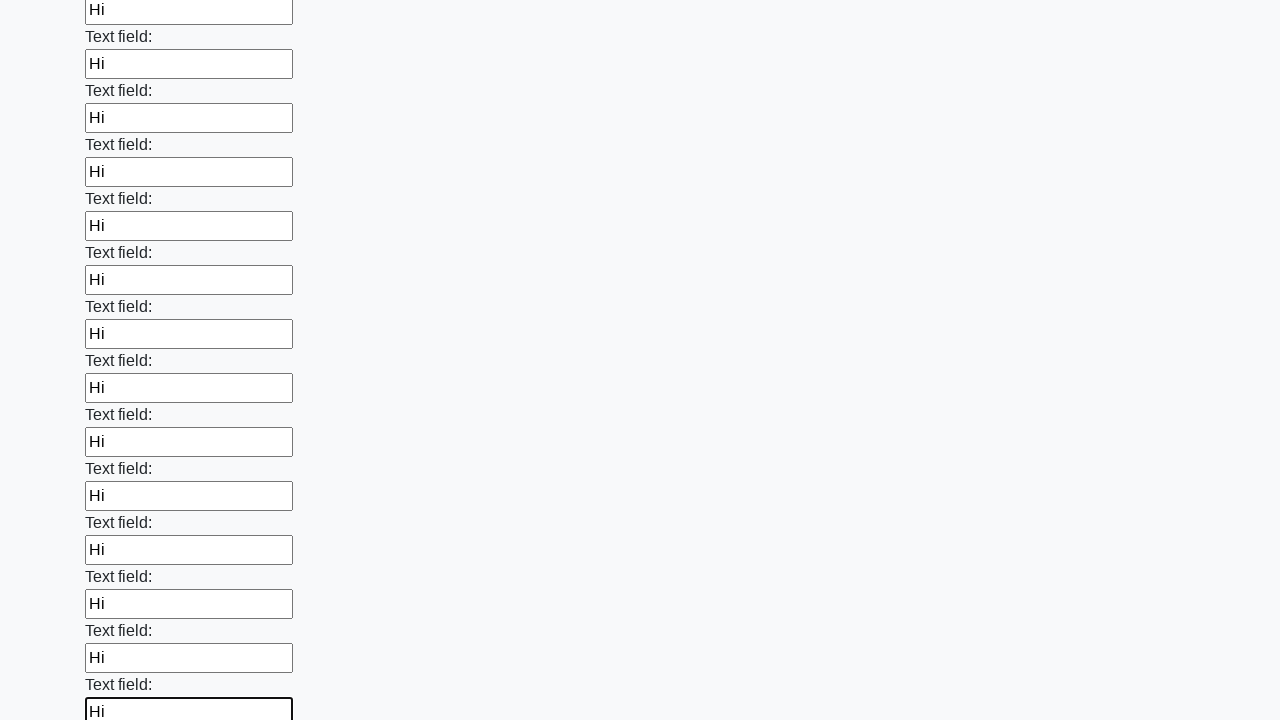

Filled an input field with 'Hi' on input >> nth=70
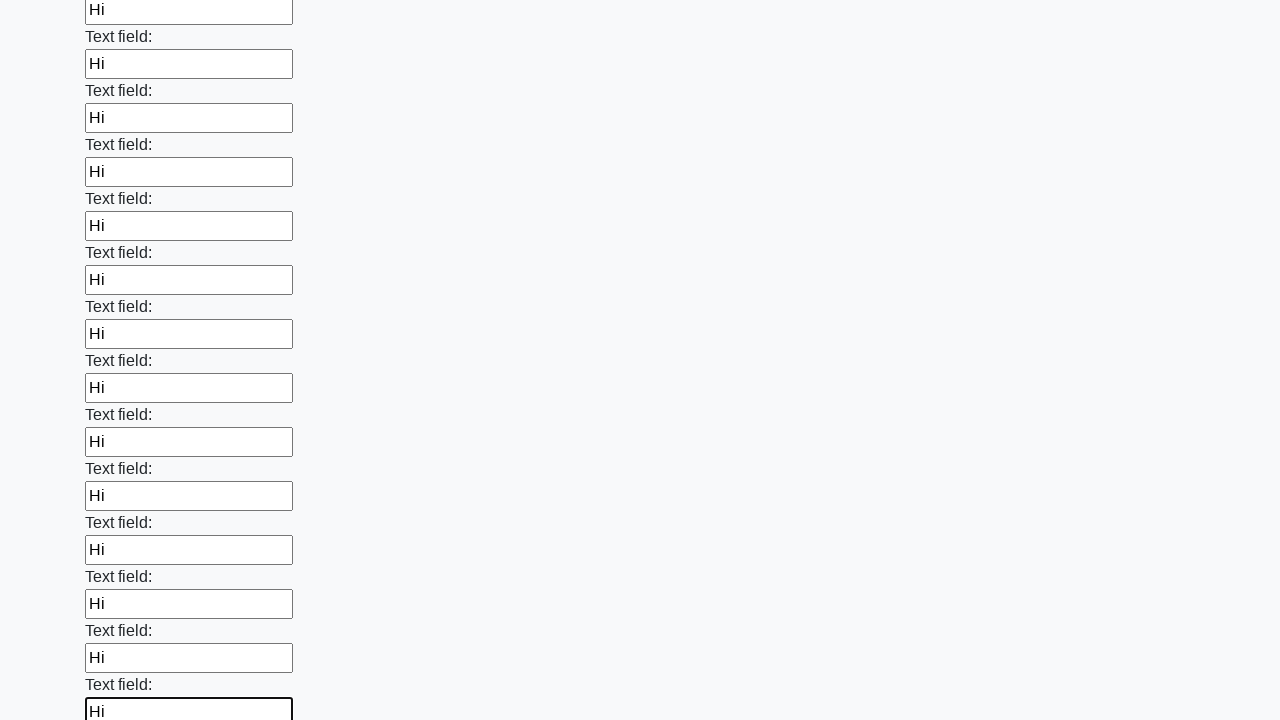

Filled an input field with 'Hi' on input >> nth=71
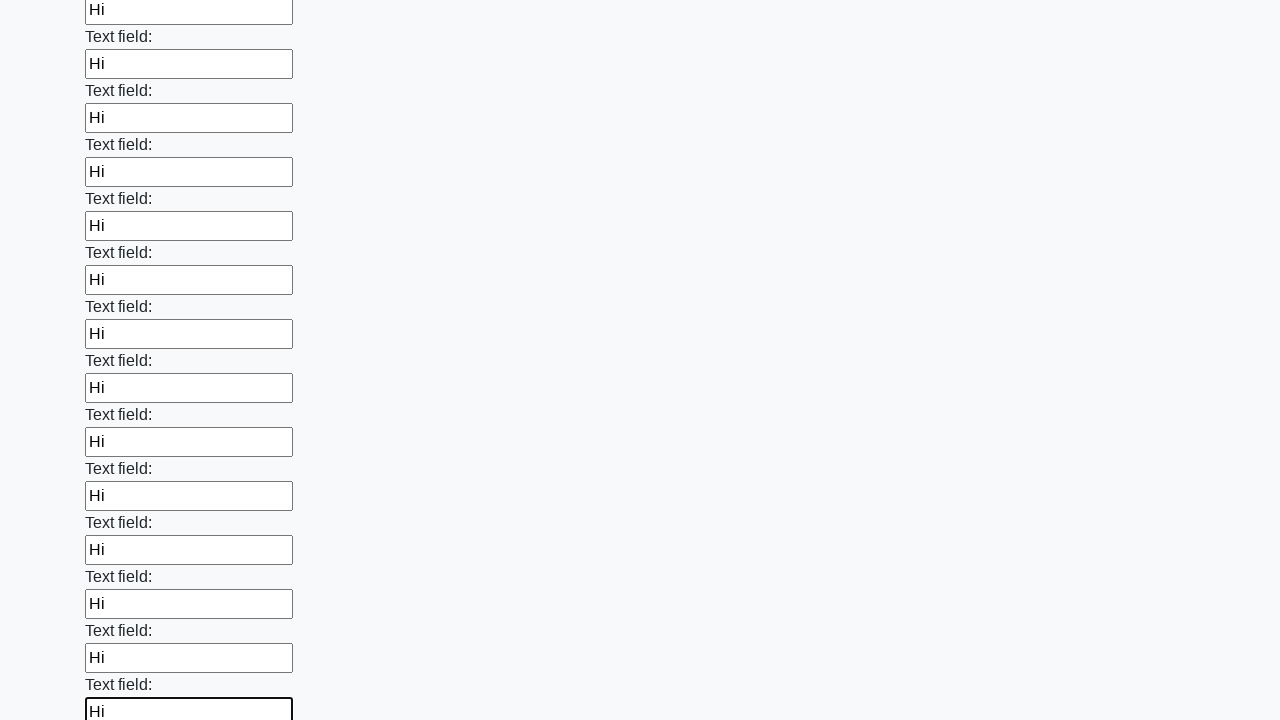

Filled an input field with 'Hi' on input >> nth=72
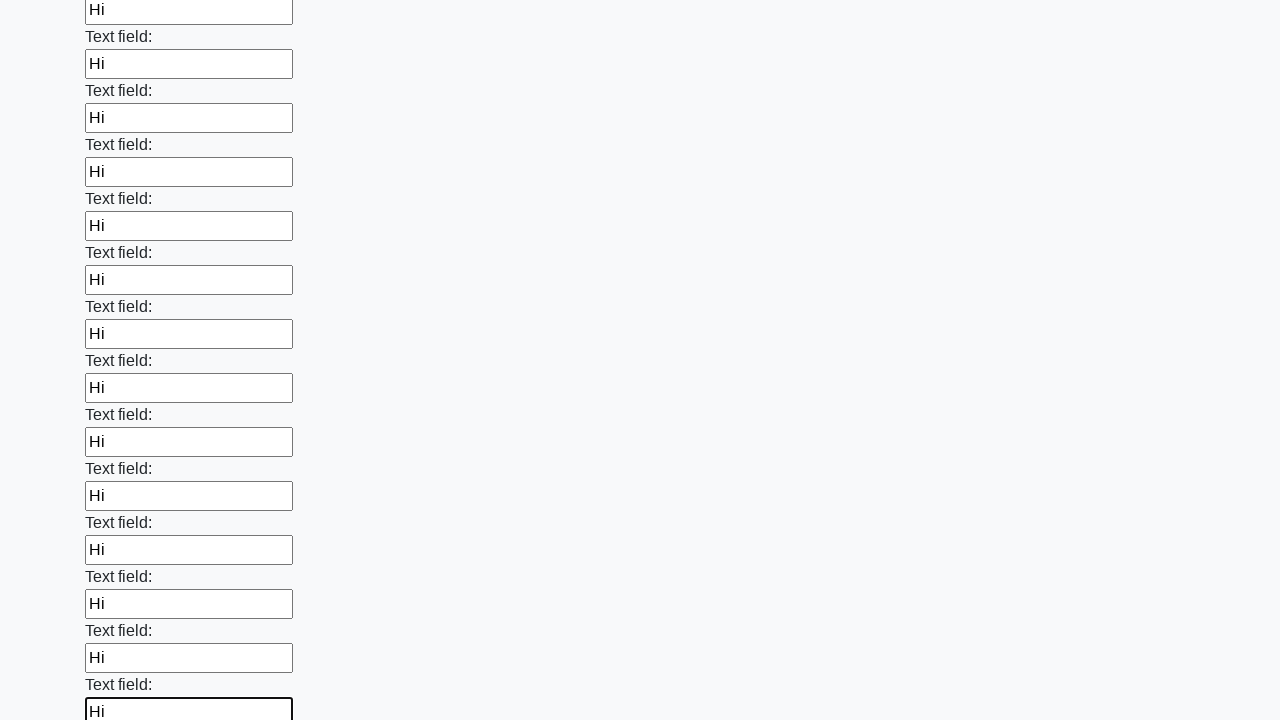

Filled an input field with 'Hi' on input >> nth=73
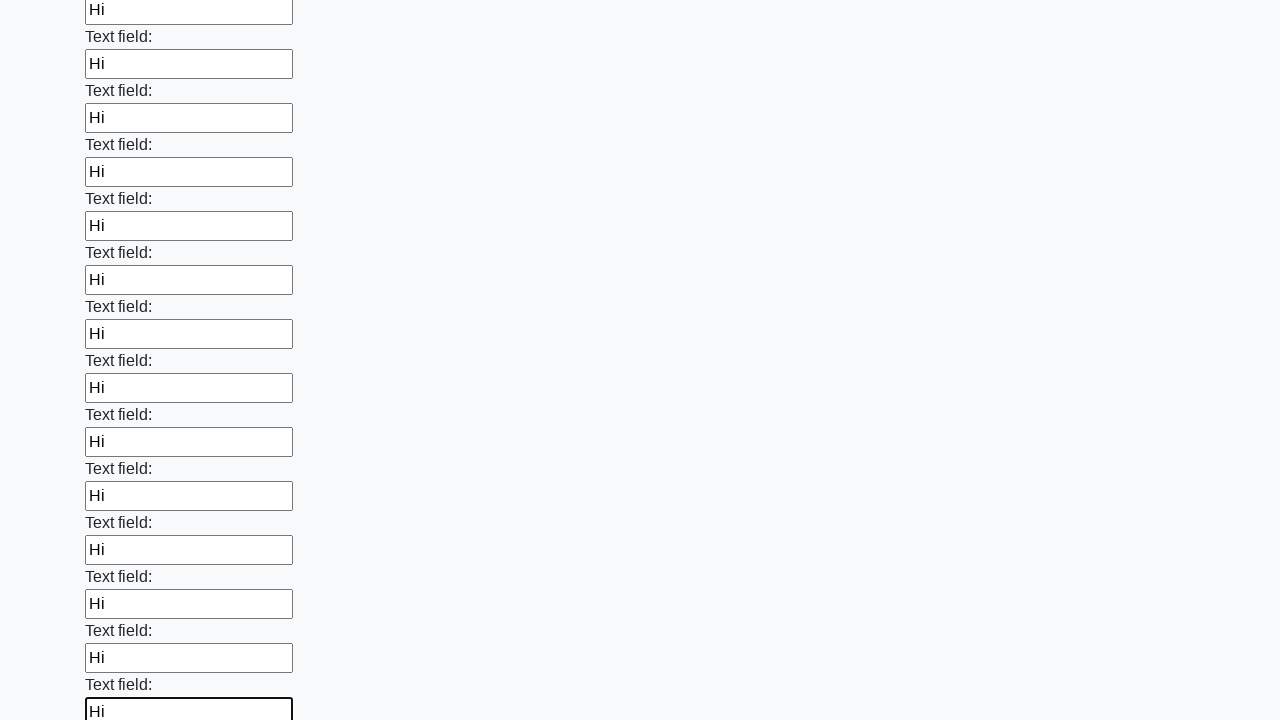

Filled an input field with 'Hi' on input >> nth=74
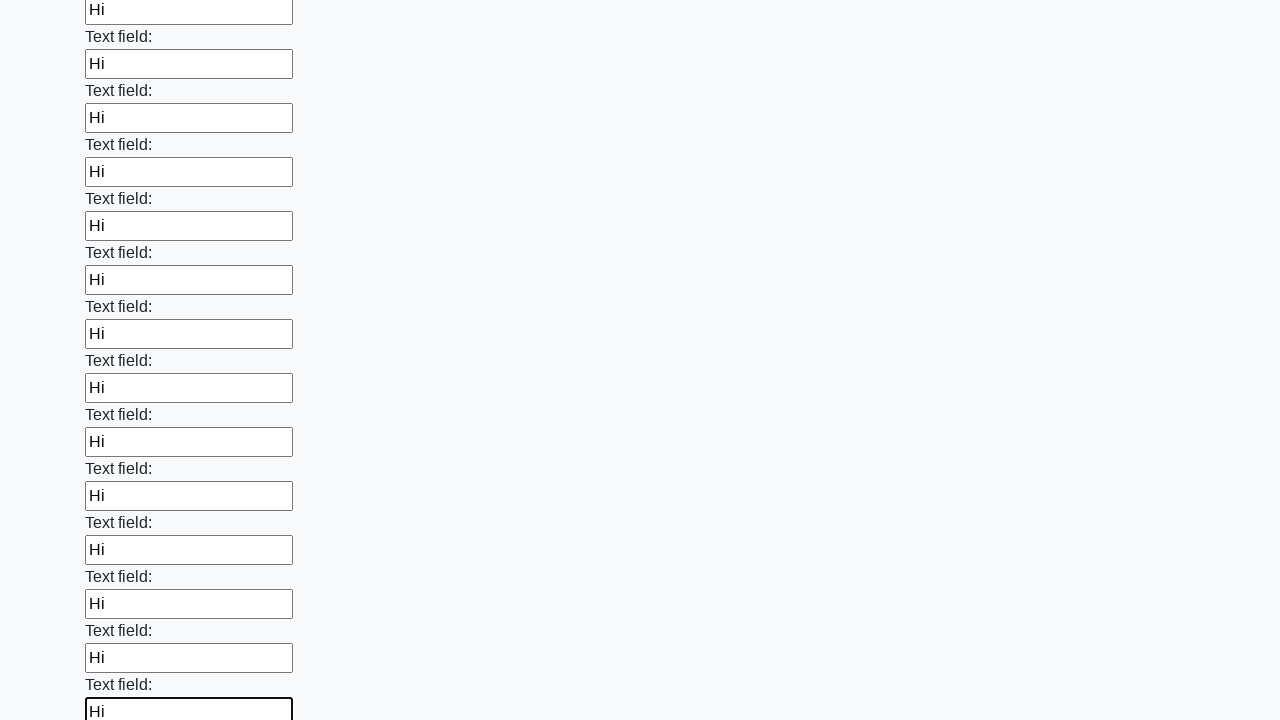

Filled an input field with 'Hi' on input >> nth=75
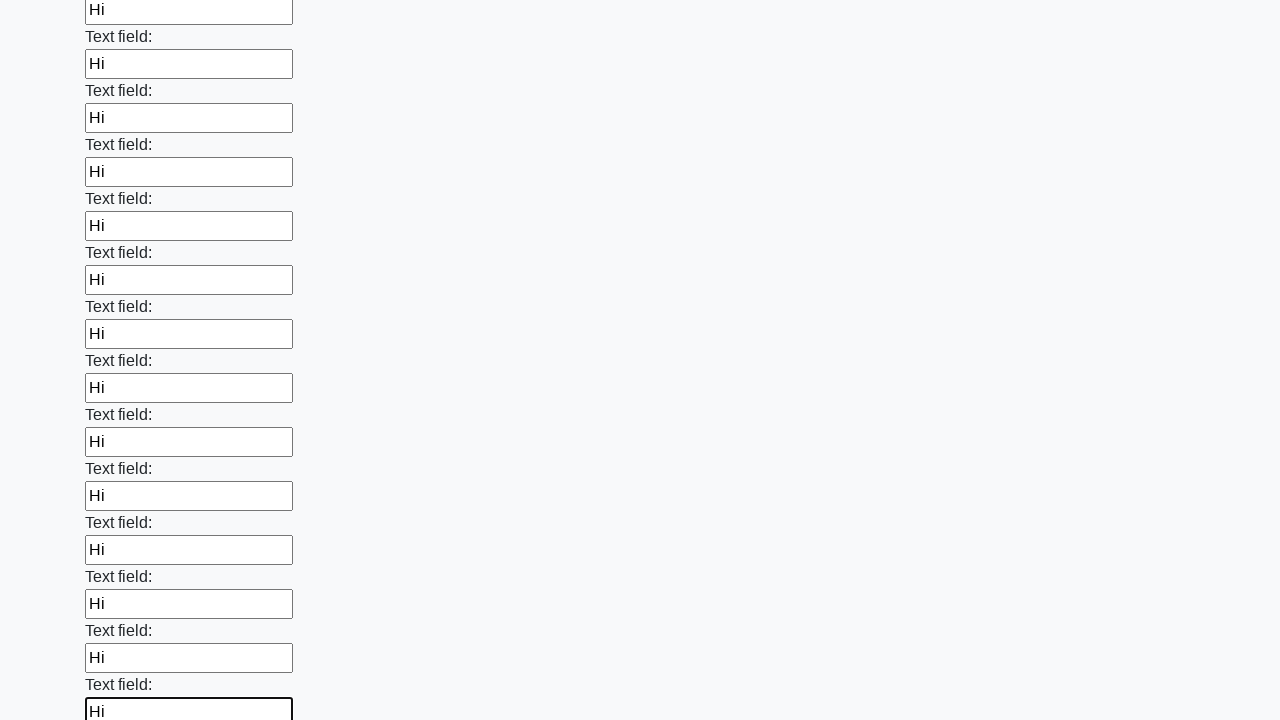

Filled an input field with 'Hi' on input >> nth=76
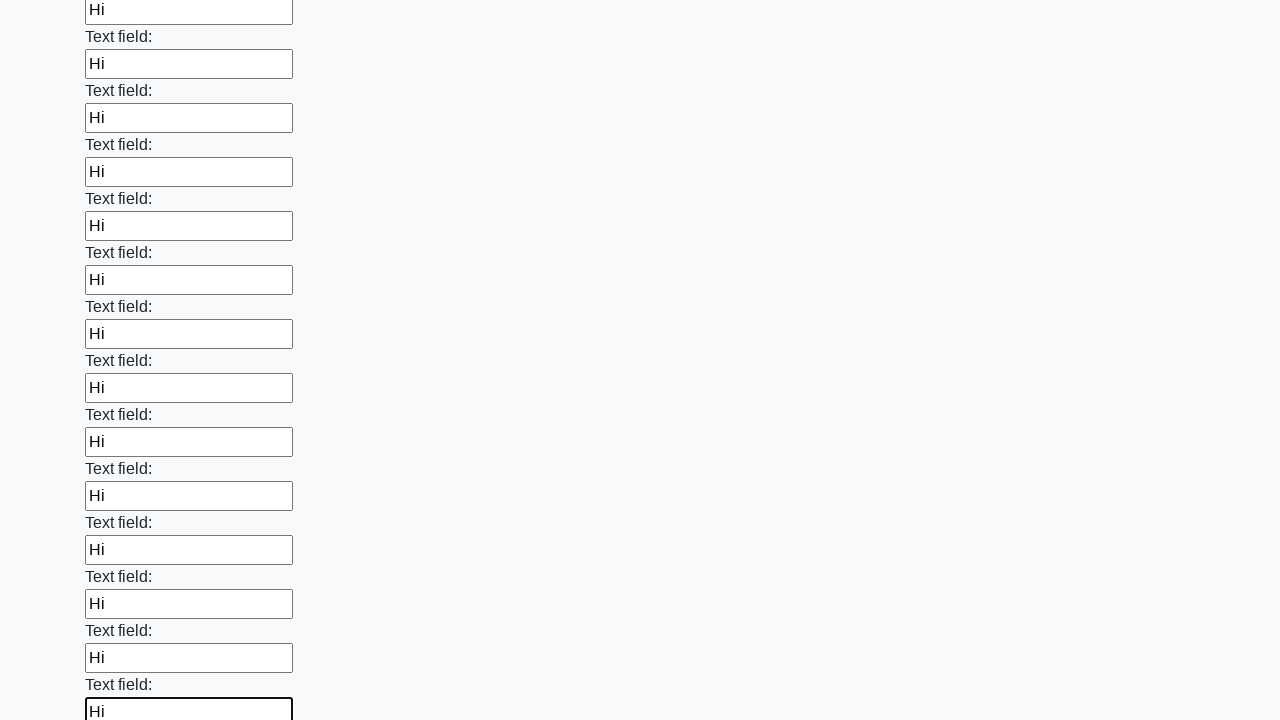

Filled an input field with 'Hi' on input >> nth=77
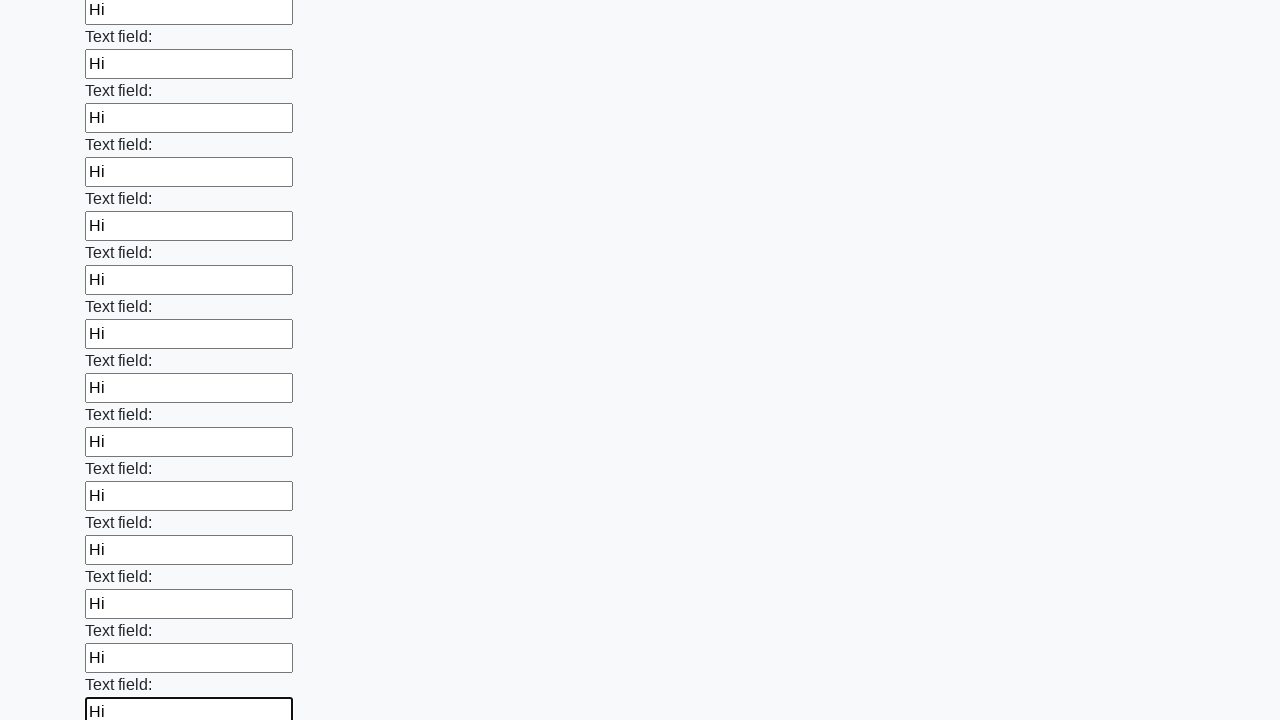

Filled an input field with 'Hi' on input >> nth=78
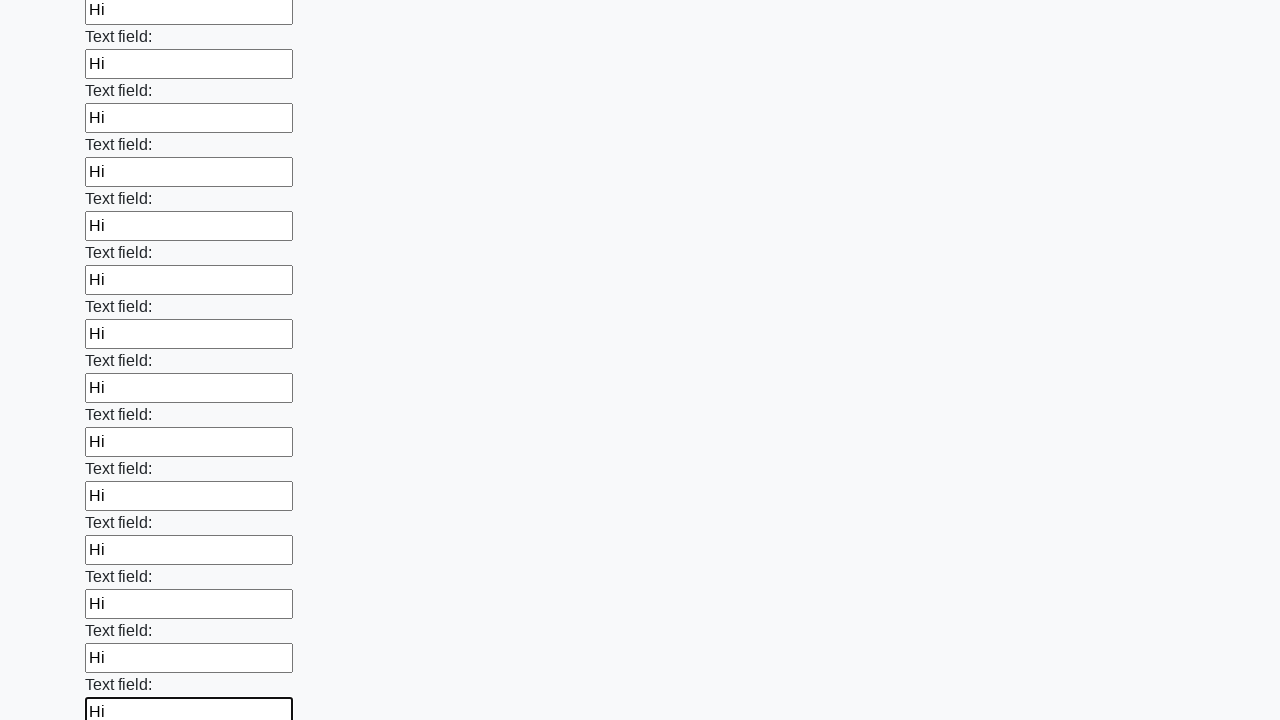

Filled an input field with 'Hi' on input >> nth=79
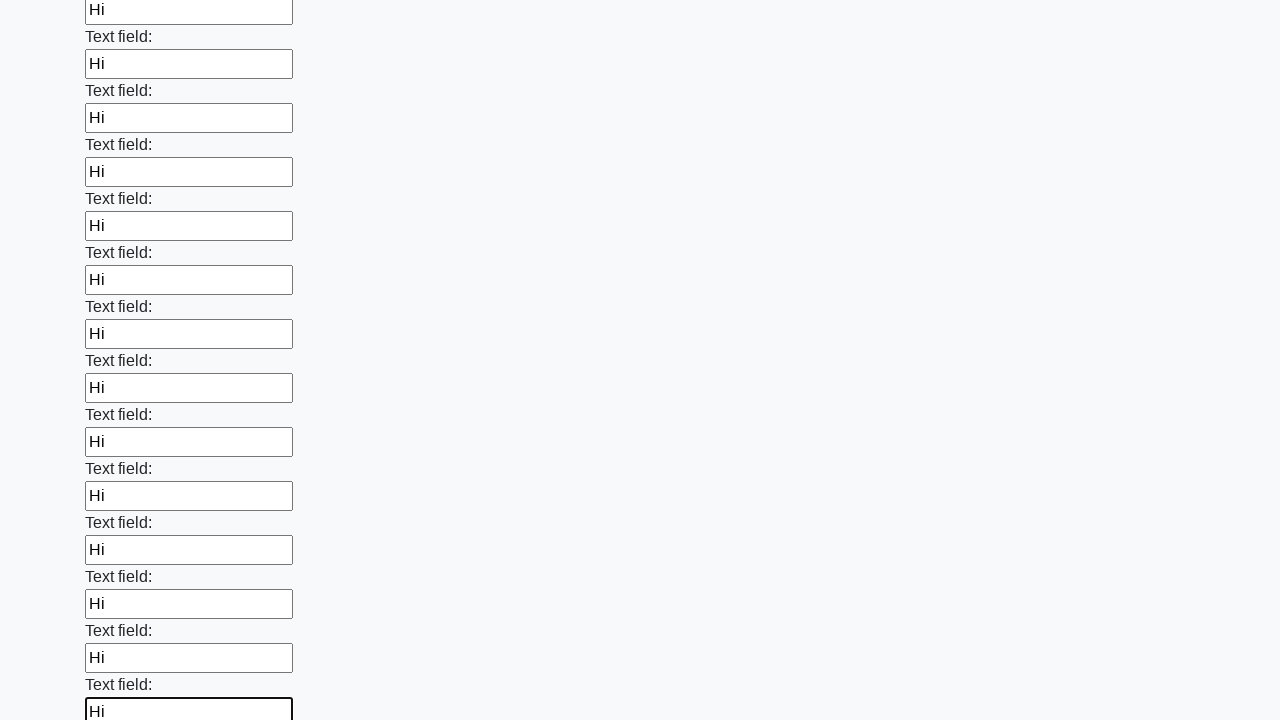

Filled an input field with 'Hi' on input >> nth=80
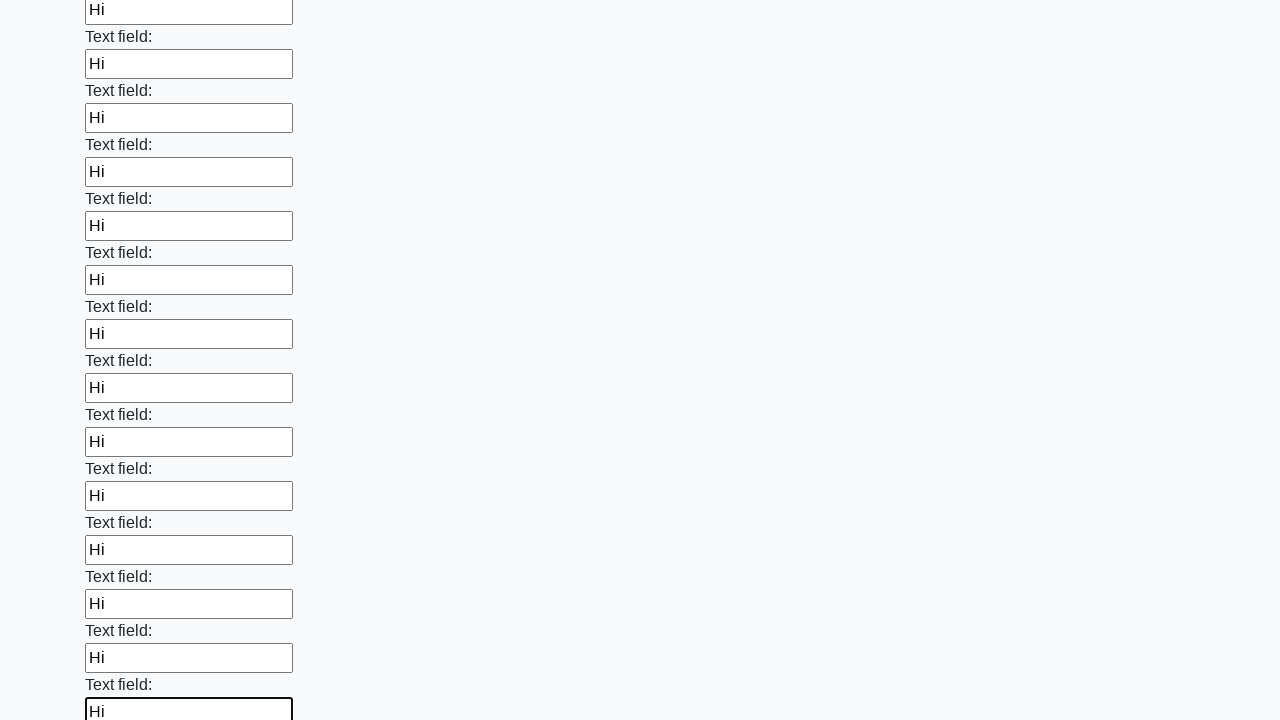

Filled an input field with 'Hi' on input >> nth=81
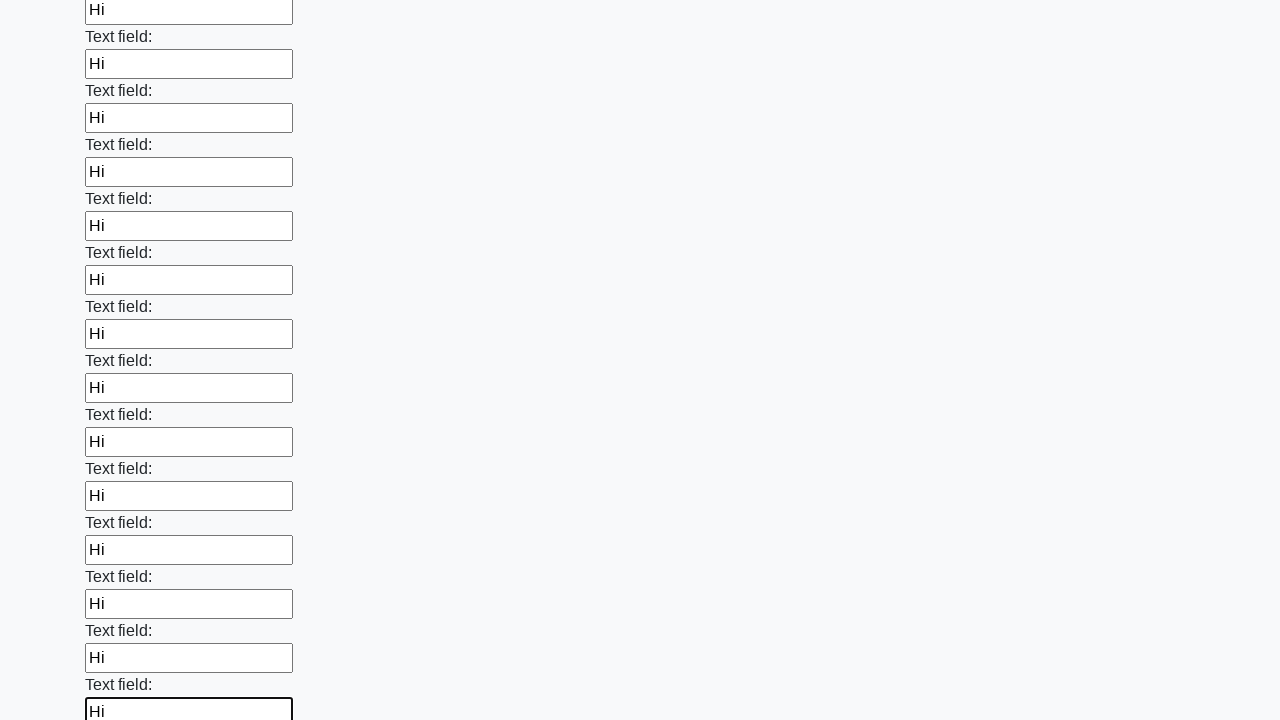

Filled an input field with 'Hi' on input >> nth=82
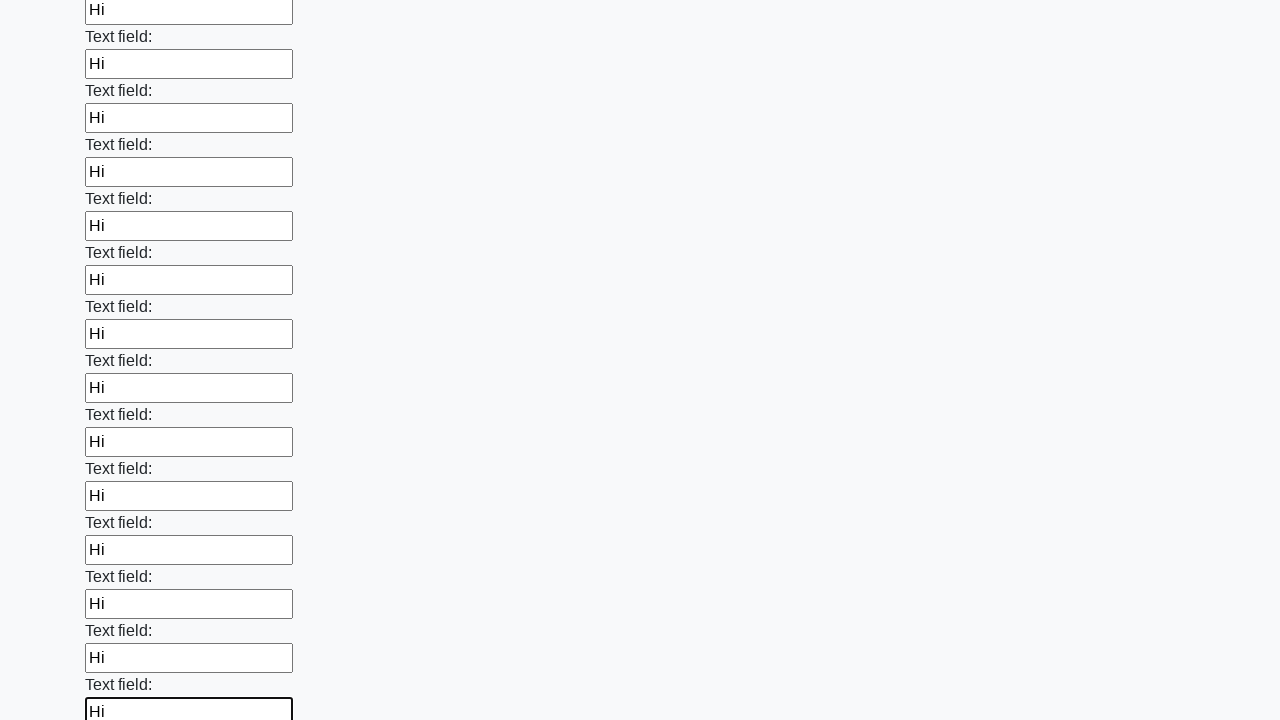

Filled an input field with 'Hi' on input >> nth=83
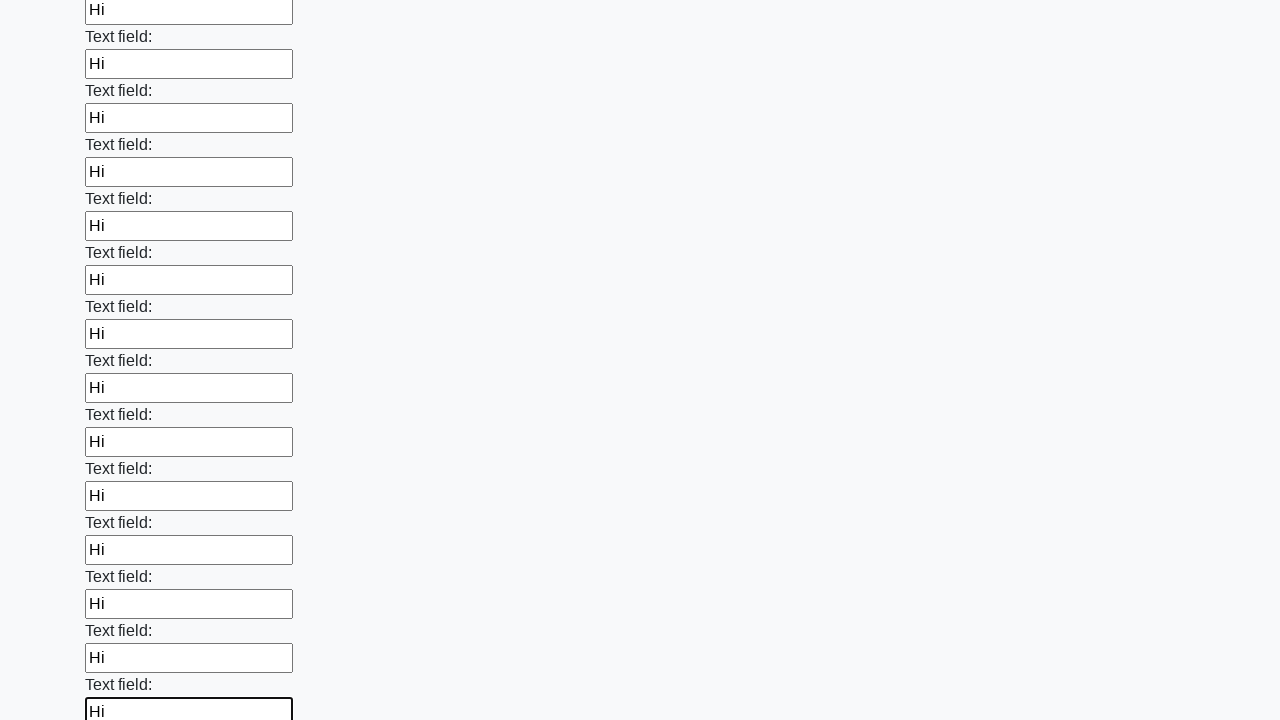

Filled an input field with 'Hi' on input >> nth=84
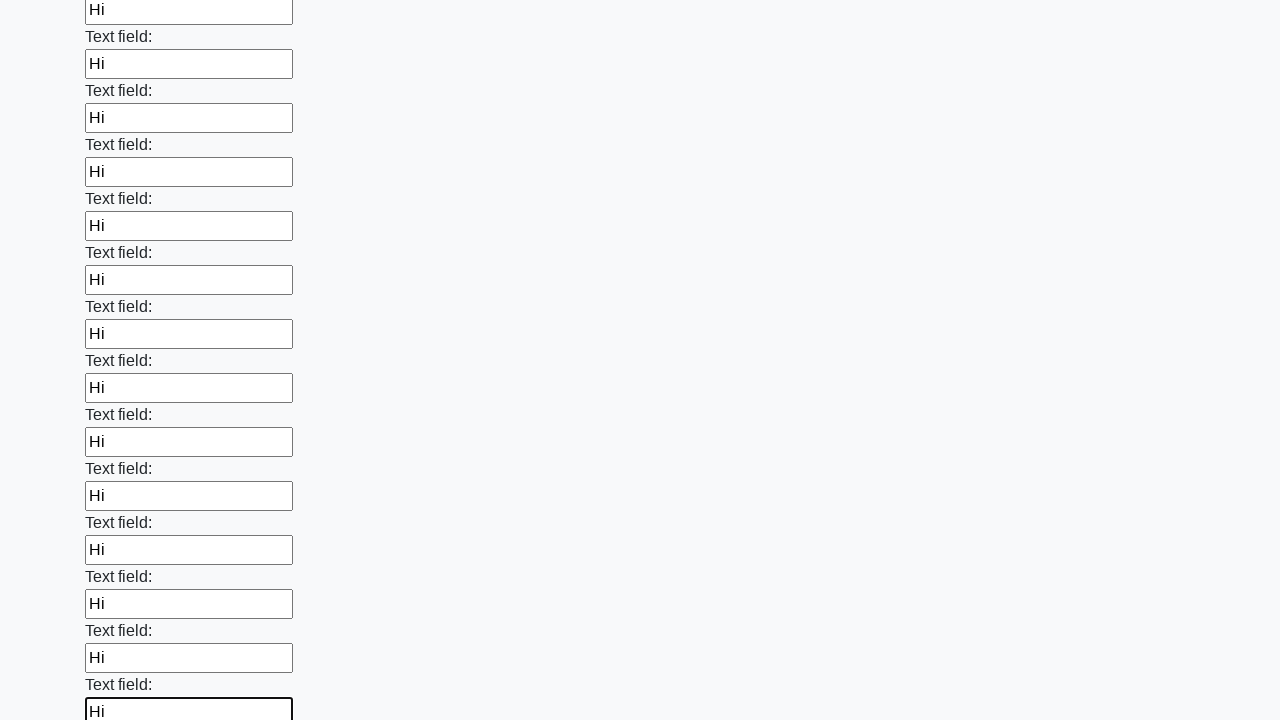

Filled an input field with 'Hi' on input >> nth=85
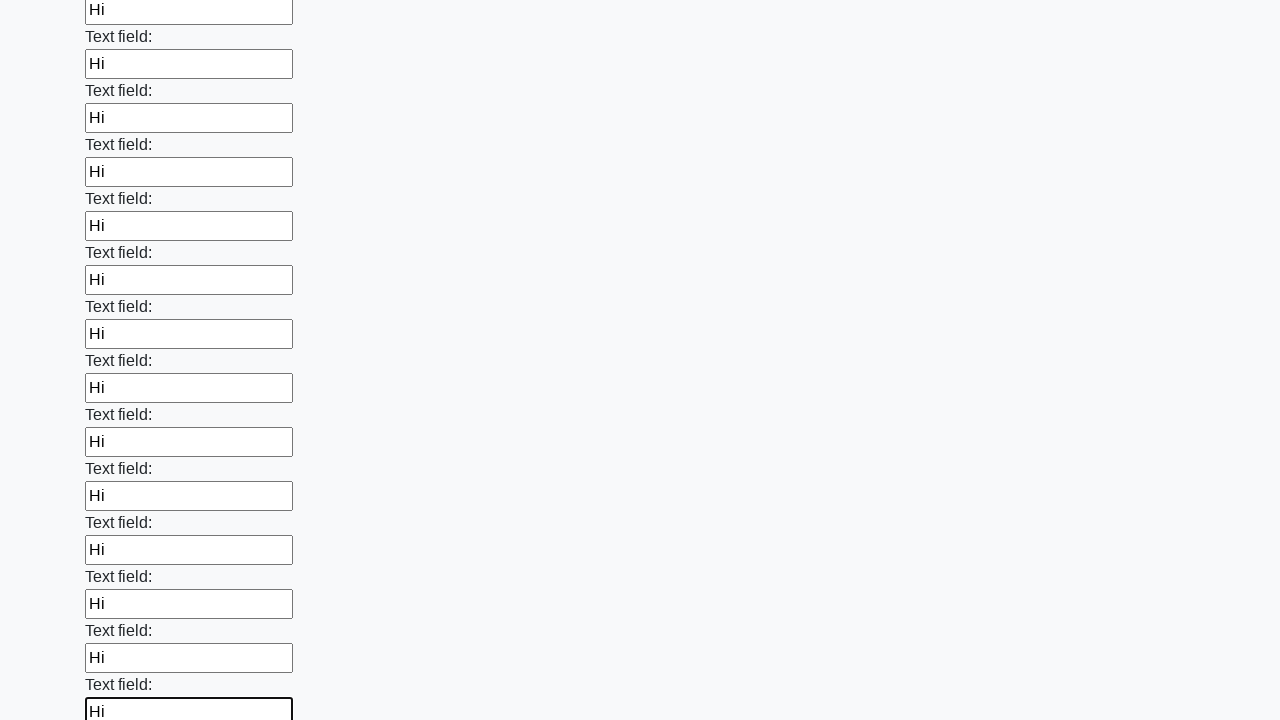

Filled an input field with 'Hi' on input >> nth=86
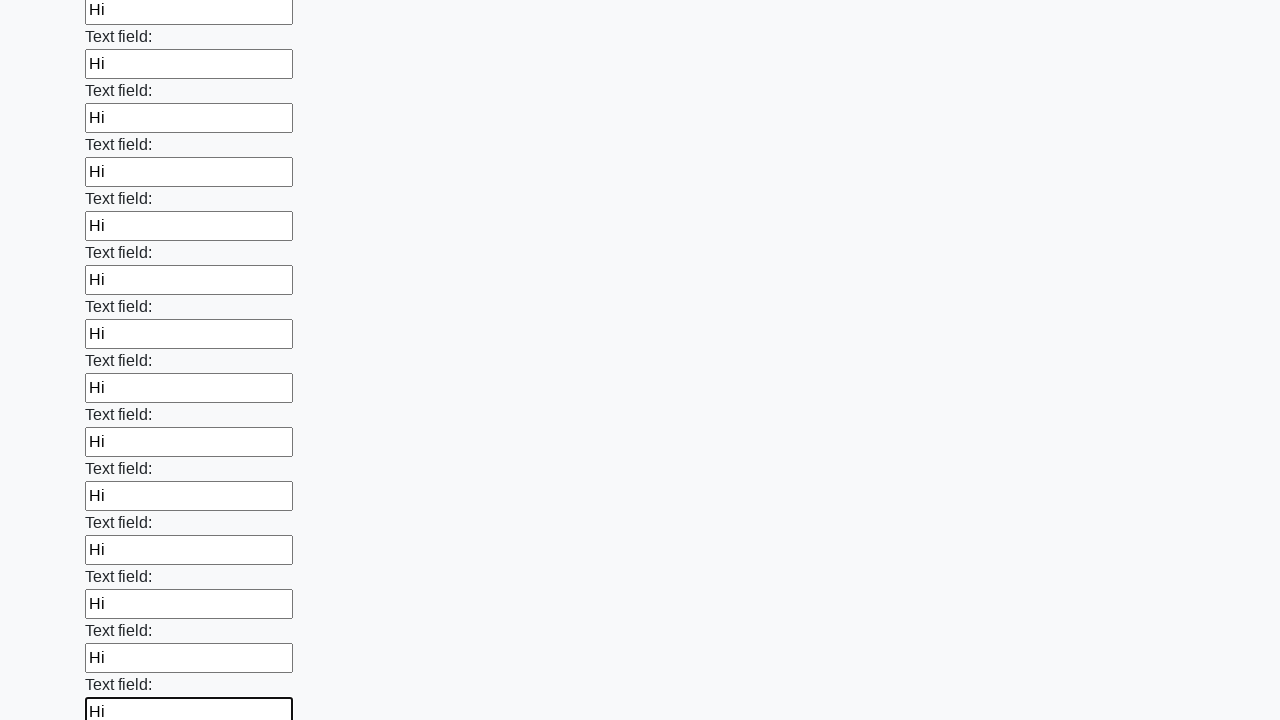

Filled an input field with 'Hi' on input >> nth=87
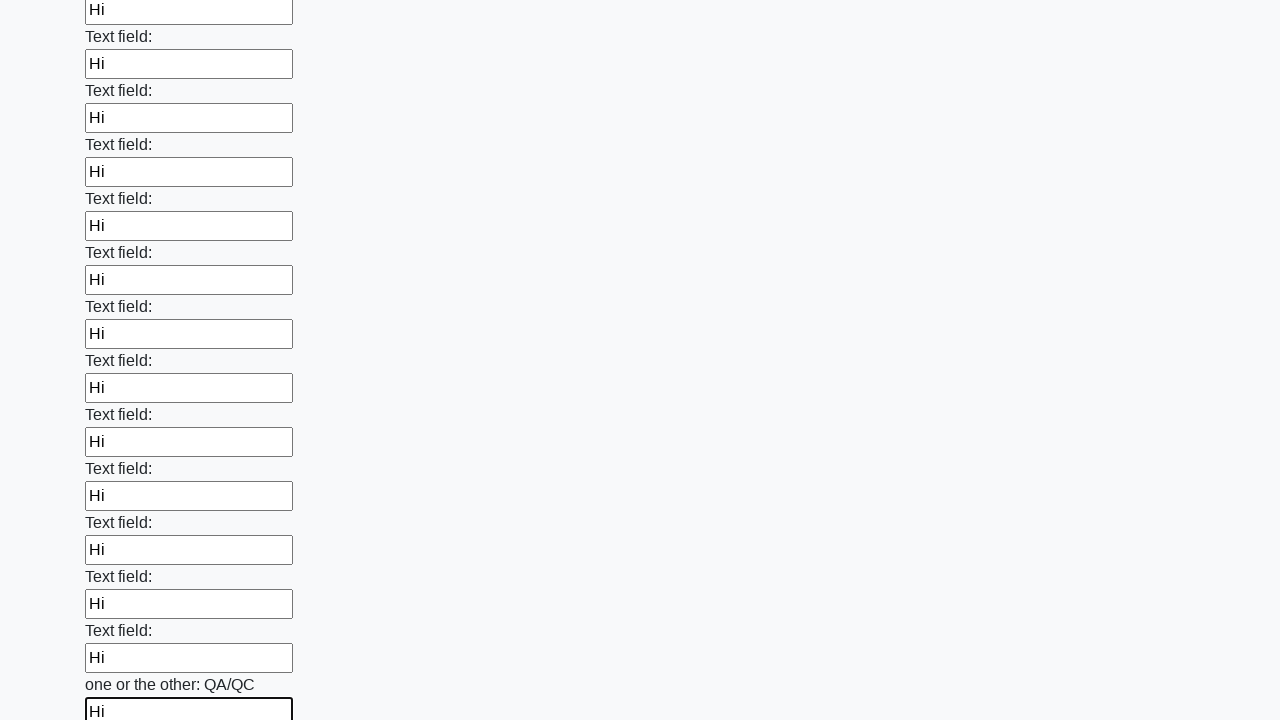

Filled an input field with 'Hi' on input >> nth=88
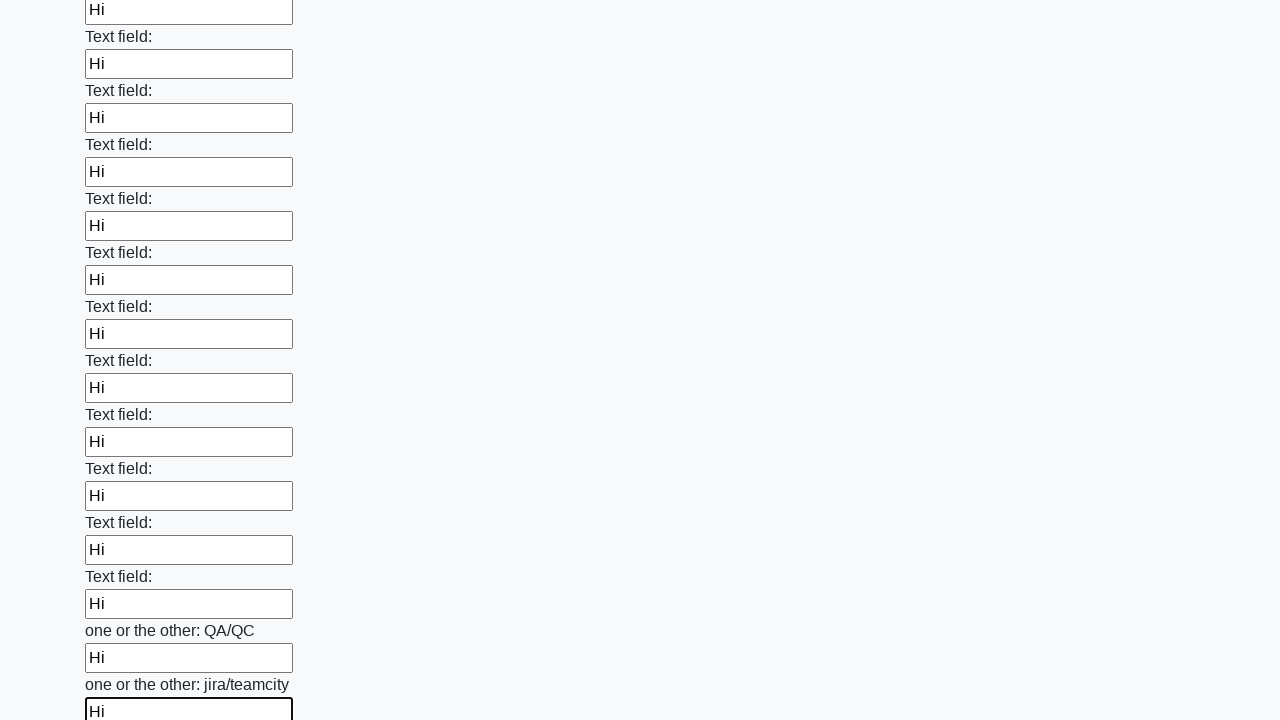

Filled an input field with 'Hi' on input >> nth=89
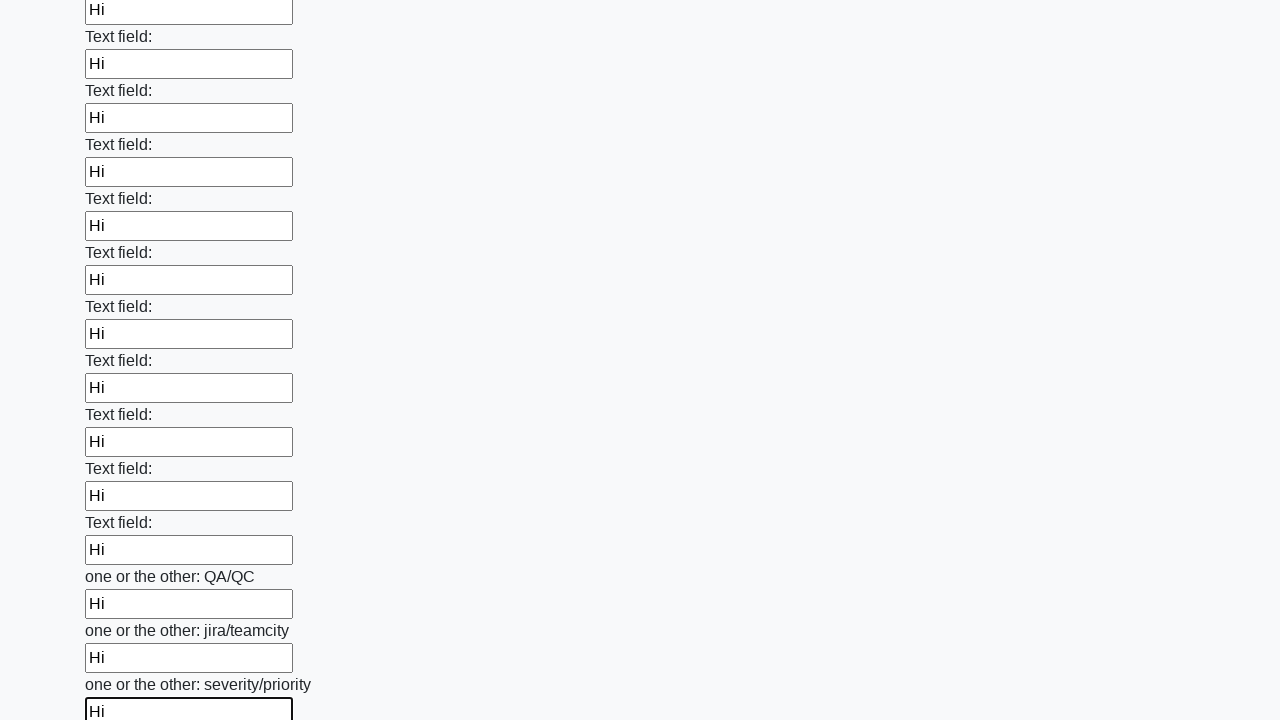

Filled an input field with 'Hi' on input >> nth=90
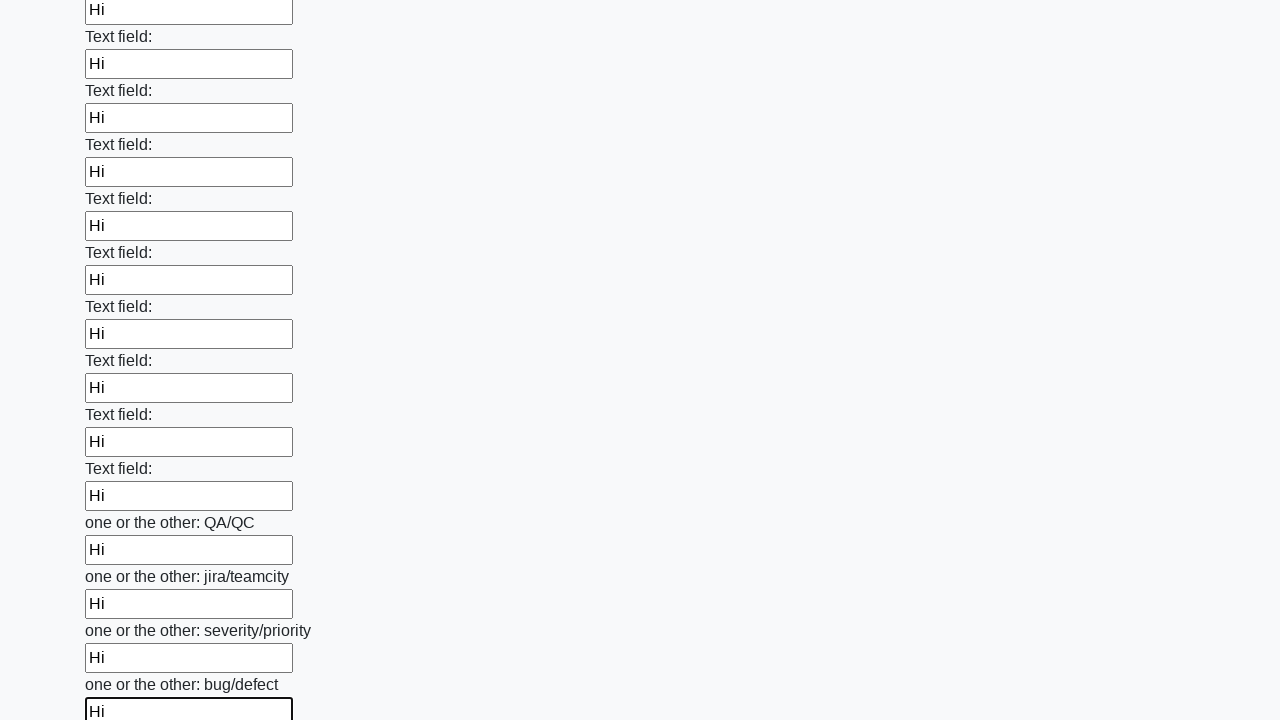

Filled an input field with 'Hi' on input >> nth=91
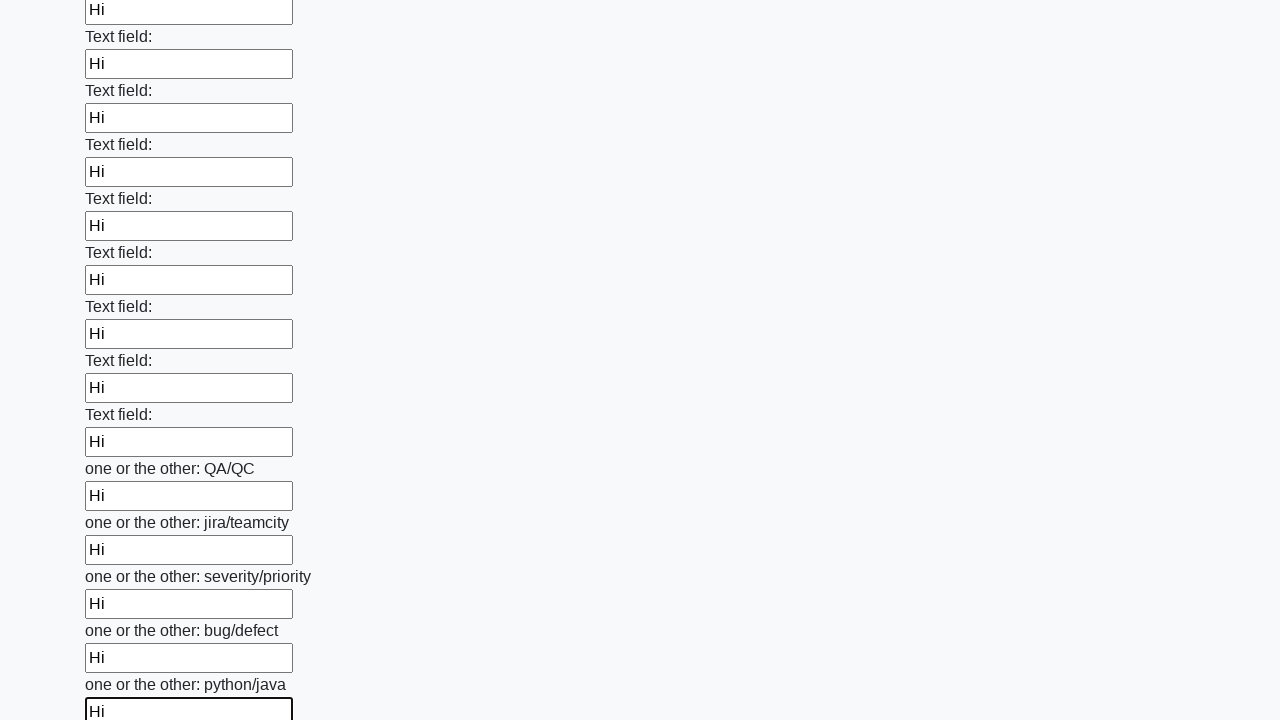

Filled an input field with 'Hi' on input >> nth=92
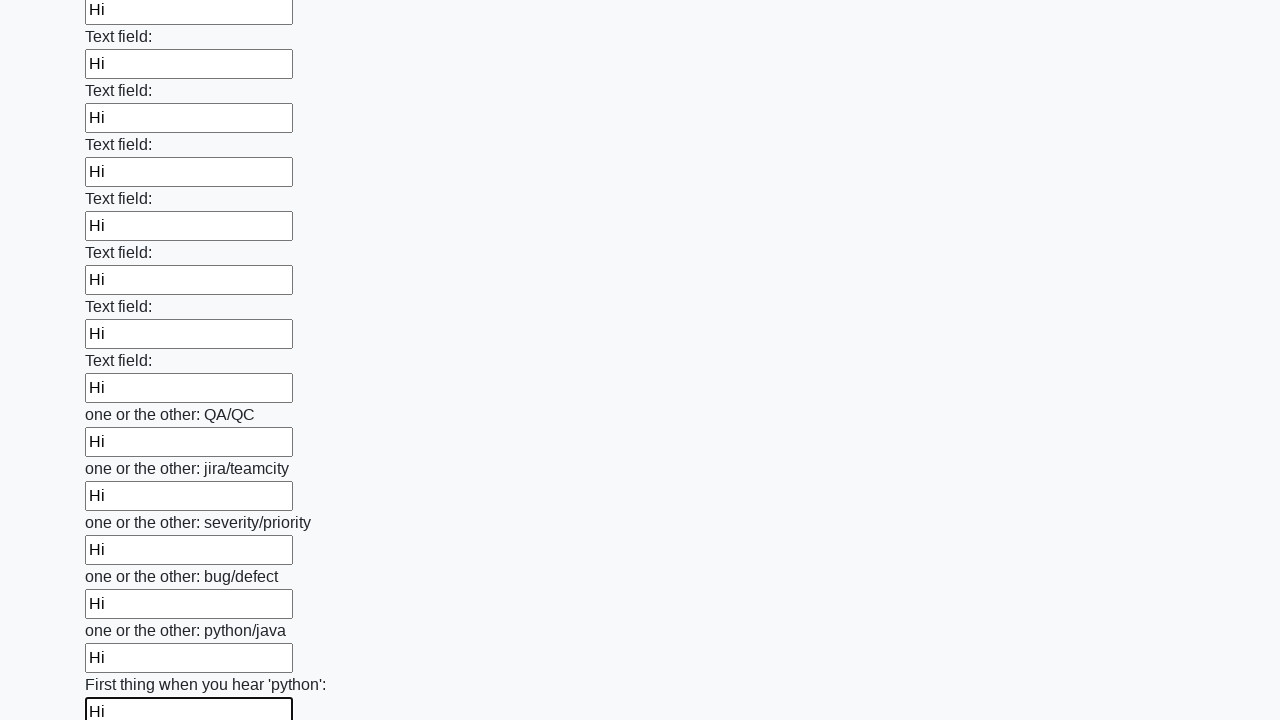

Filled an input field with 'Hi' on input >> nth=93
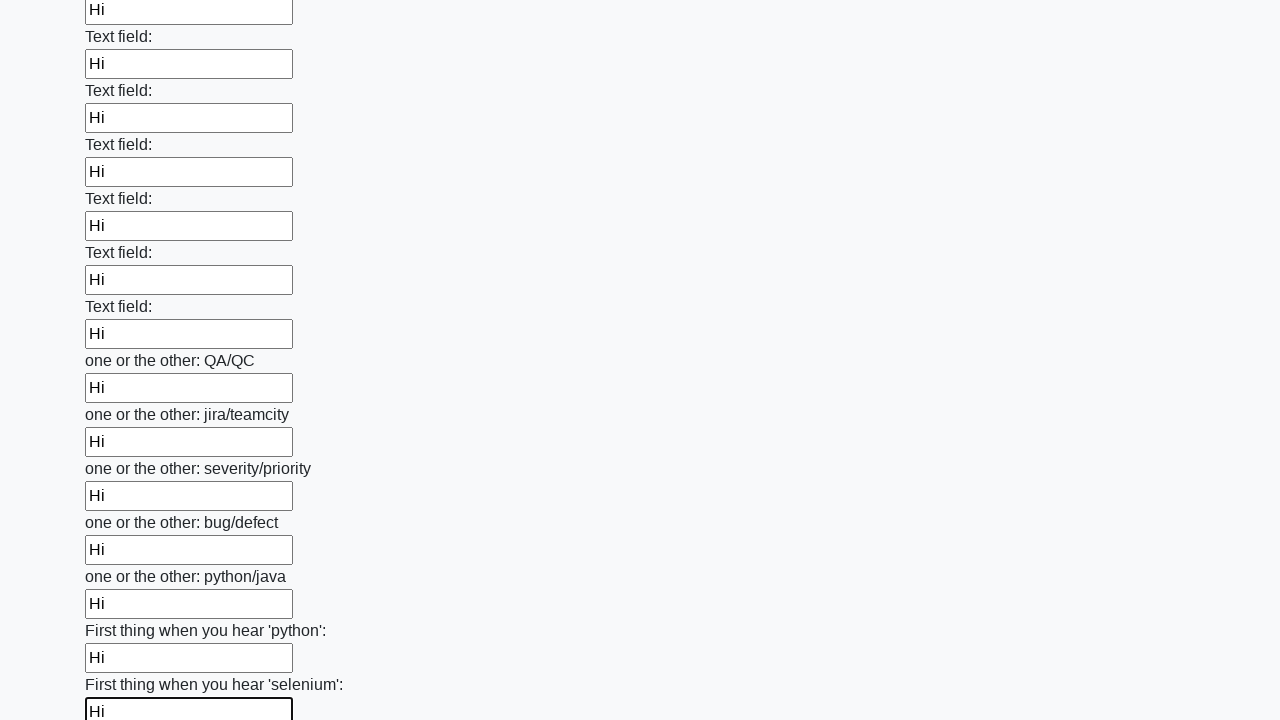

Filled an input field with 'Hi' on input >> nth=94
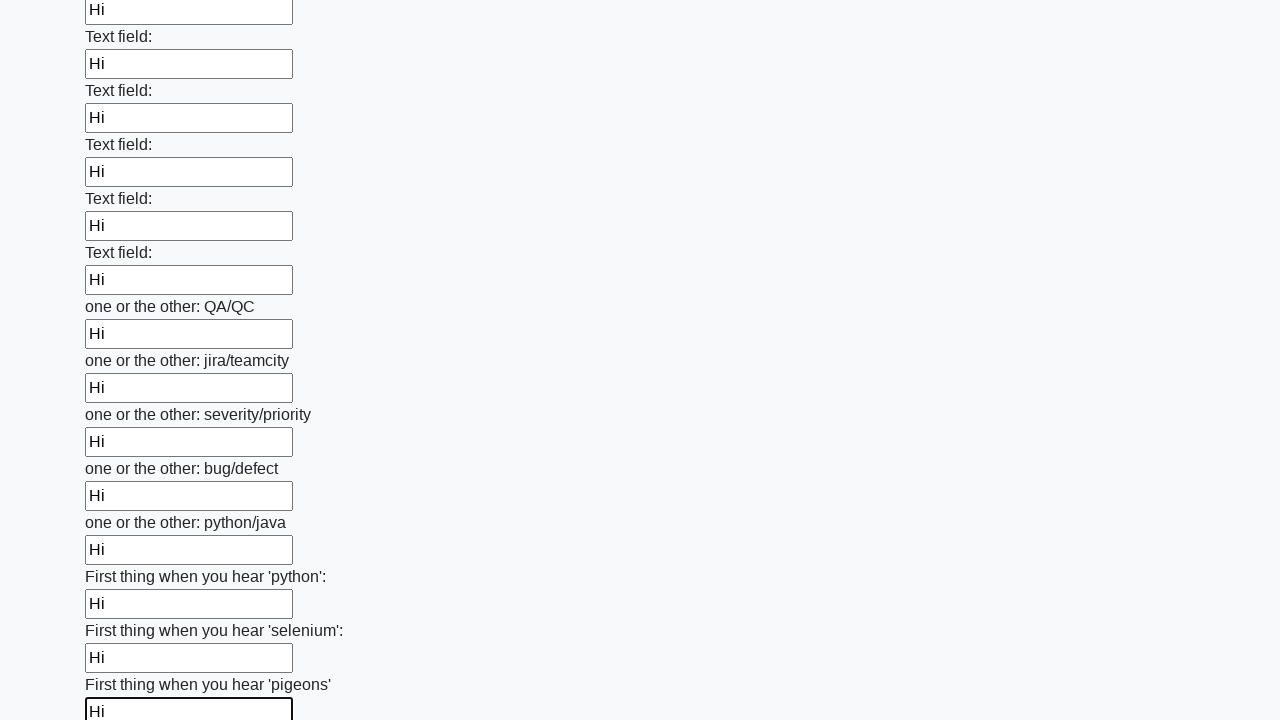

Filled an input field with 'Hi' on input >> nth=95
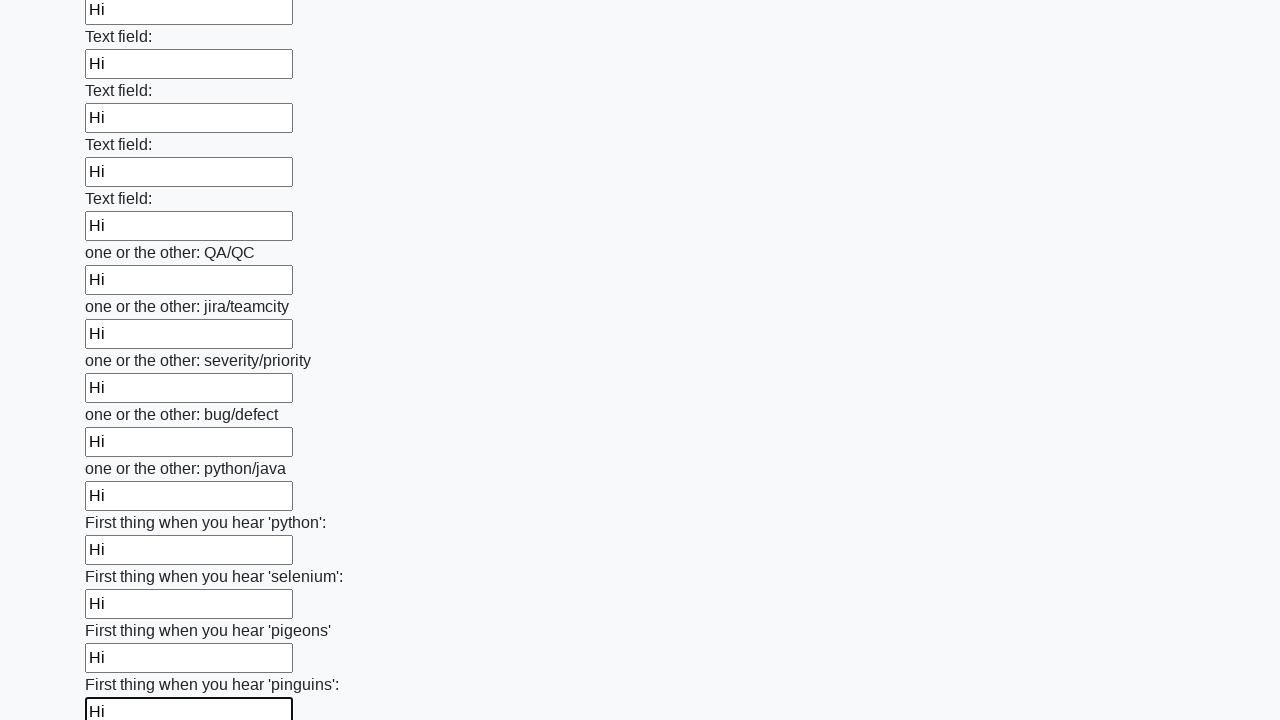

Filled an input field with 'Hi' on input >> nth=96
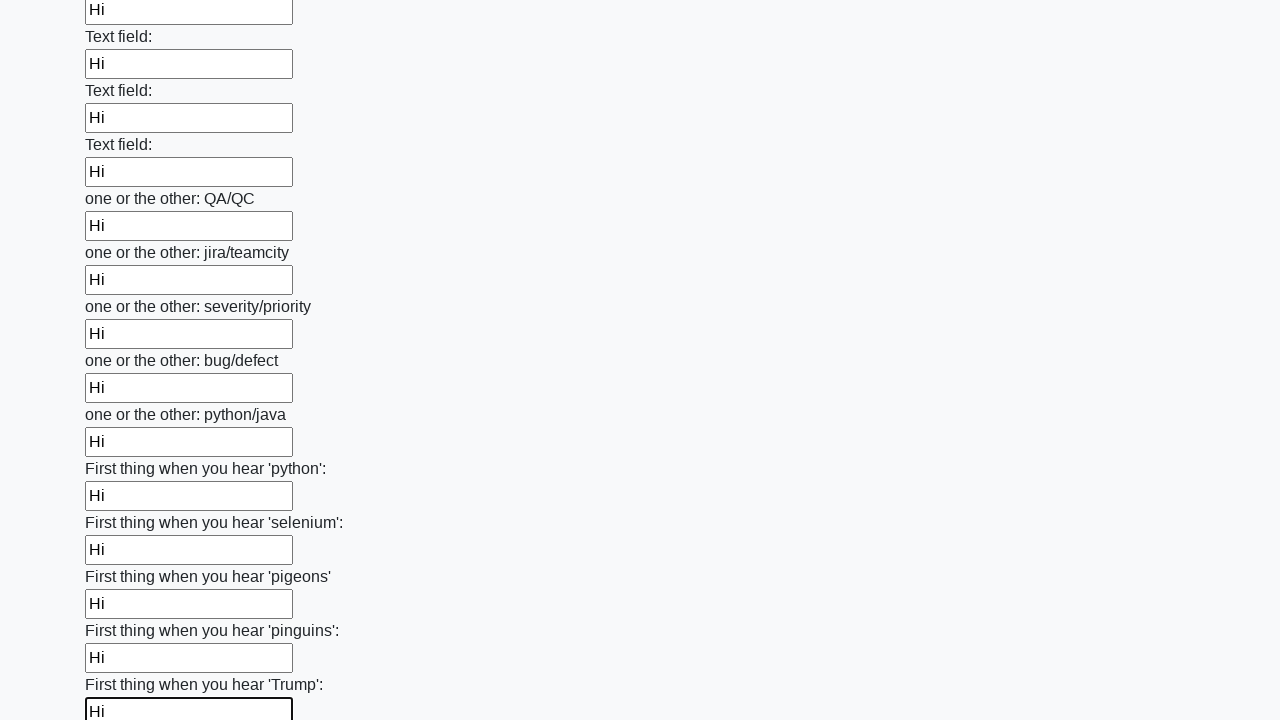

Filled an input field with 'Hi' on input >> nth=97
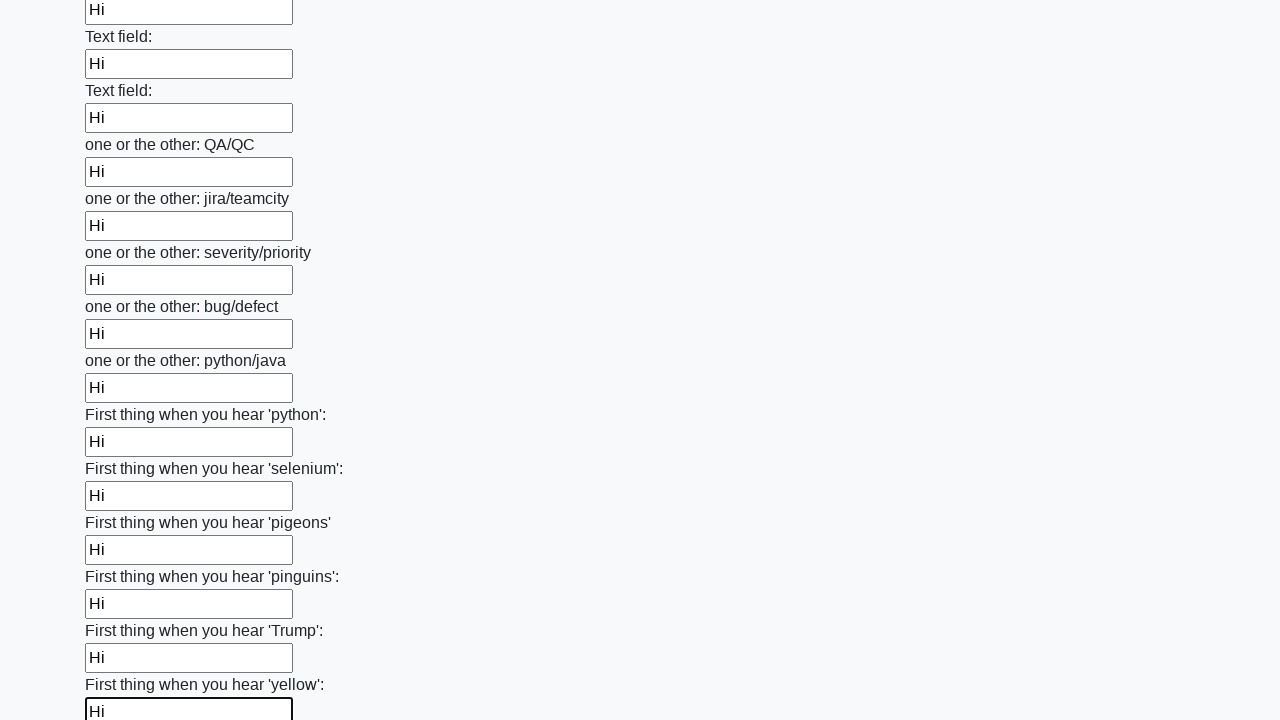

Filled an input field with 'Hi' on input >> nth=98
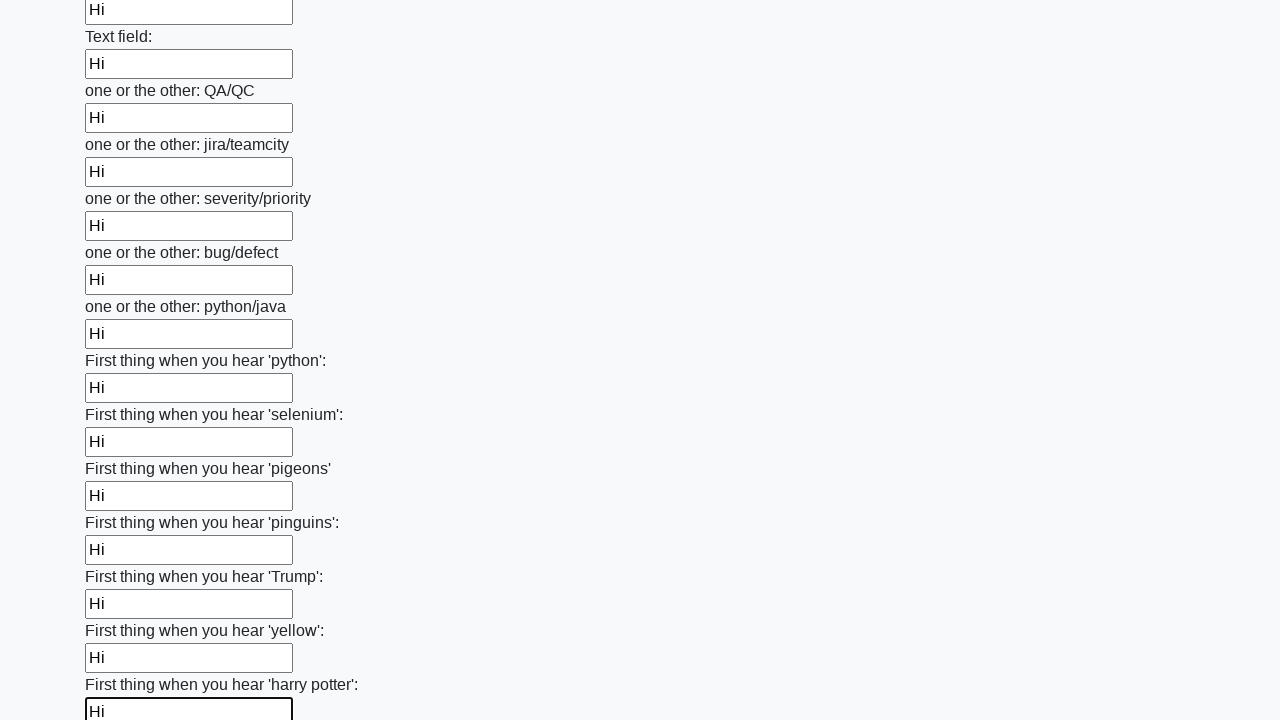

Filled an input field with 'Hi' on input >> nth=99
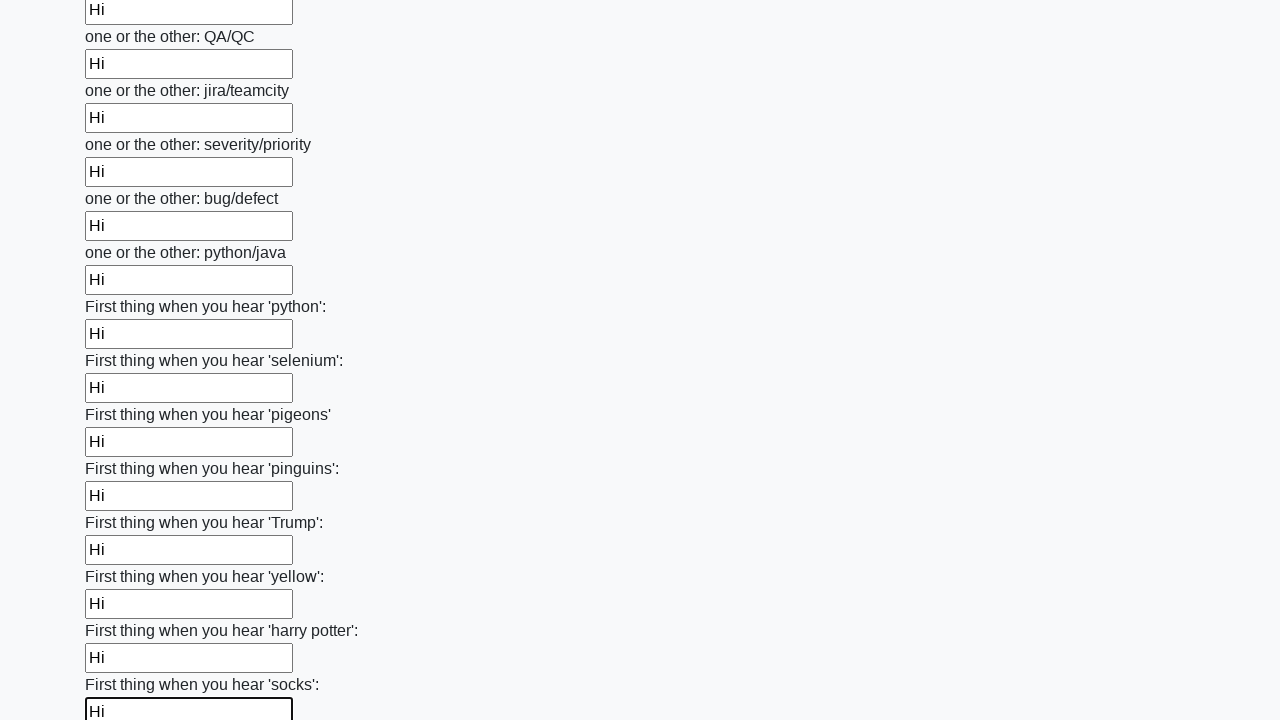

Clicked the submit button at (123, 611) on button.btn
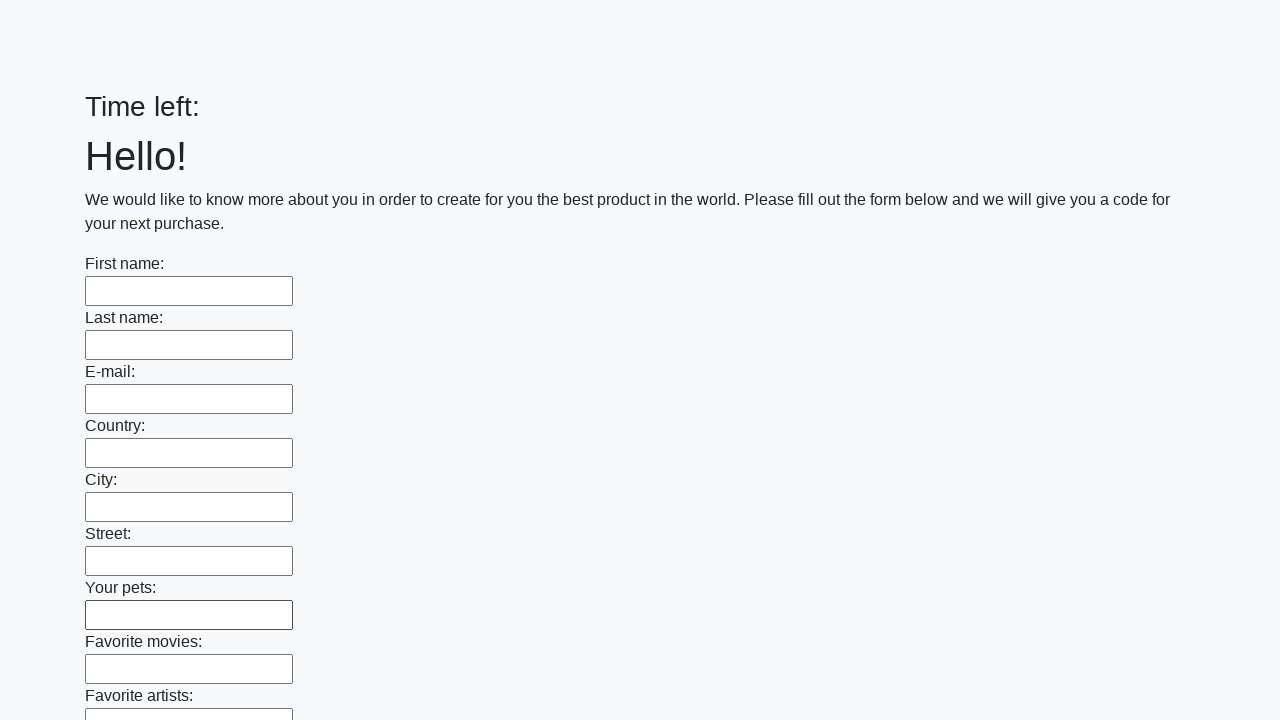

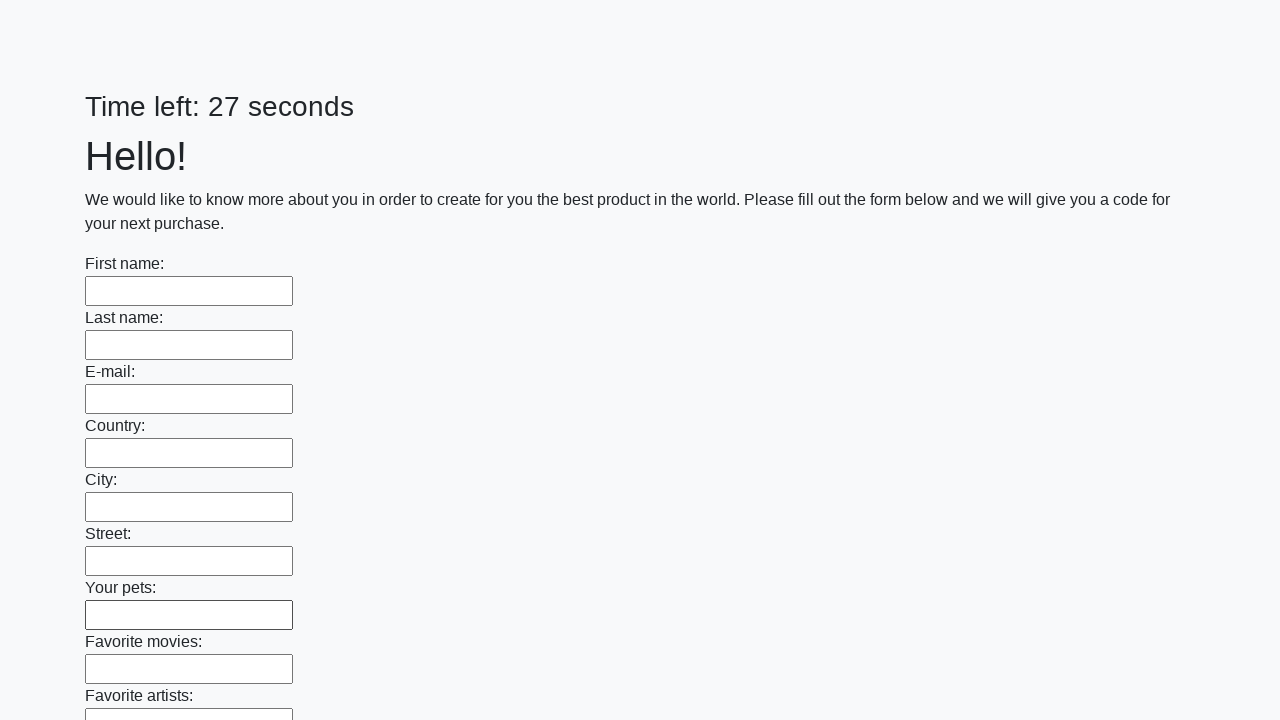